Tests filling out a large form by entering text into all input fields and submitting the form by clicking the submit button.

Starting URL: http://suninjuly.github.io/huge_form.html

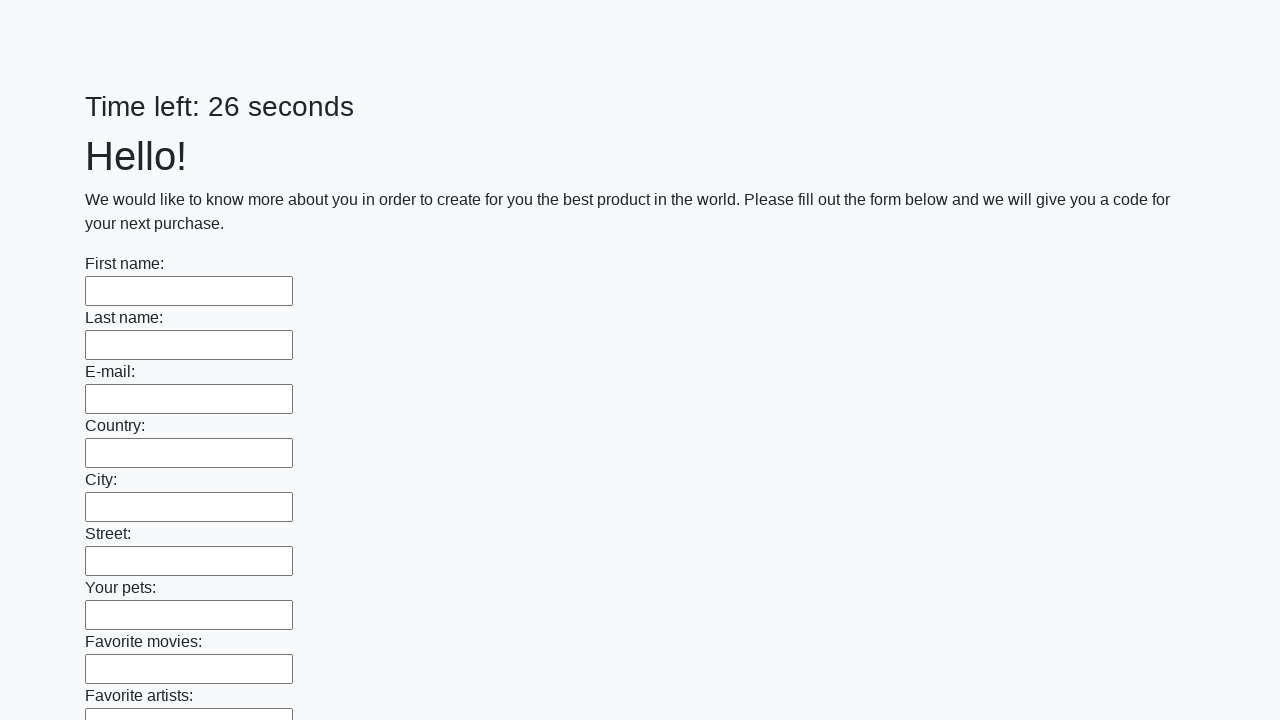

Navigated to huge form page
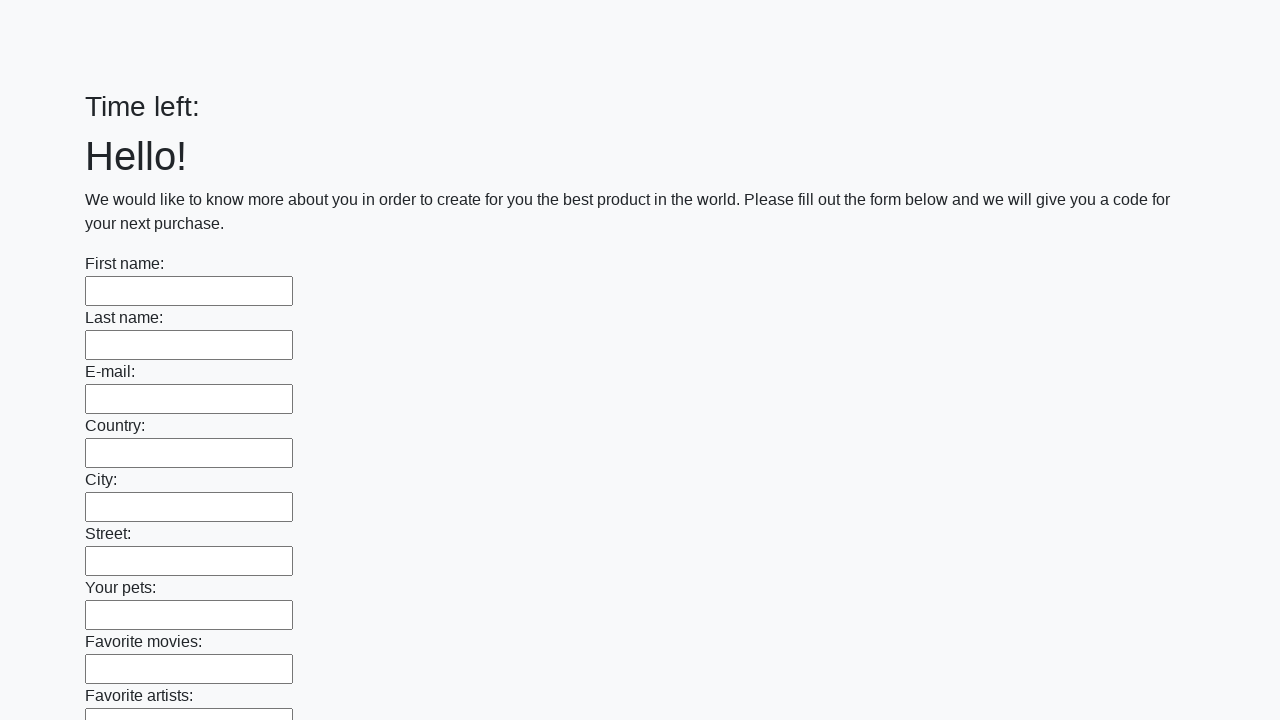

Located all input fields on the form
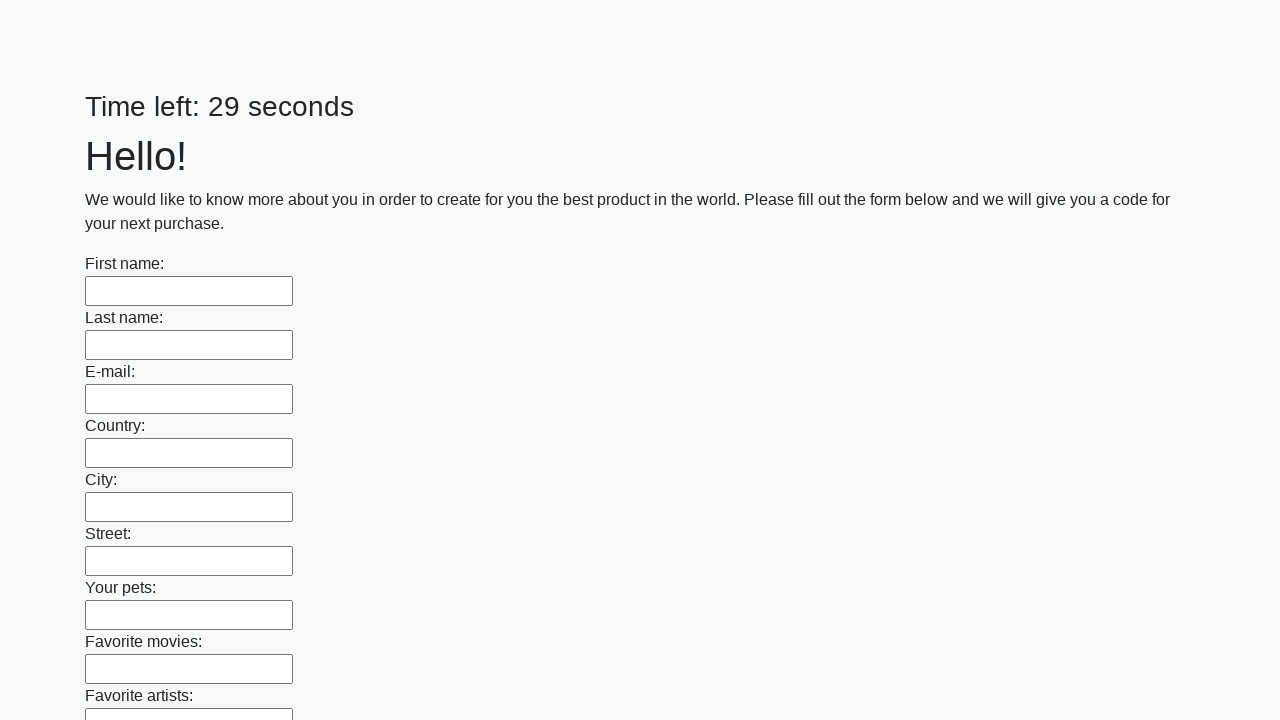

Filled input field with 'Test Answer 42' on input >> nth=0
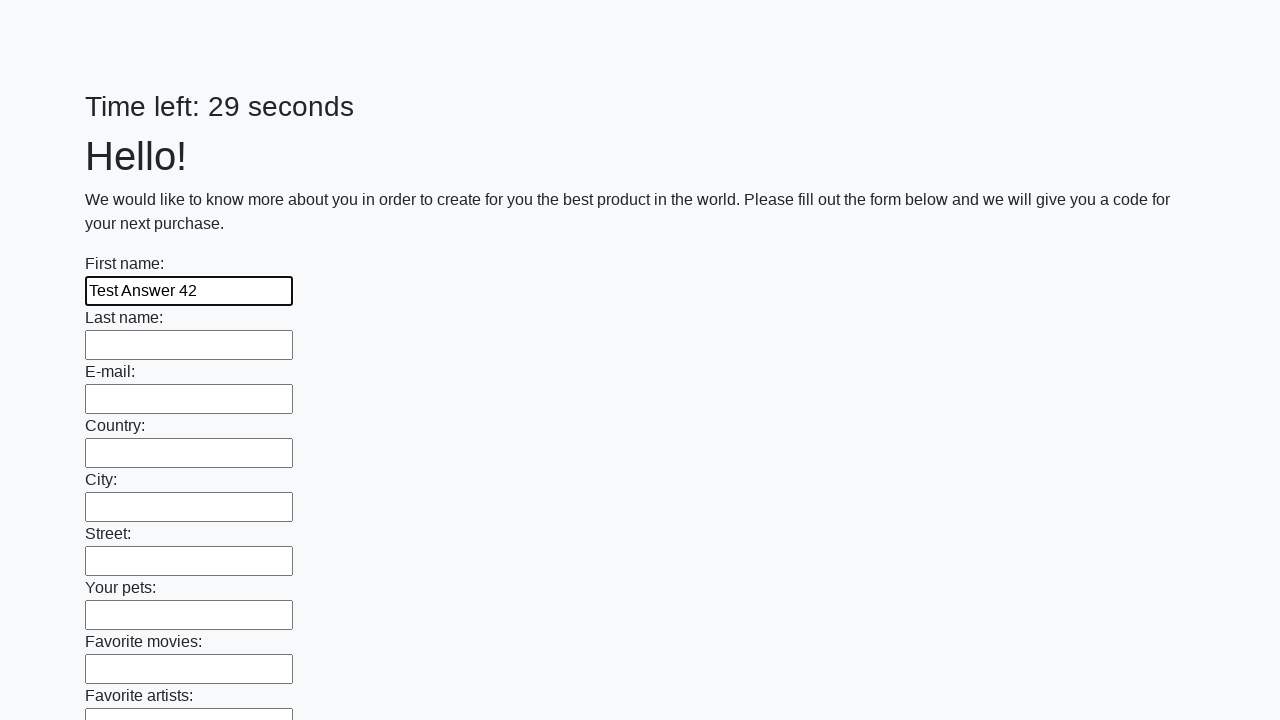

Filled input field with 'Test Answer 42' on input >> nth=1
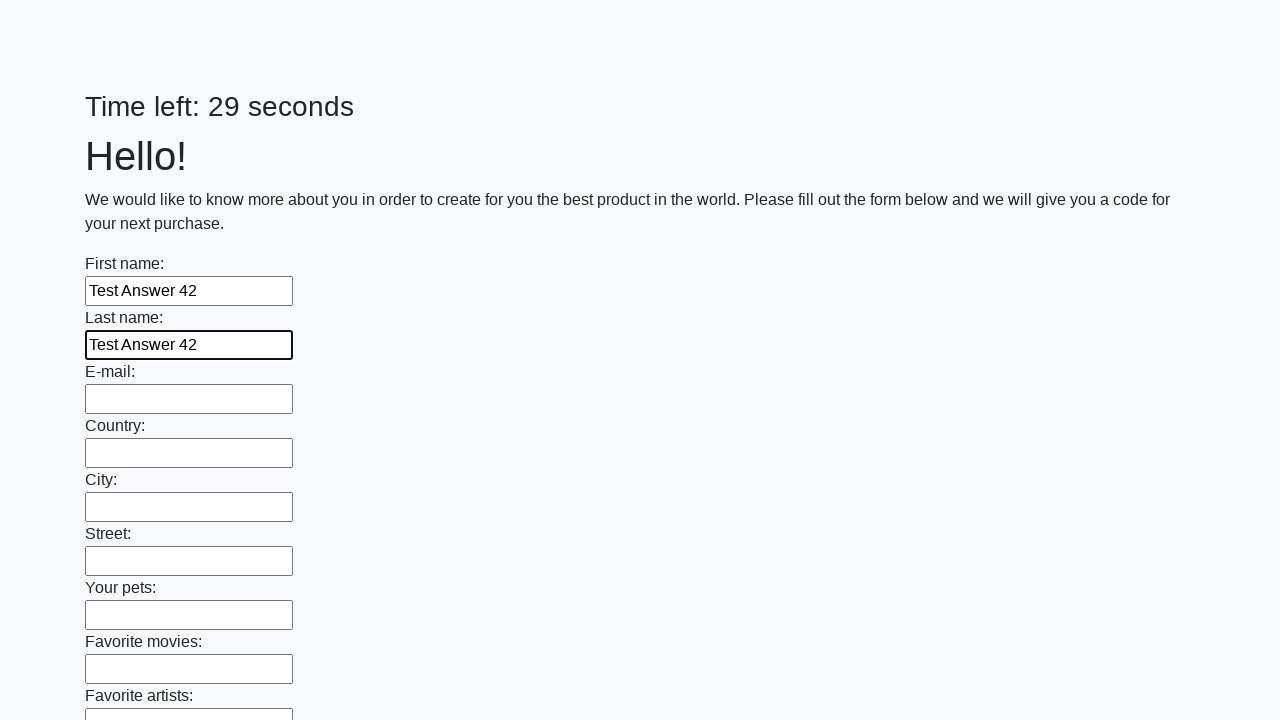

Filled input field with 'Test Answer 42' on input >> nth=2
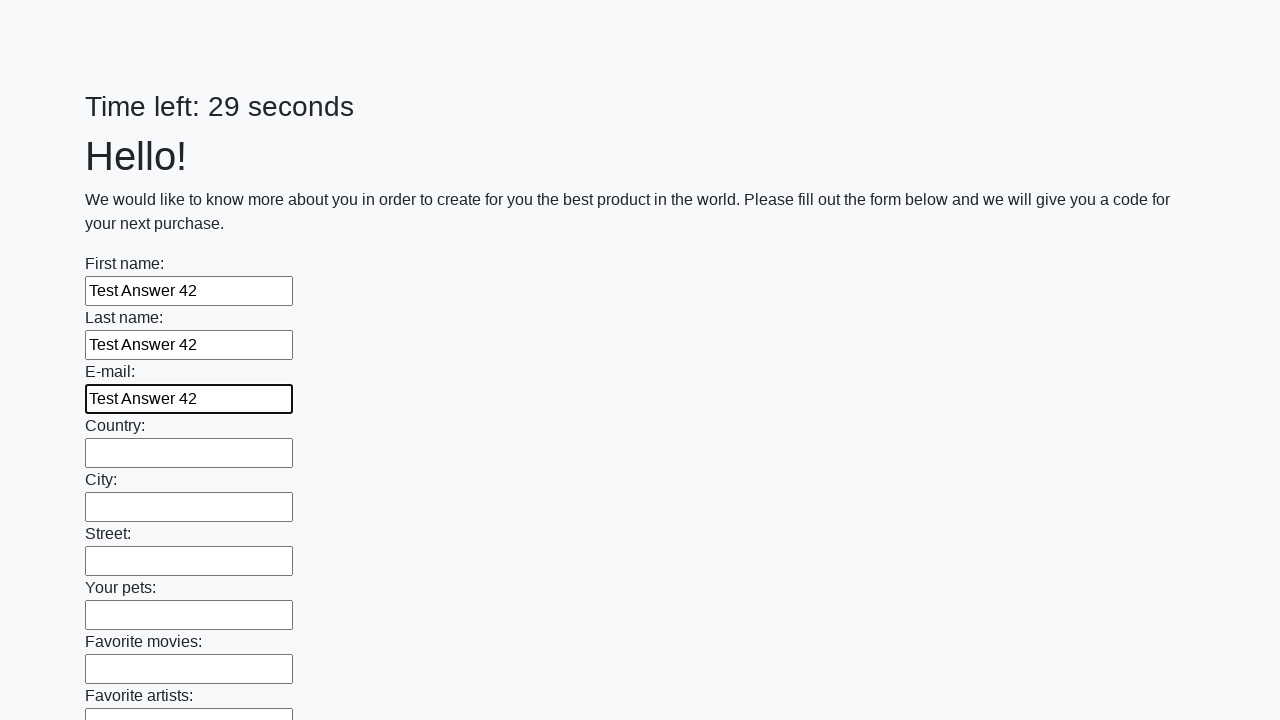

Filled input field with 'Test Answer 42' on input >> nth=3
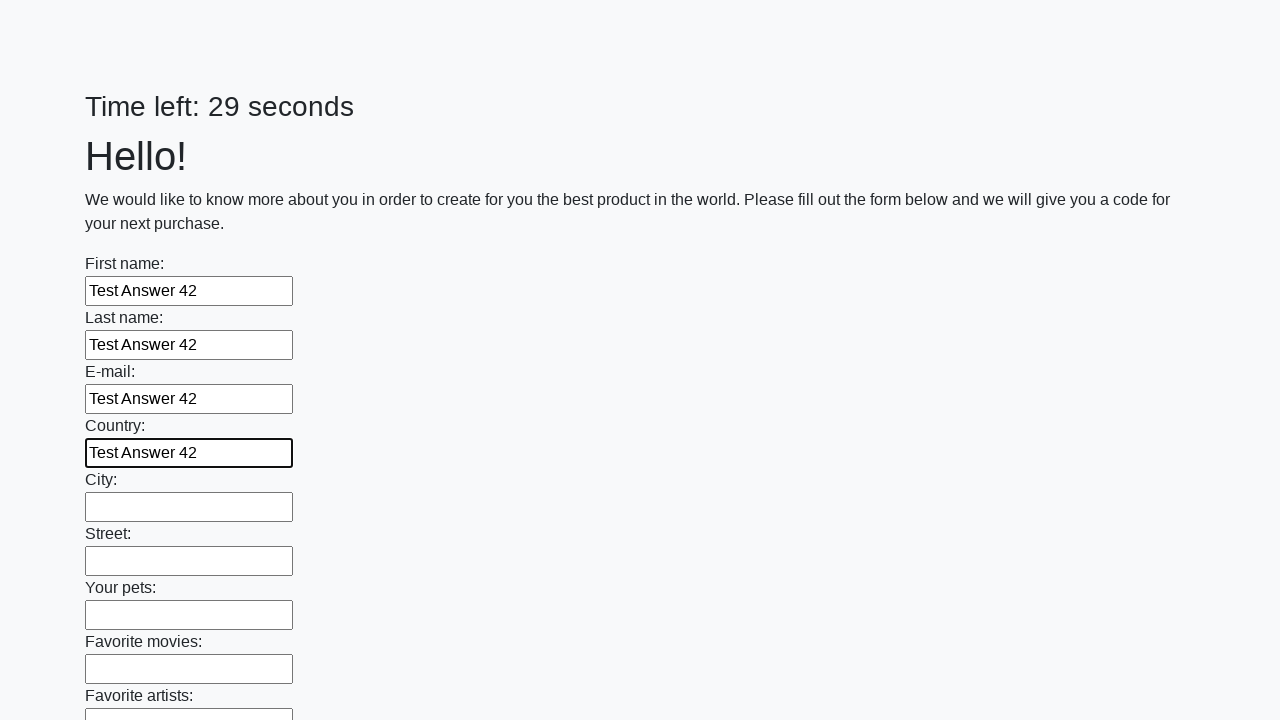

Filled input field with 'Test Answer 42' on input >> nth=4
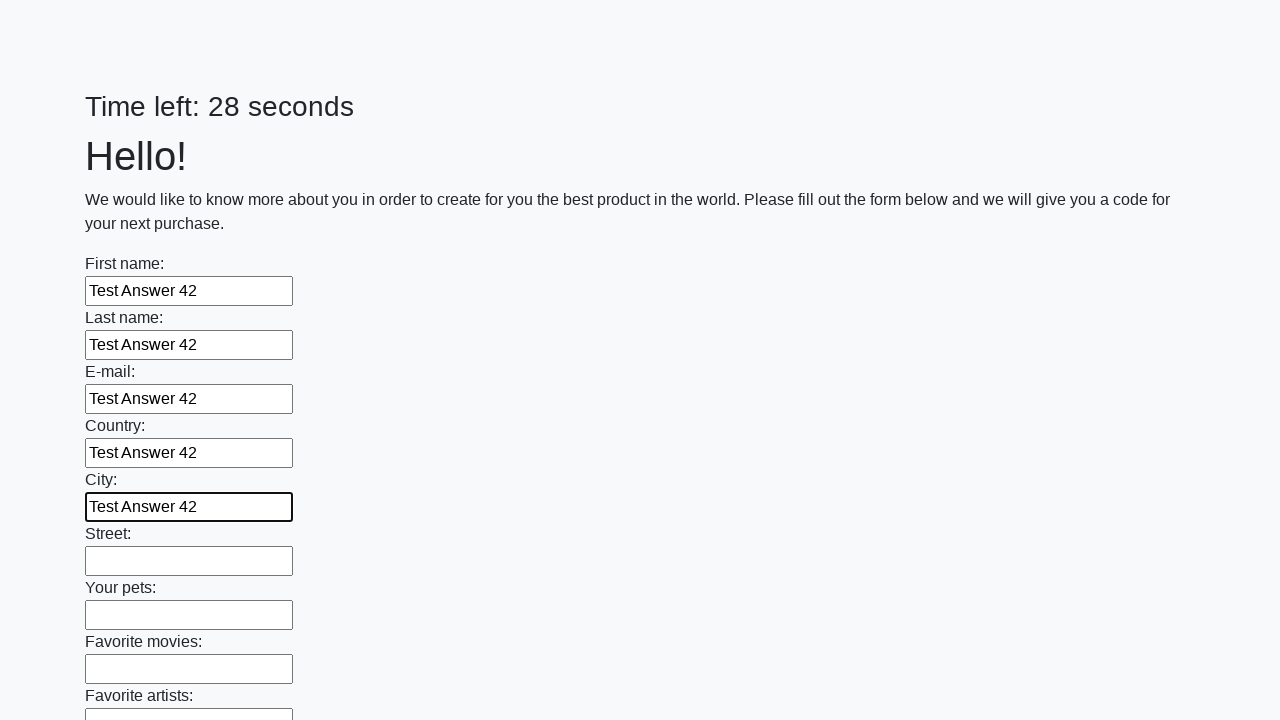

Filled input field with 'Test Answer 42' on input >> nth=5
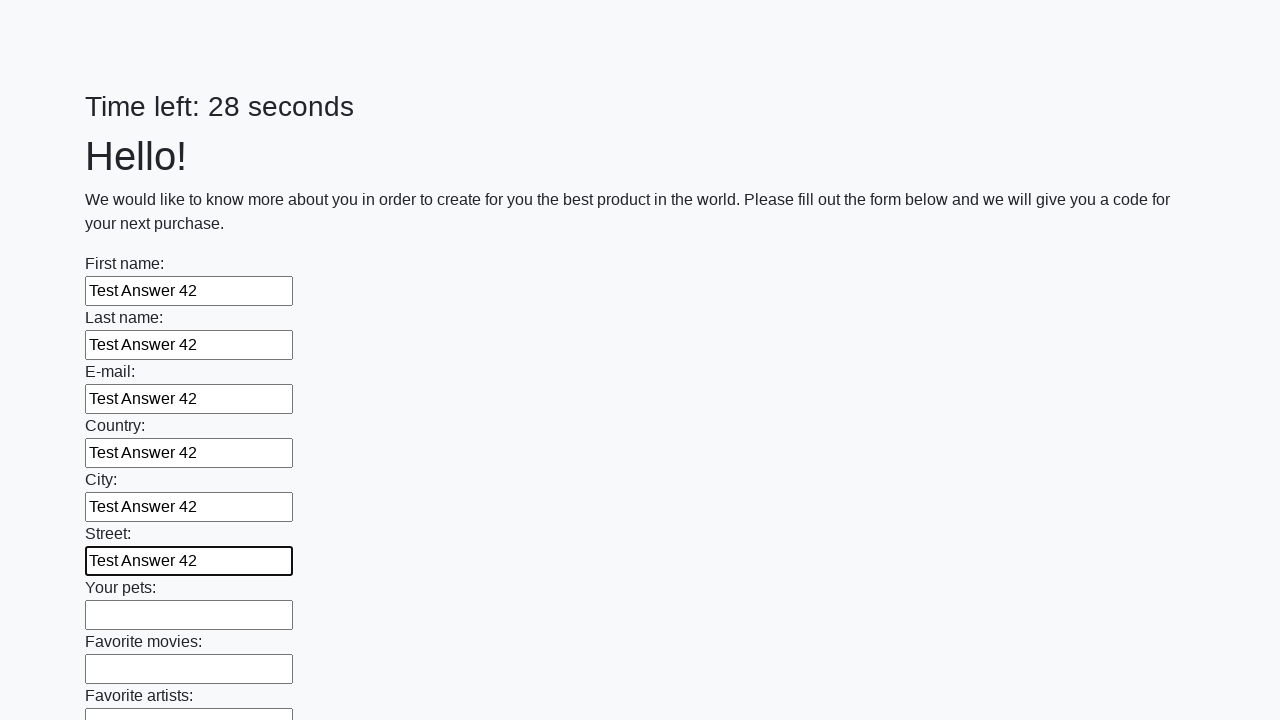

Filled input field with 'Test Answer 42' on input >> nth=6
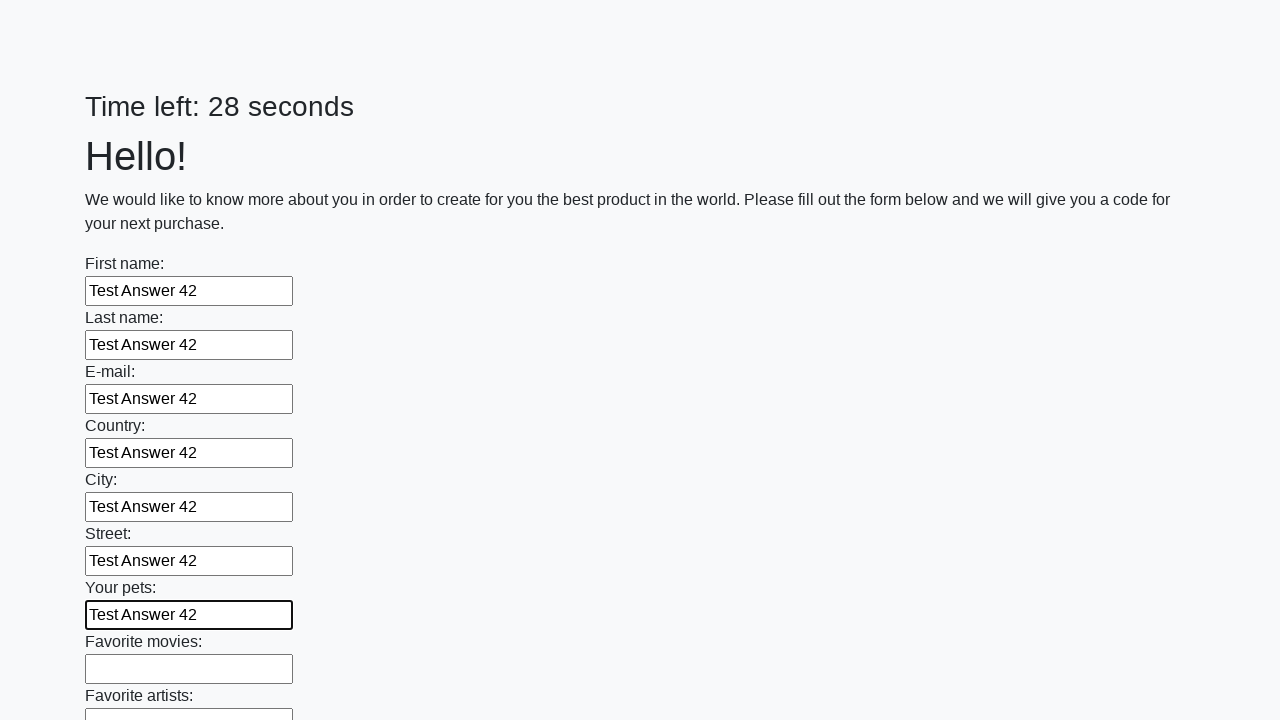

Filled input field with 'Test Answer 42' on input >> nth=7
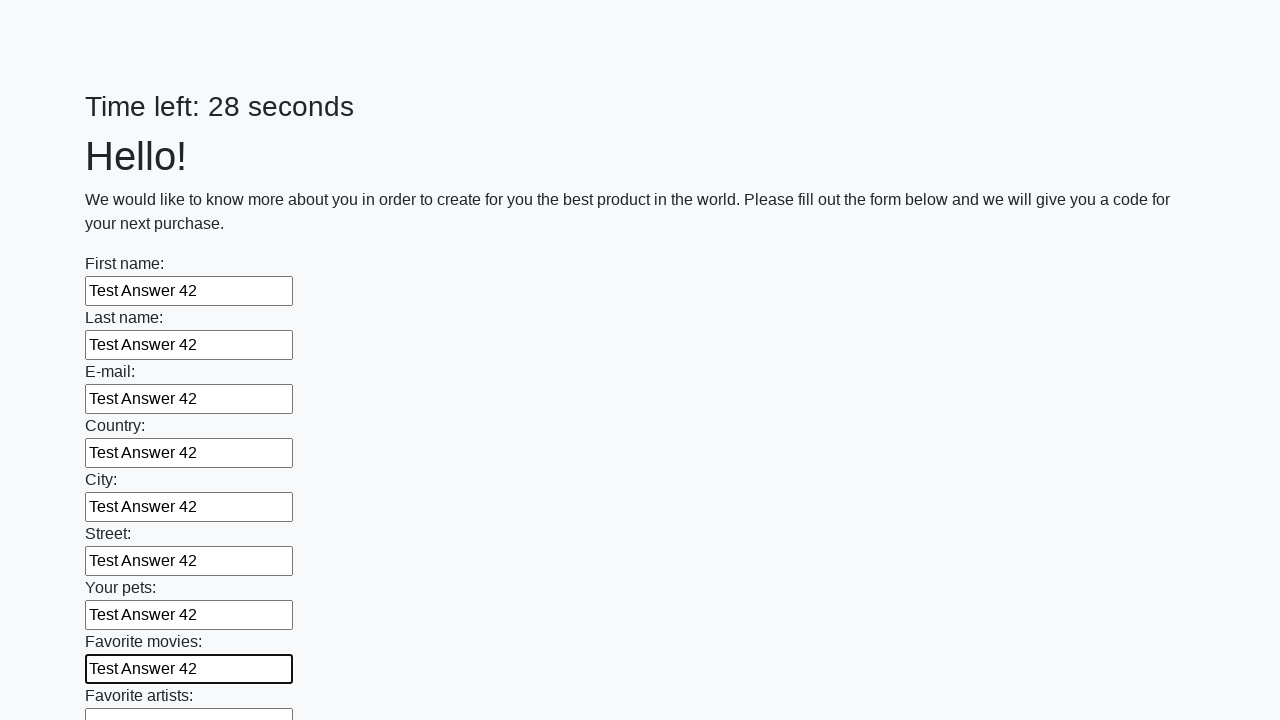

Filled input field with 'Test Answer 42' on input >> nth=8
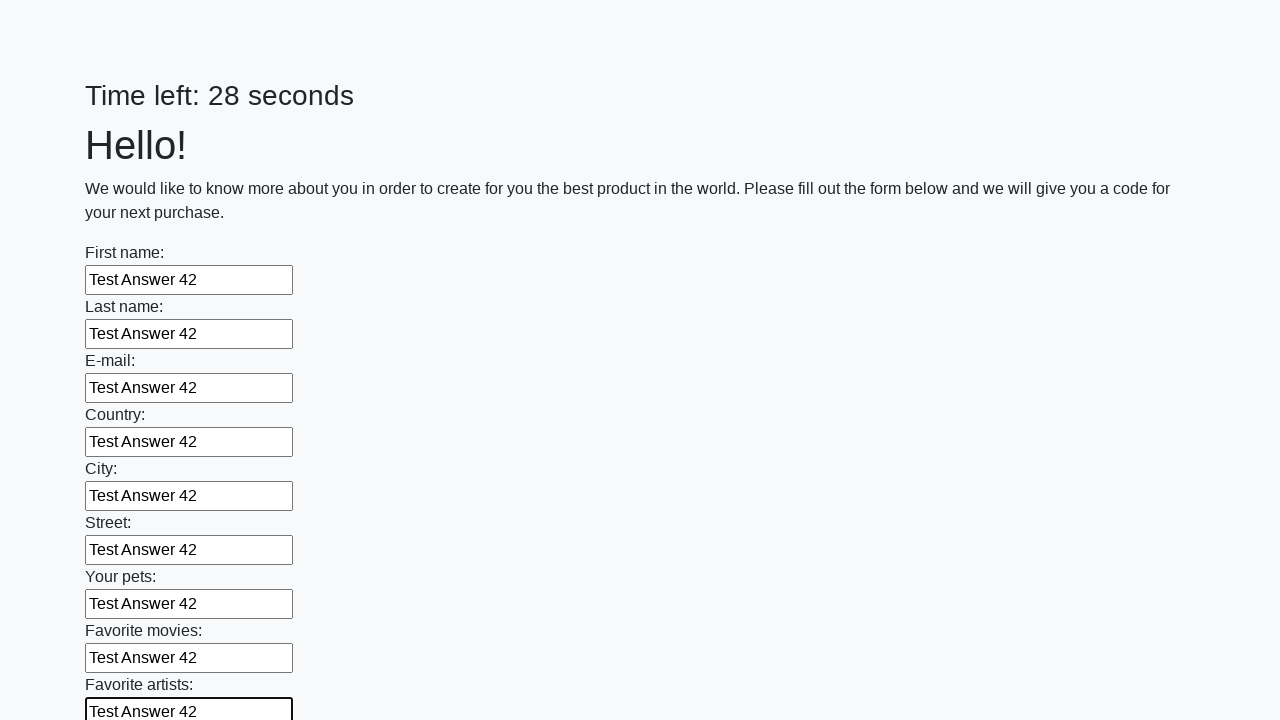

Filled input field with 'Test Answer 42' on input >> nth=9
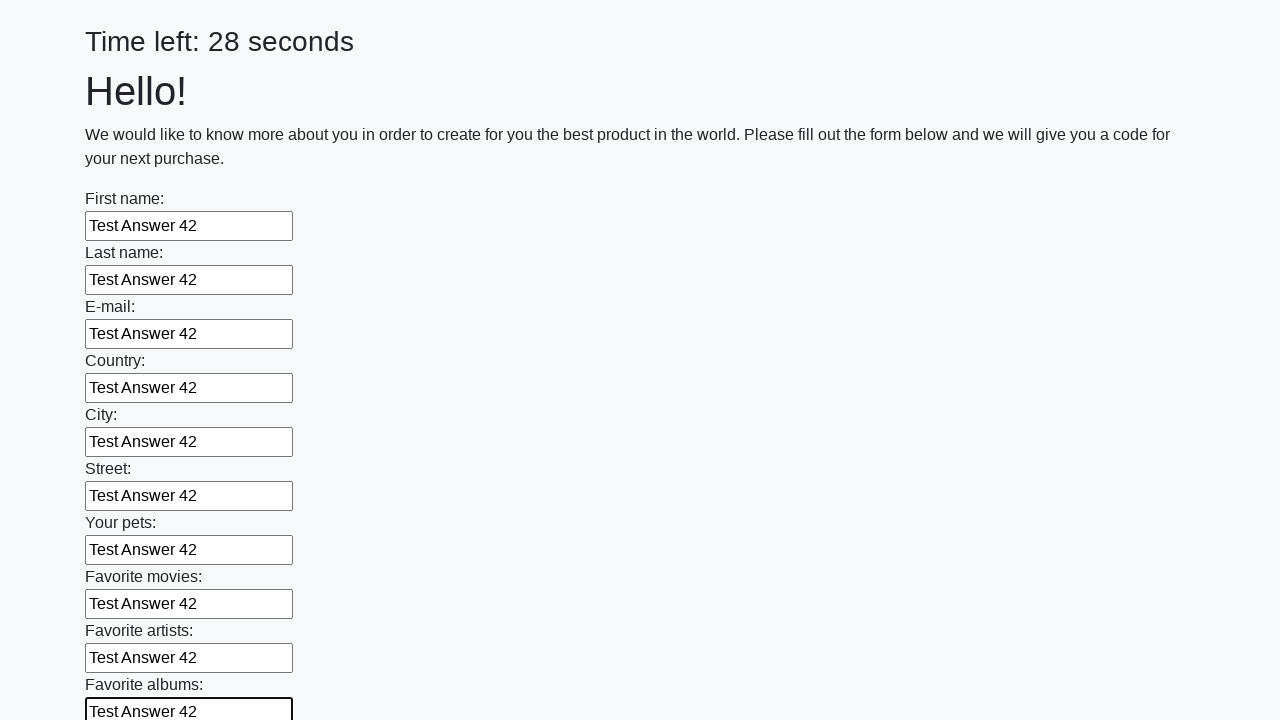

Filled input field with 'Test Answer 42' on input >> nth=10
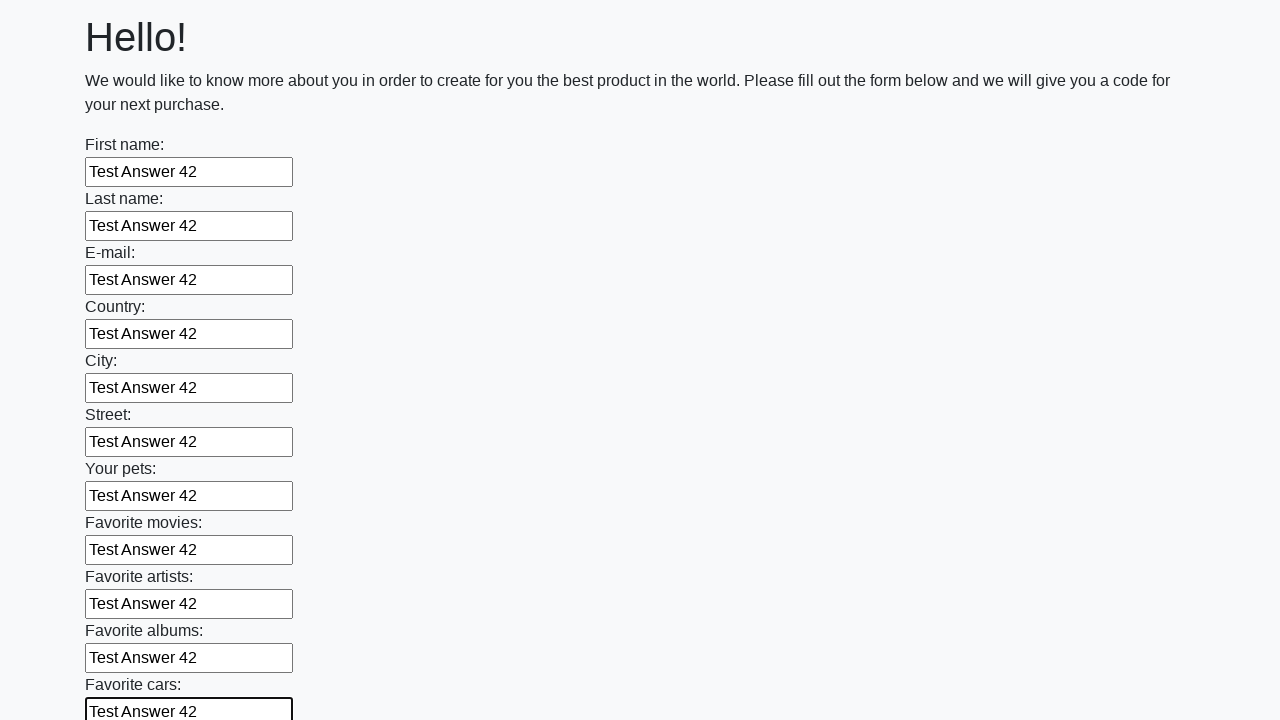

Filled input field with 'Test Answer 42' on input >> nth=11
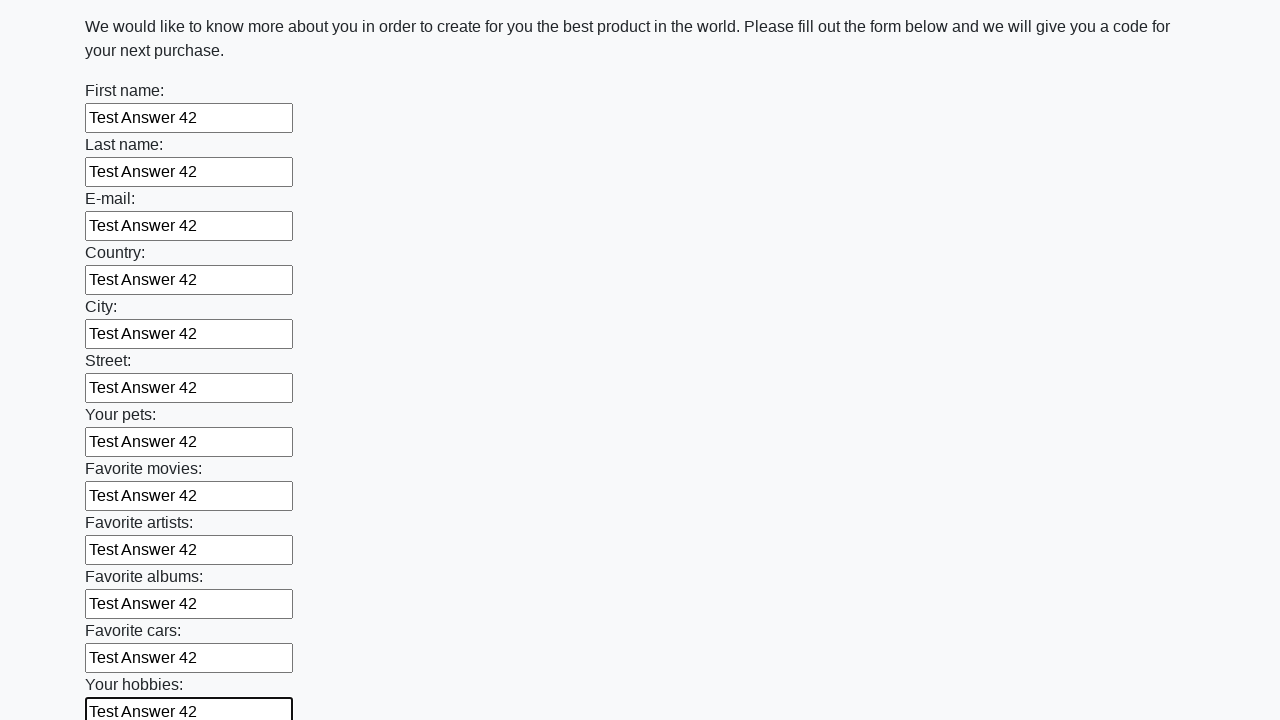

Filled input field with 'Test Answer 42' on input >> nth=12
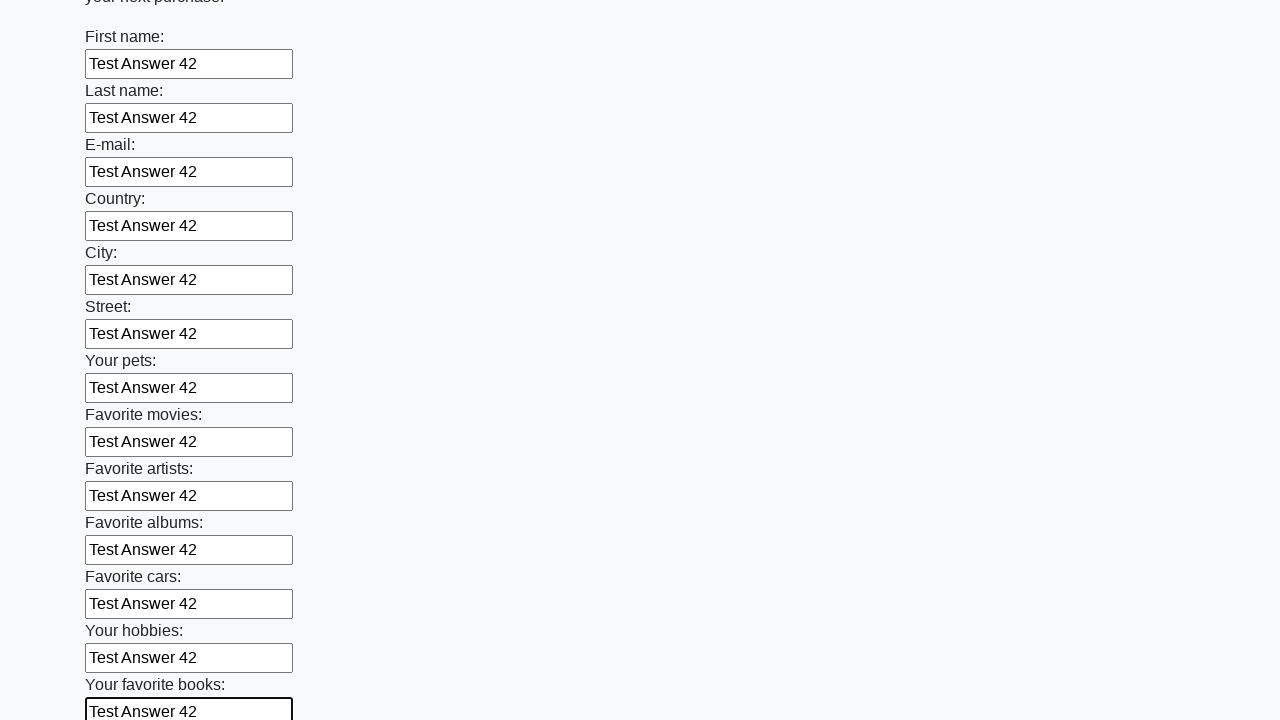

Filled input field with 'Test Answer 42' on input >> nth=13
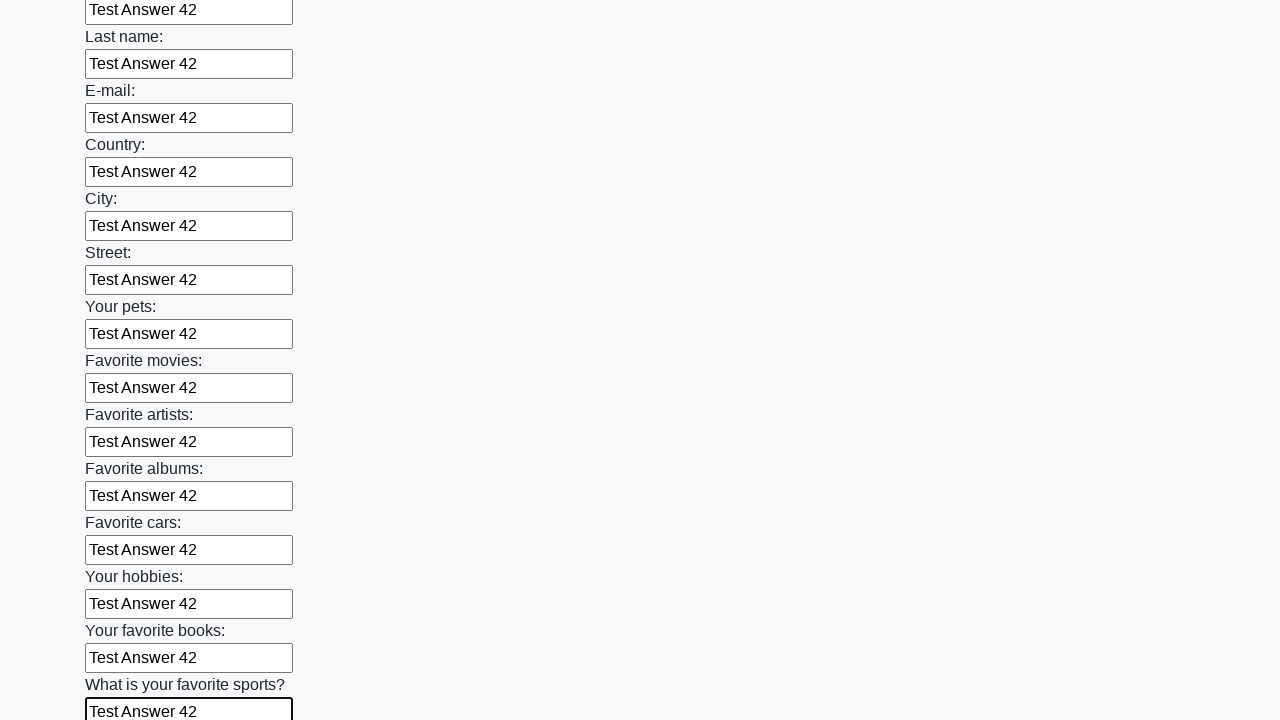

Filled input field with 'Test Answer 42' on input >> nth=14
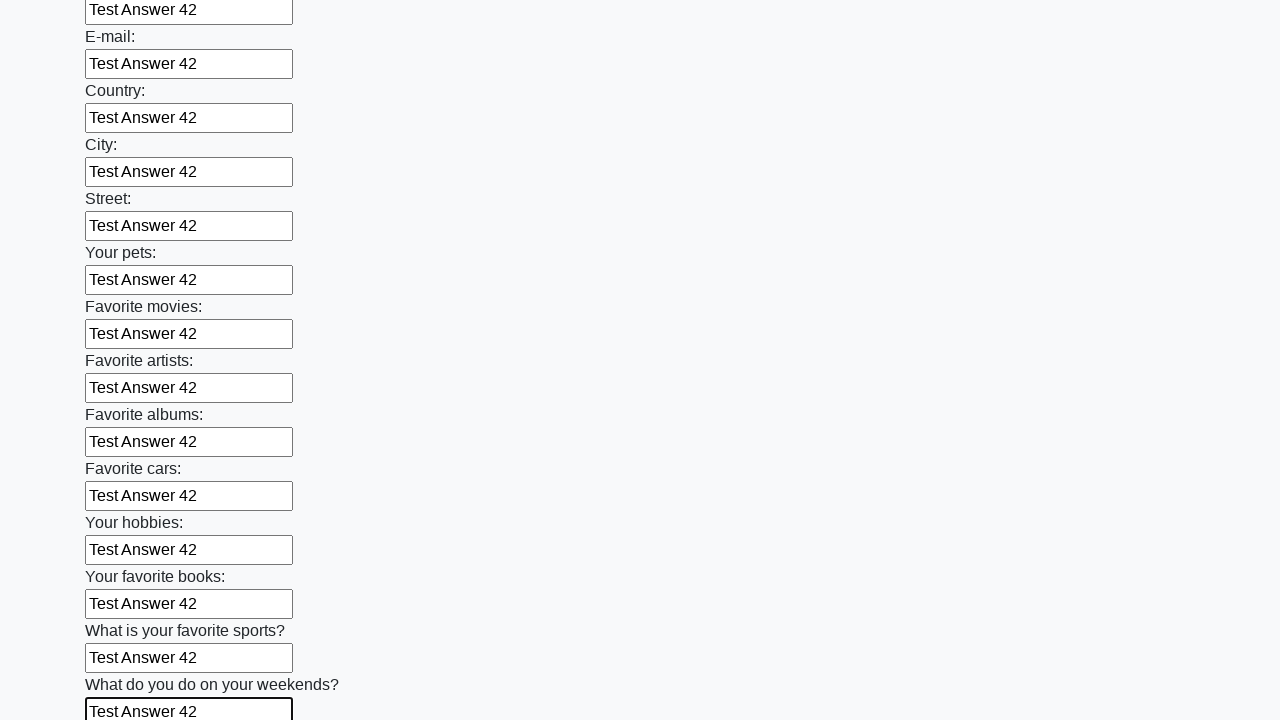

Filled input field with 'Test Answer 42' on input >> nth=15
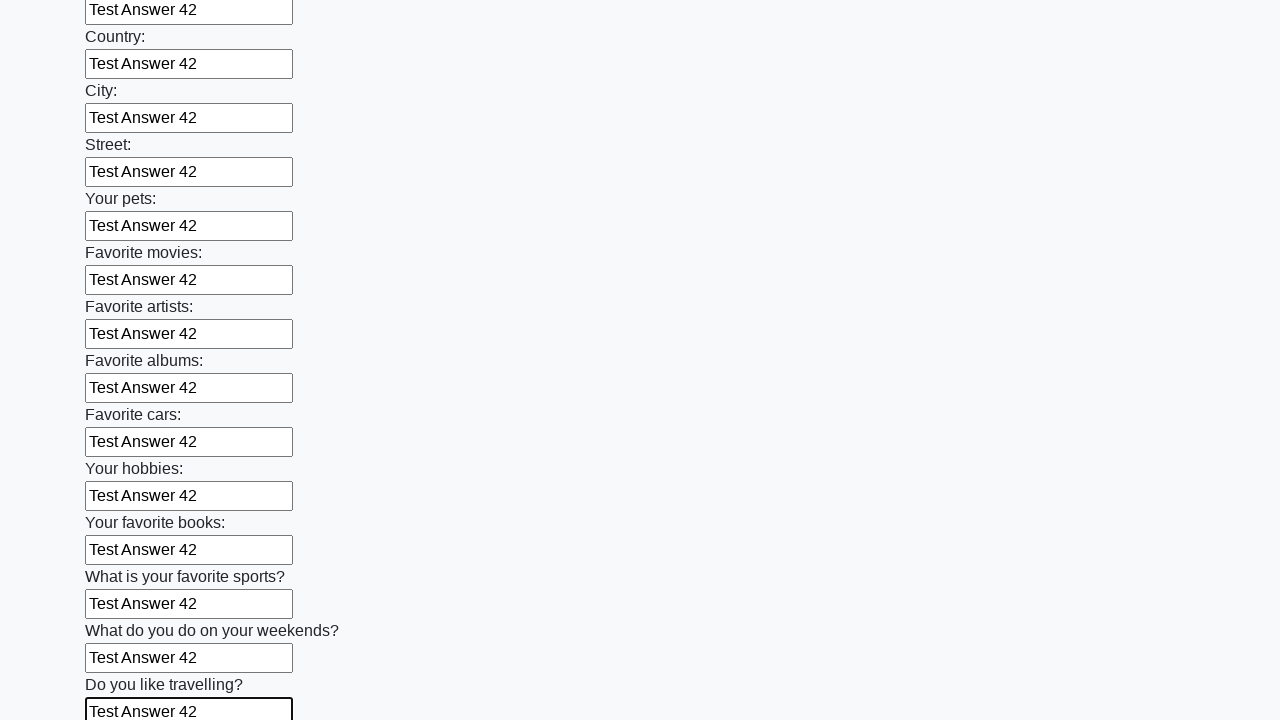

Filled input field with 'Test Answer 42' on input >> nth=16
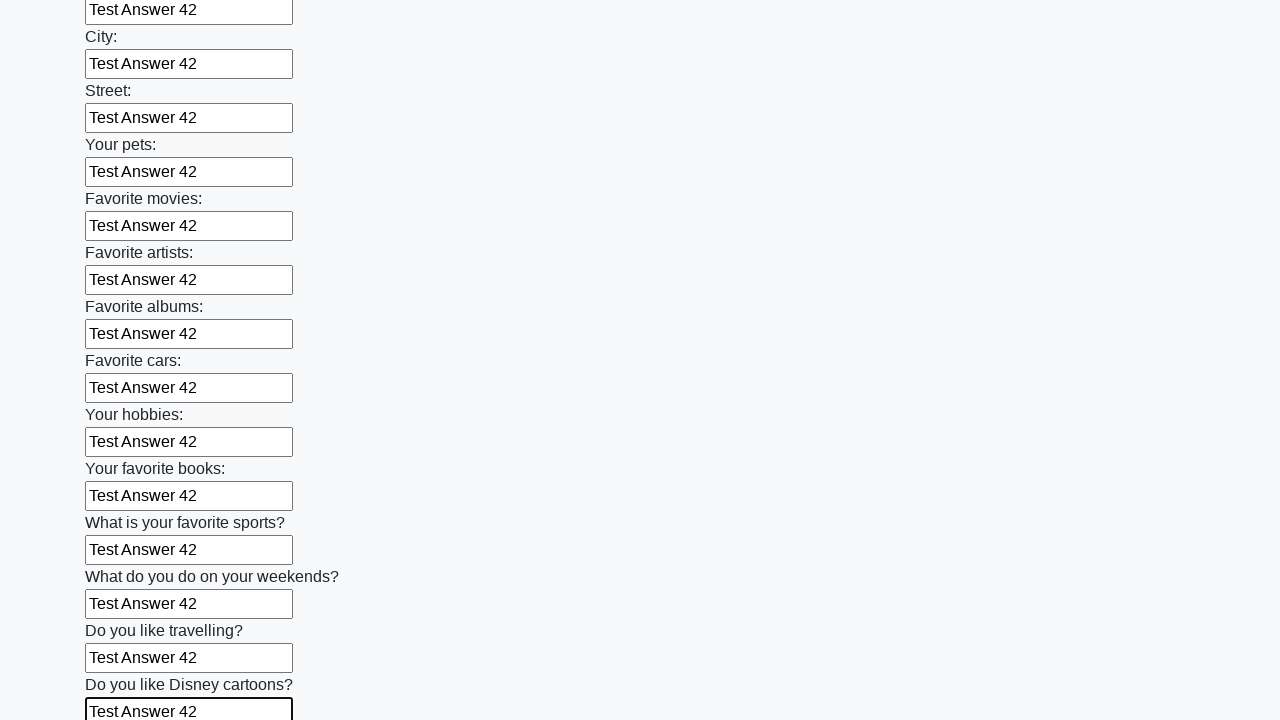

Filled input field with 'Test Answer 42' on input >> nth=17
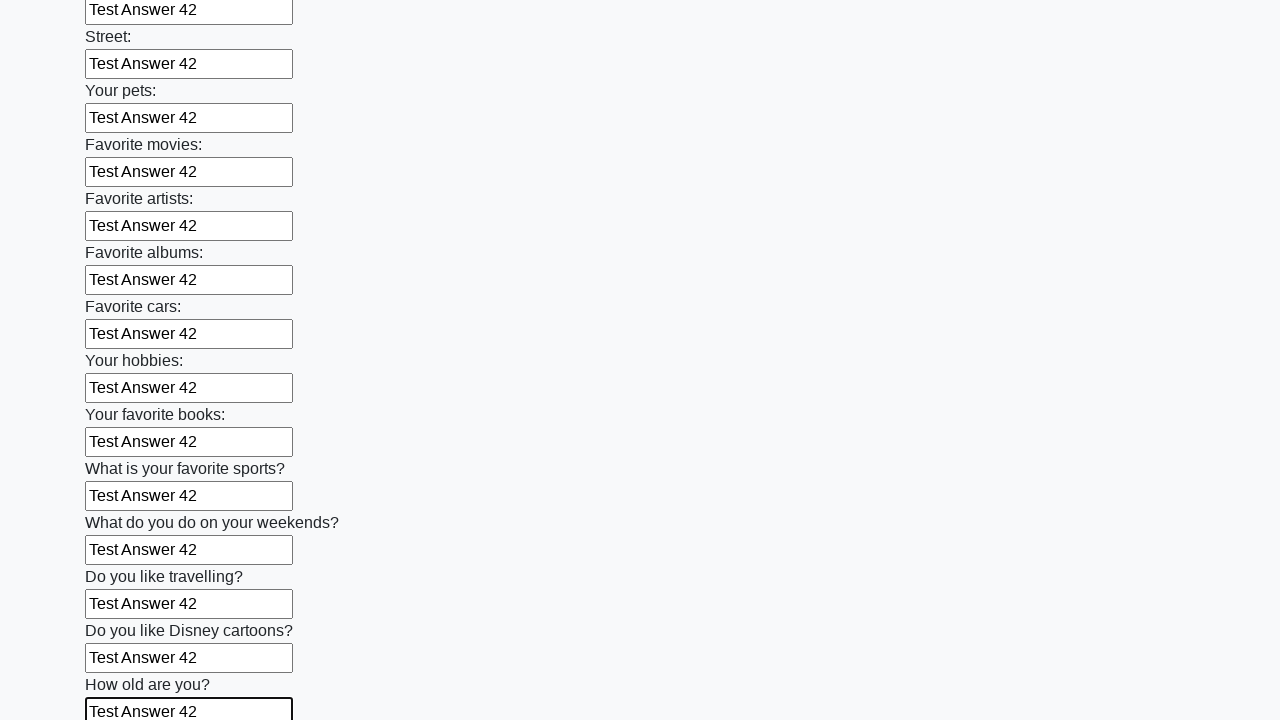

Filled input field with 'Test Answer 42' on input >> nth=18
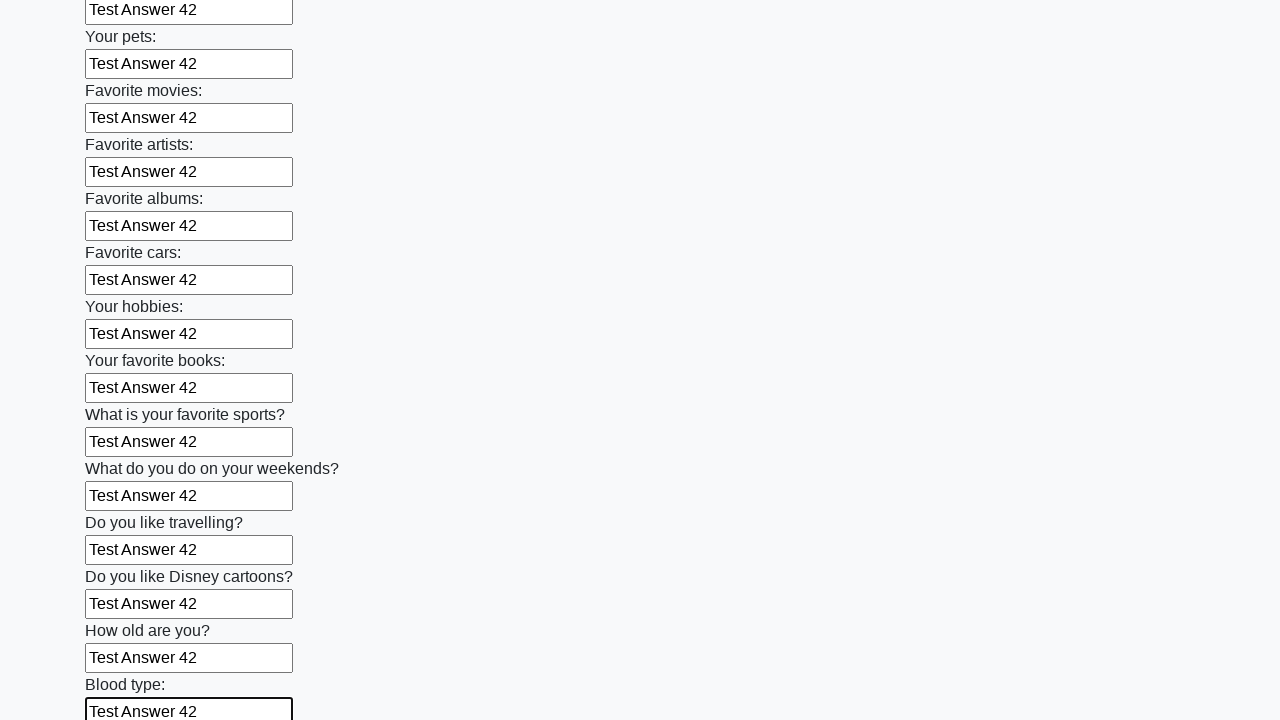

Filled input field with 'Test Answer 42' on input >> nth=19
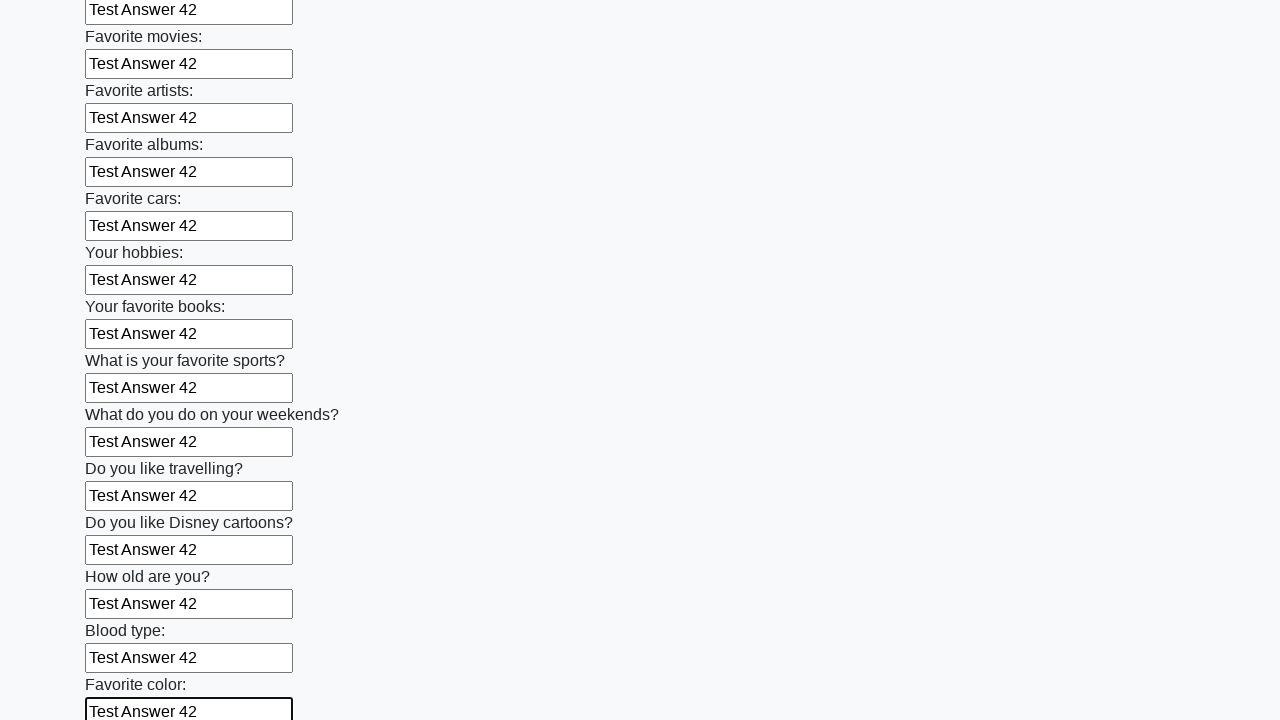

Filled input field with 'Test Answer 42' on input >> nth=20
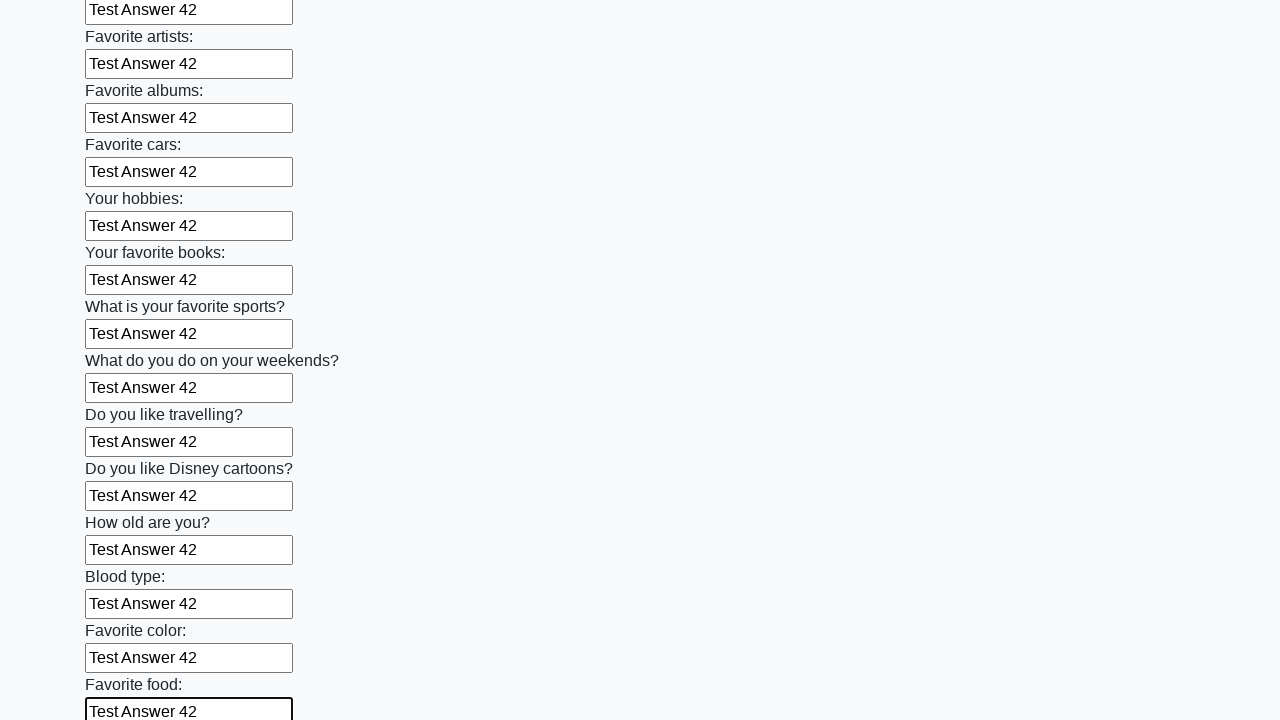

Filled input field with 'Test Answer 42' on input >> nth=21
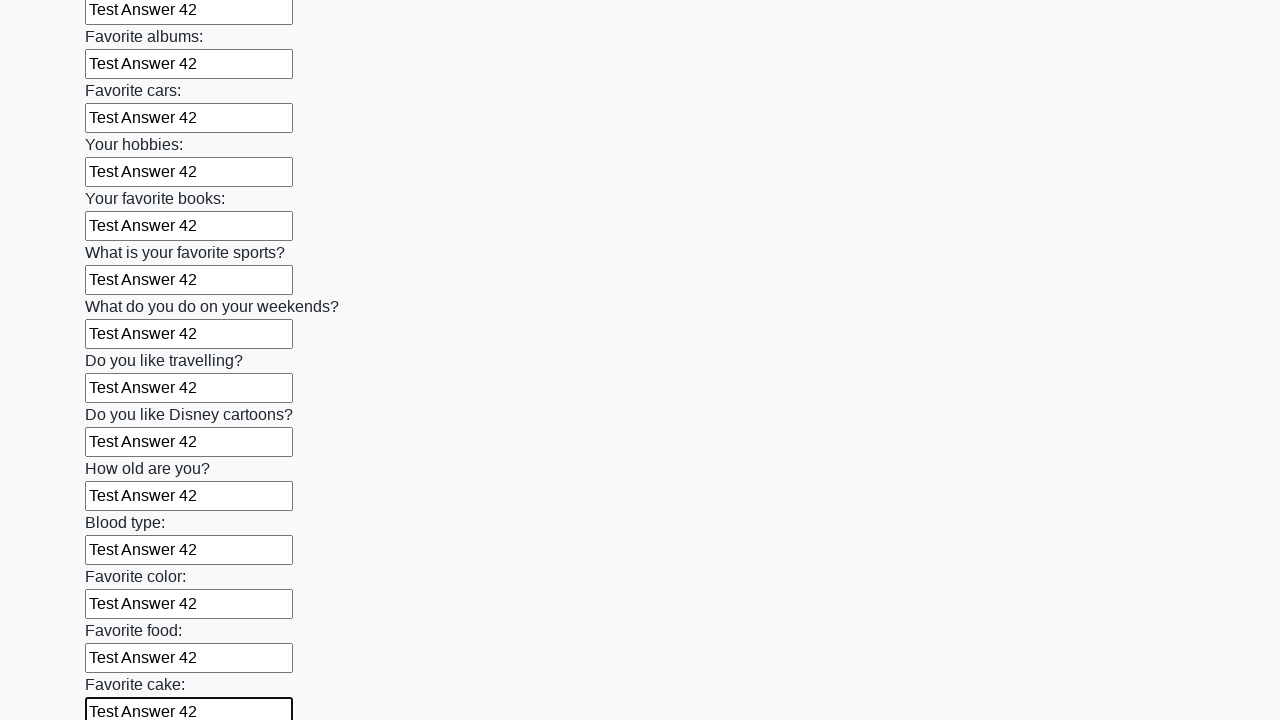

Filled input field with 'Test Answer 42' on input >> nth=22
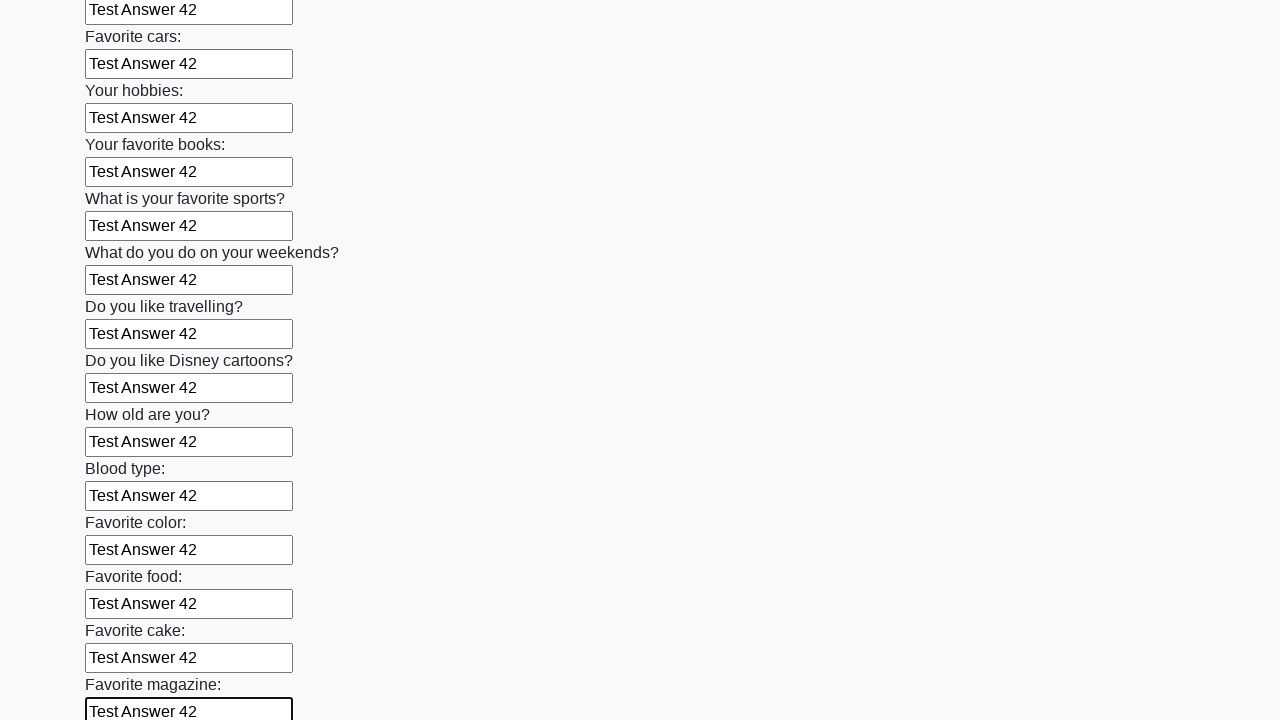

Filled input field with 'Test Answer 42' on input >> nth=23
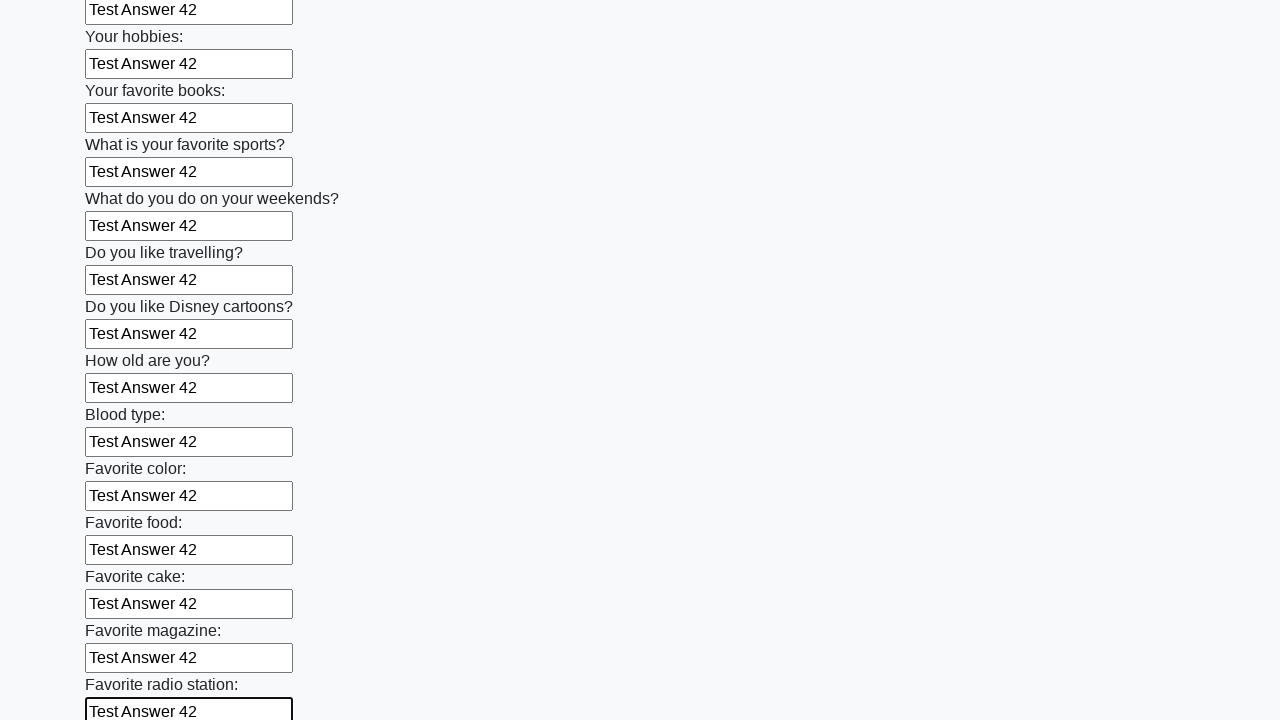

Filled input field with 'Test Answer 42' on input >> nth=24
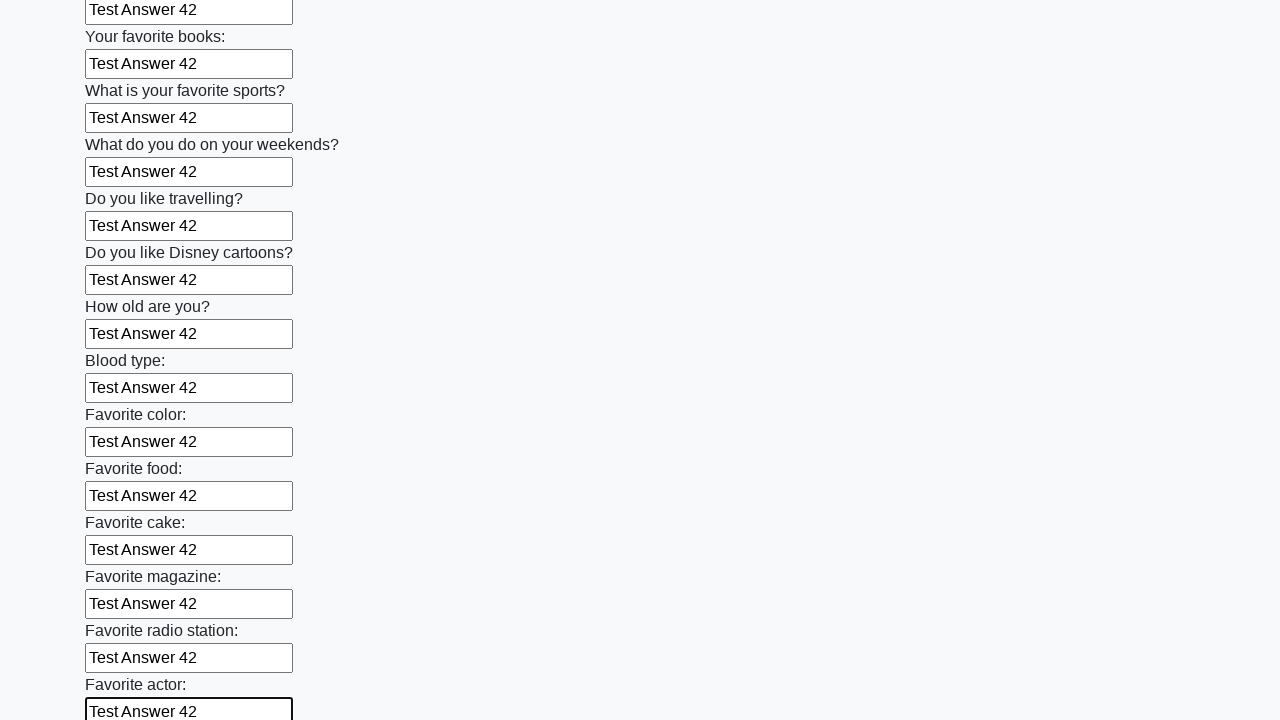

Filled input field with 'Test Answer 42' on input >> nth=25
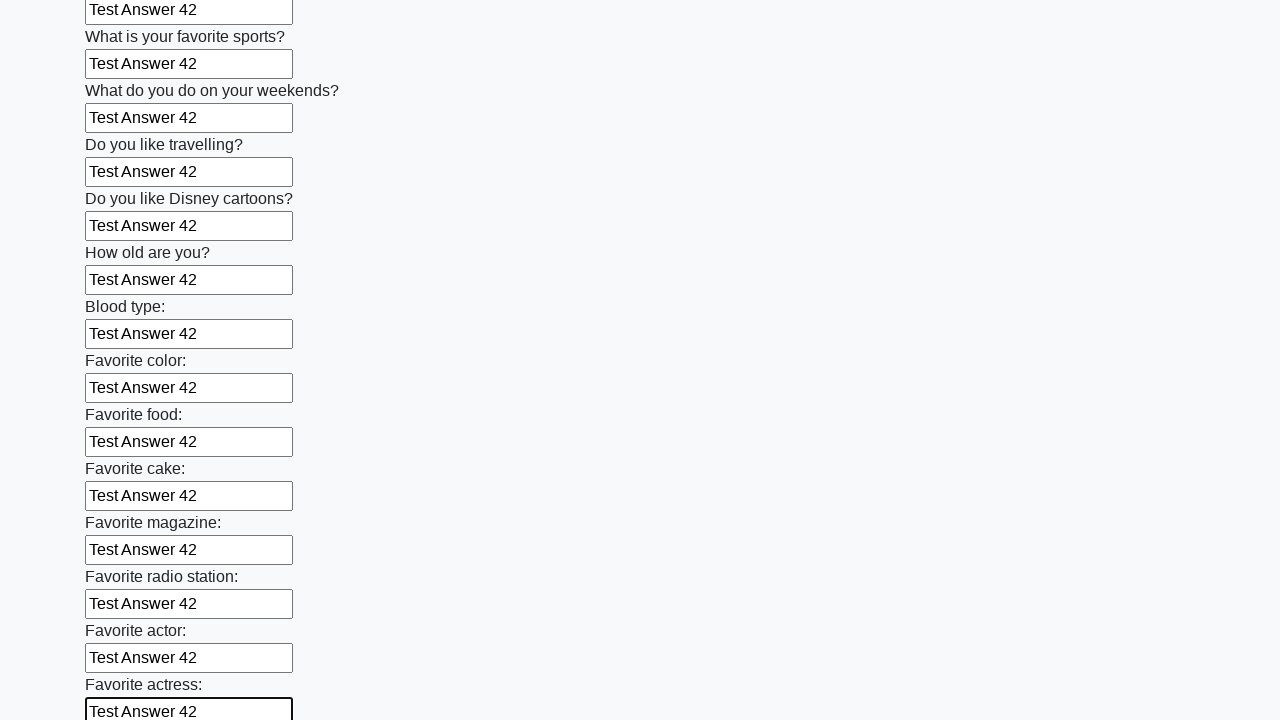

Filled input field with 'Test Answer 42' on input >> nth=26
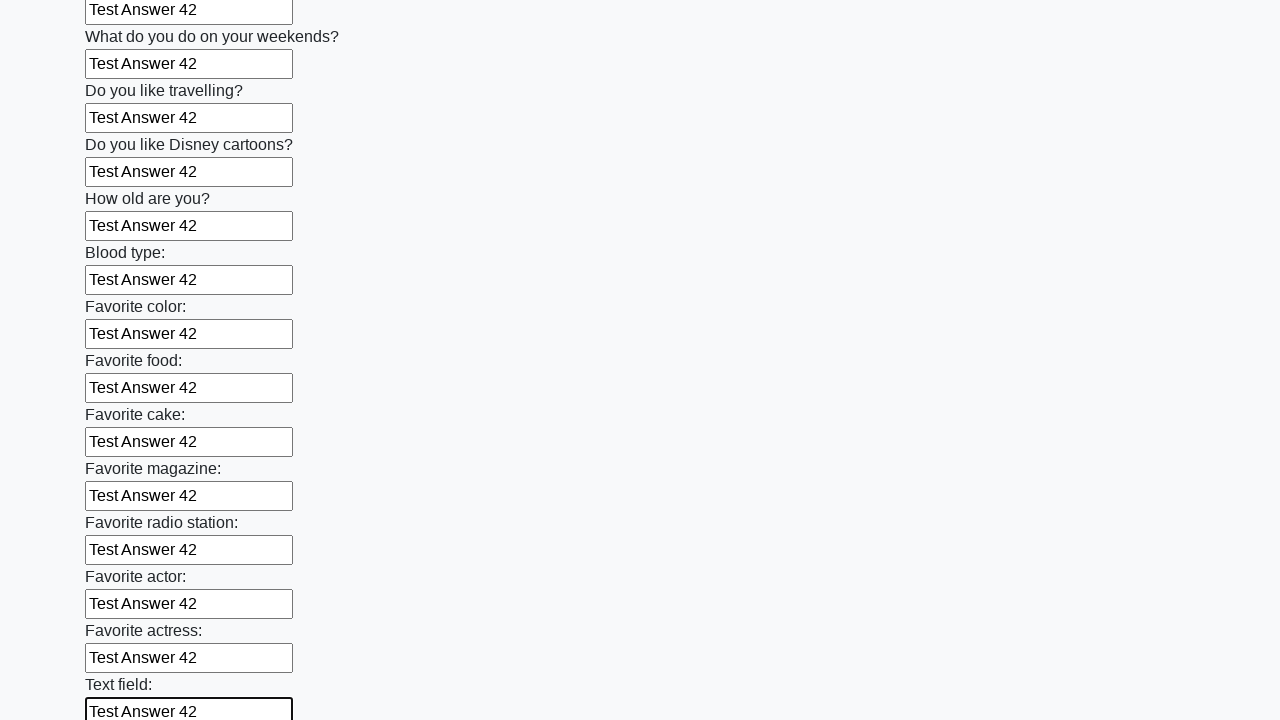

Filled input field with 'Test Answer 42' on input >> nth=27
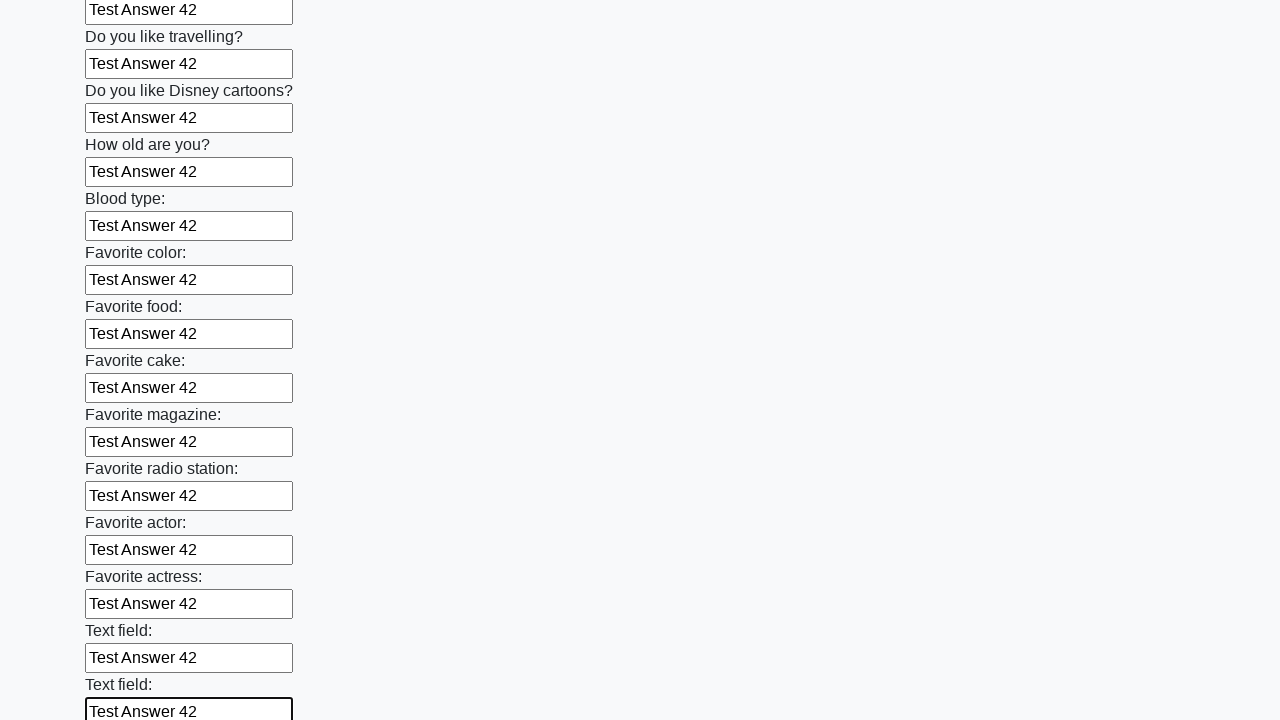

Filled input field with 'Test Answer 42' on input >> nth=28
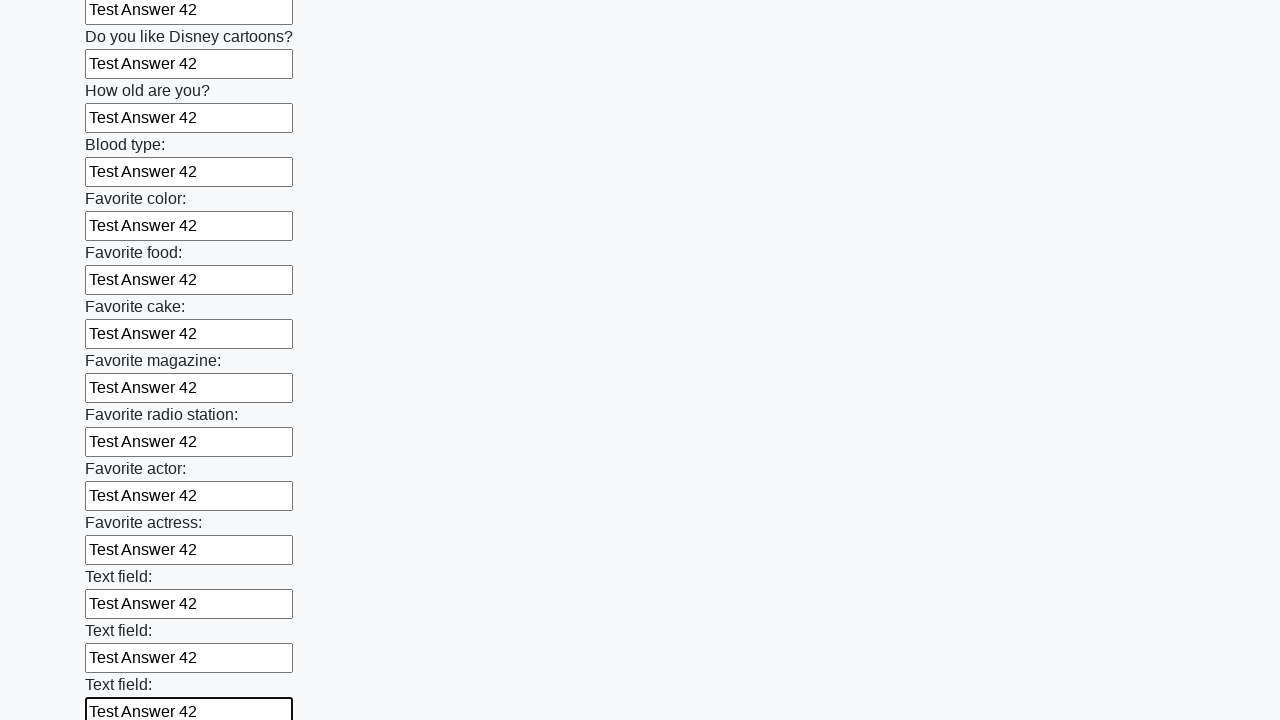

Filled input field with 'Test Answer 42' on input >> nth=29
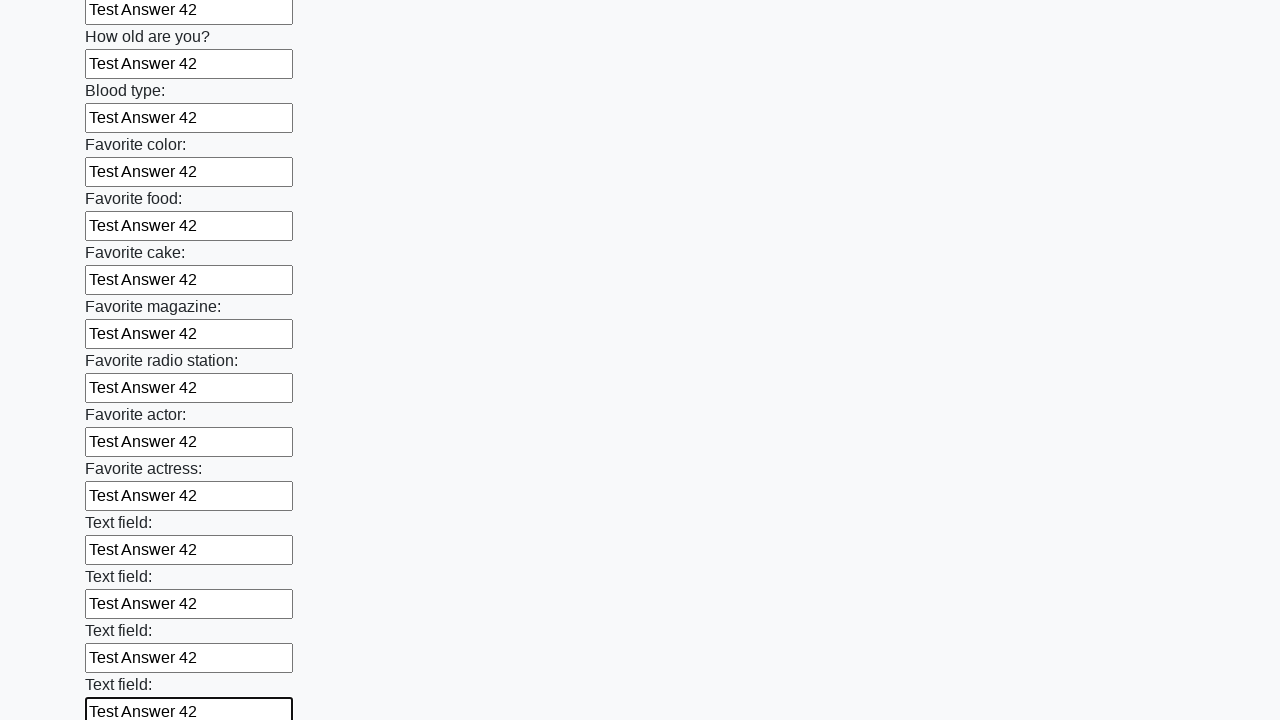

Filled input field with 'Test Answer 42' on input >> nth=30
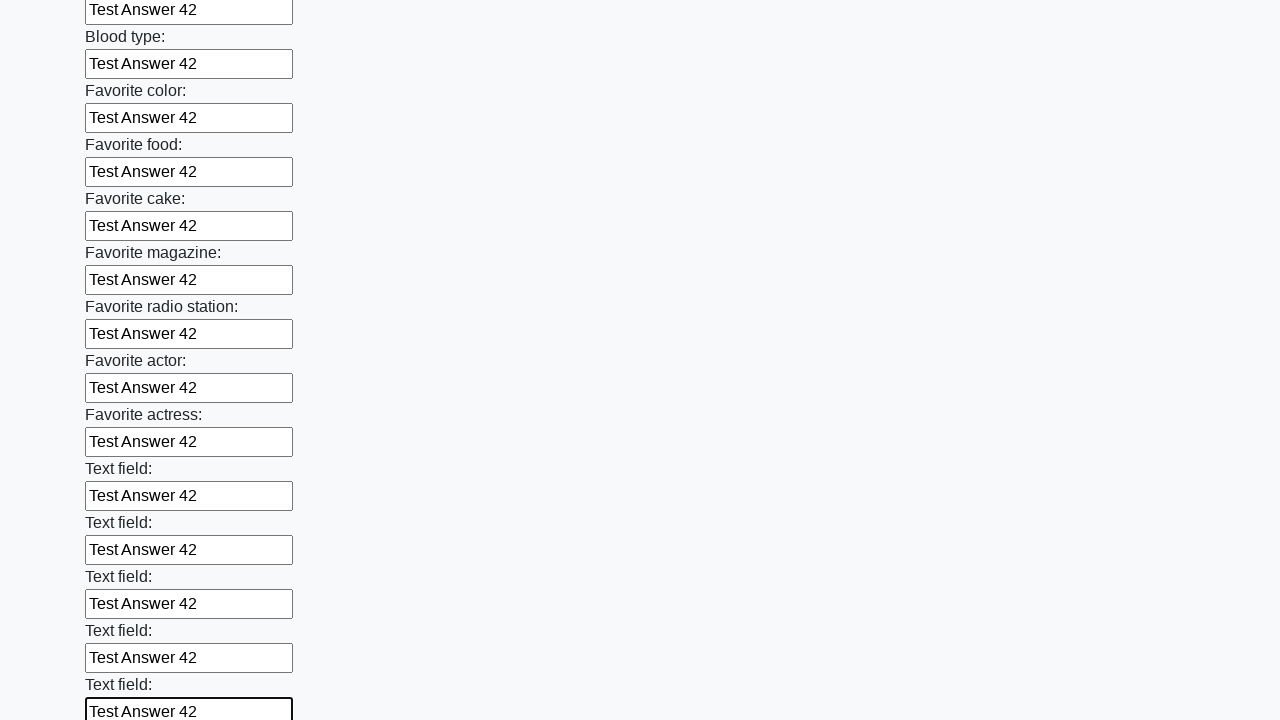

Filled input field with 'Test Answer 42' on input >> nth=31
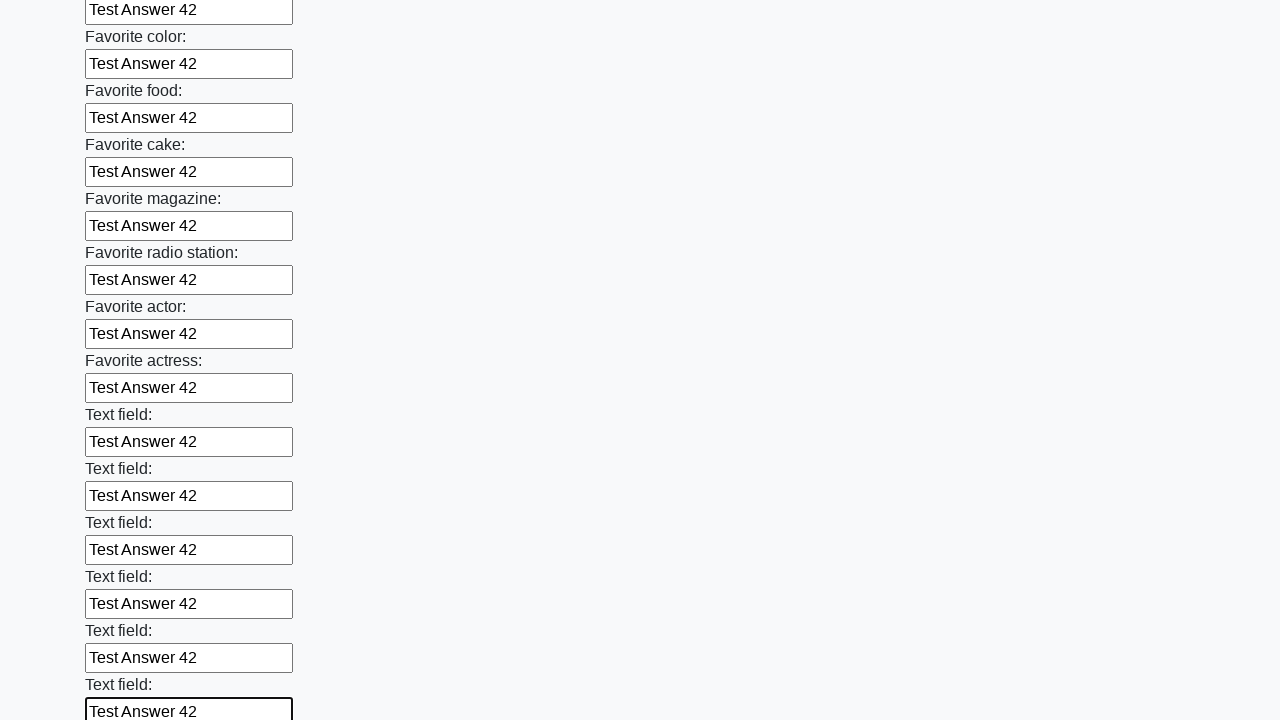

Filled input field with 'Test Answer 42' on input >> nth=32
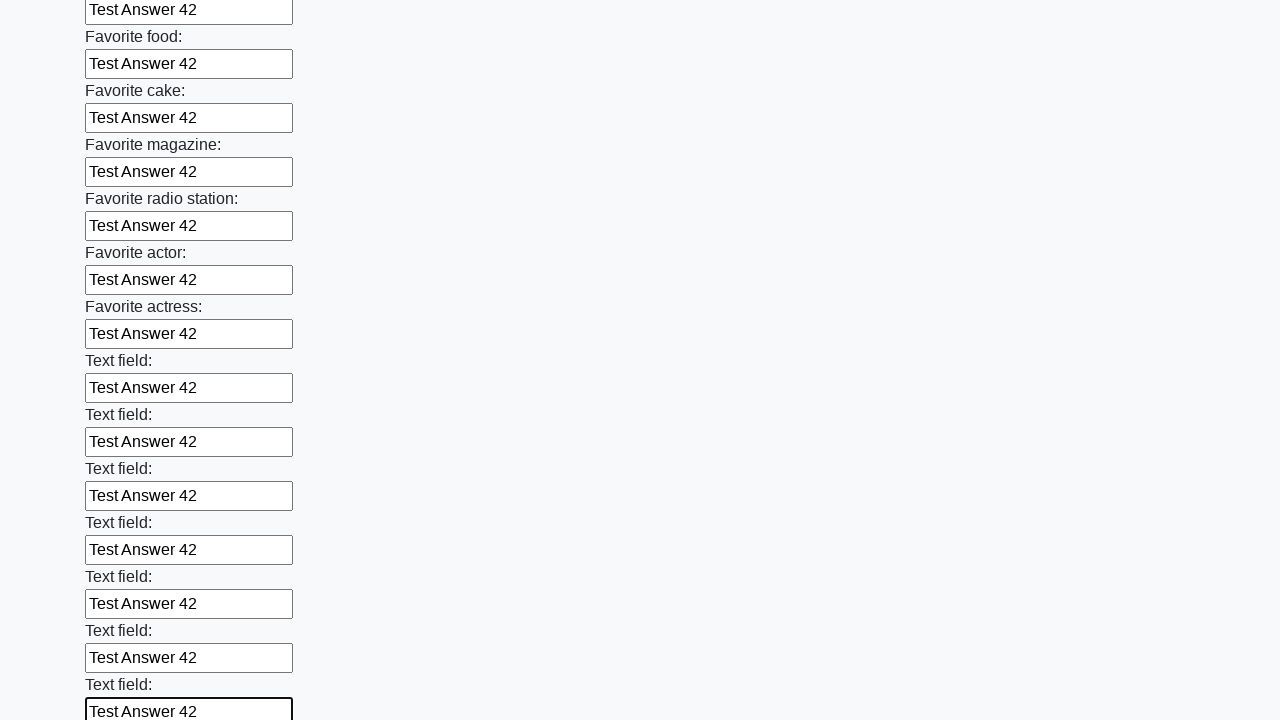

Filled input field with 'Test Answer 42' on input >> nth=33
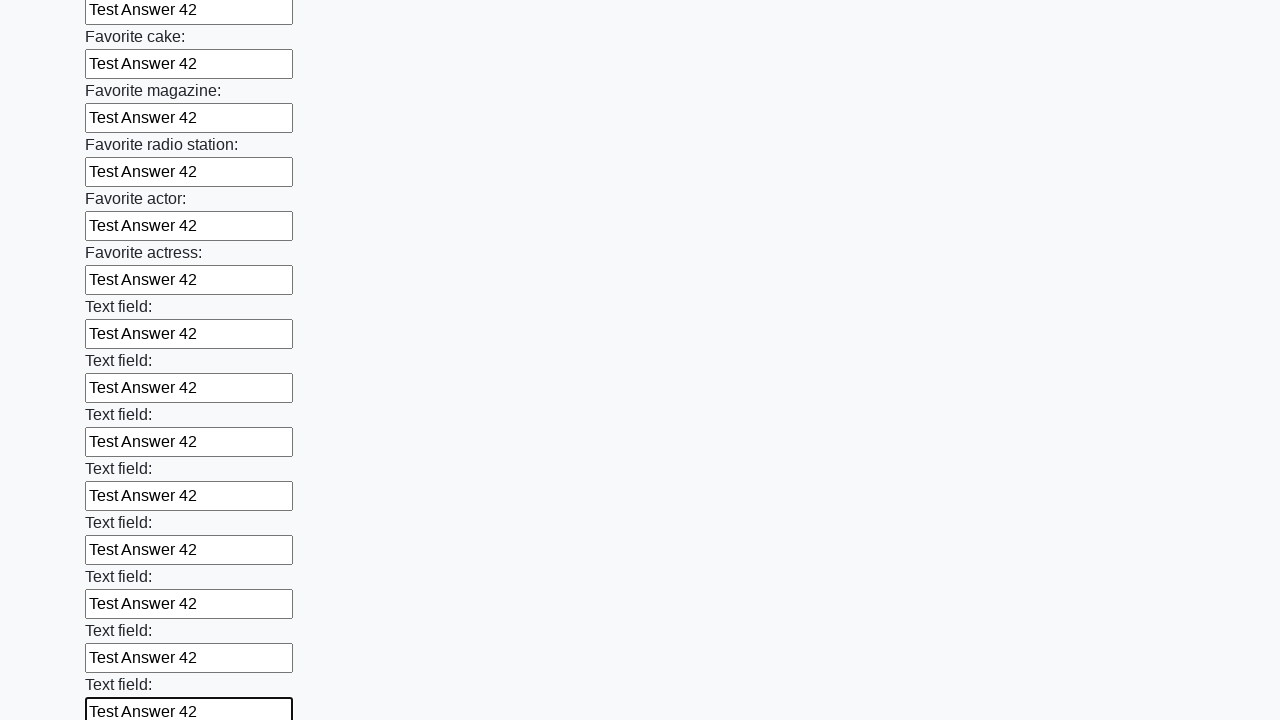

Filled input field with 'Test Answer 42' on input >> nth=34
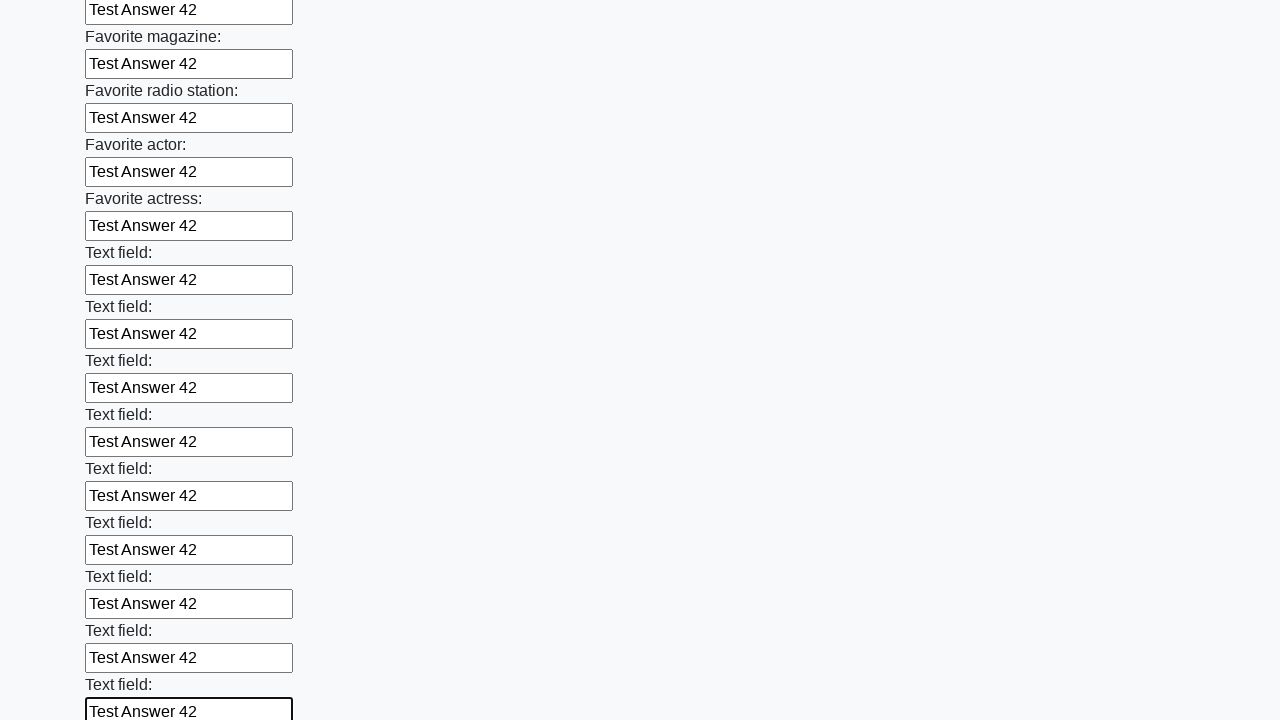

Filled input field with 'Test Answer 42' on input >> nth=35
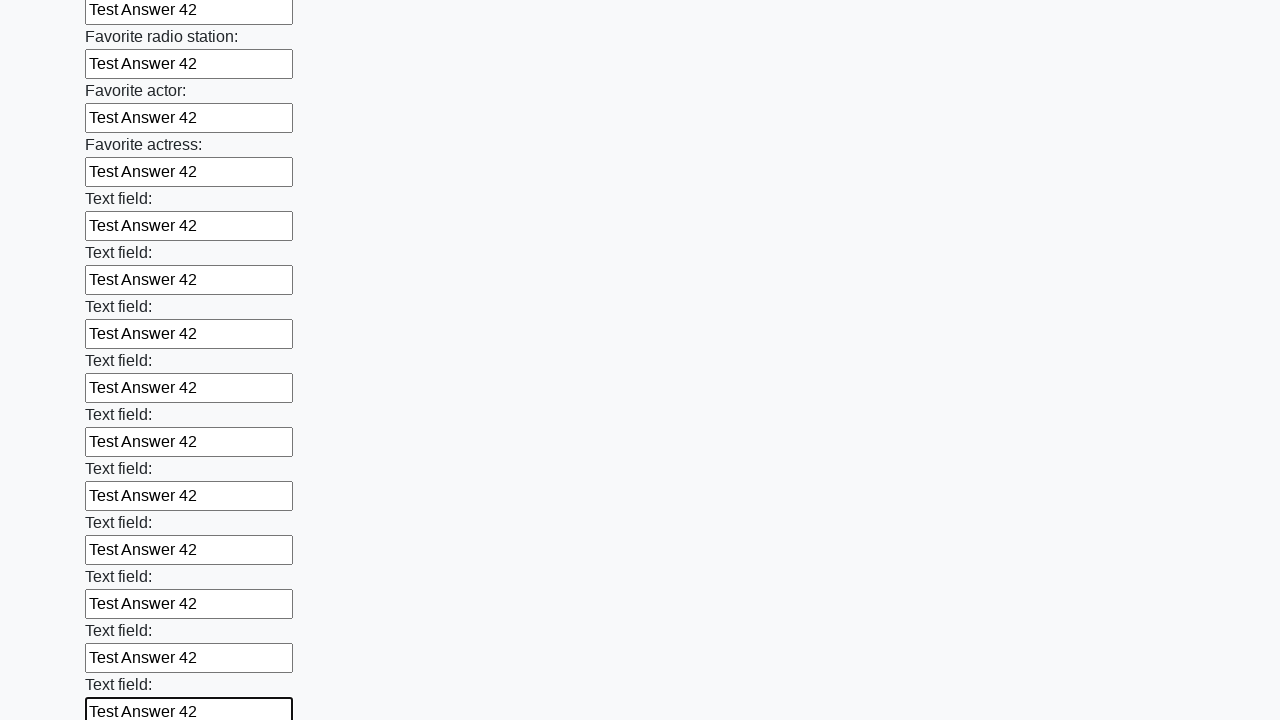

Filled input field with 'Test Answer 42' on input >> nth=36
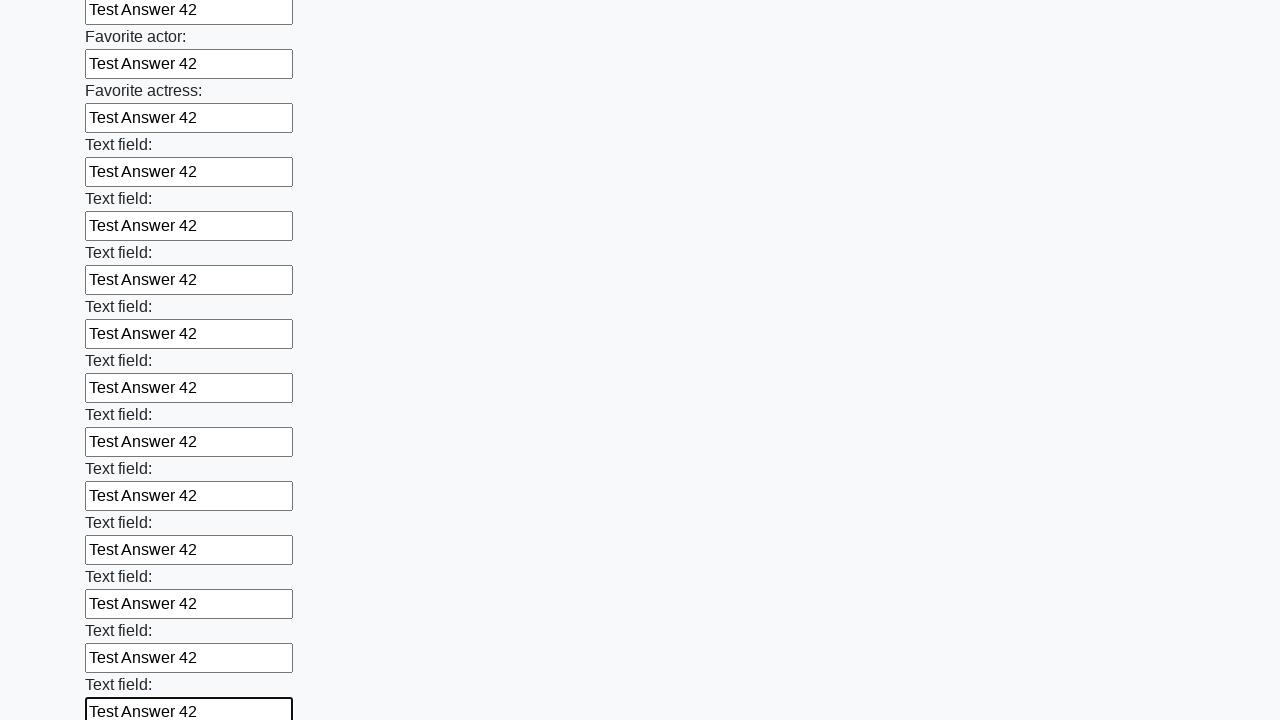

Filled input field with 'Test Answer 42' on input >> nth=37
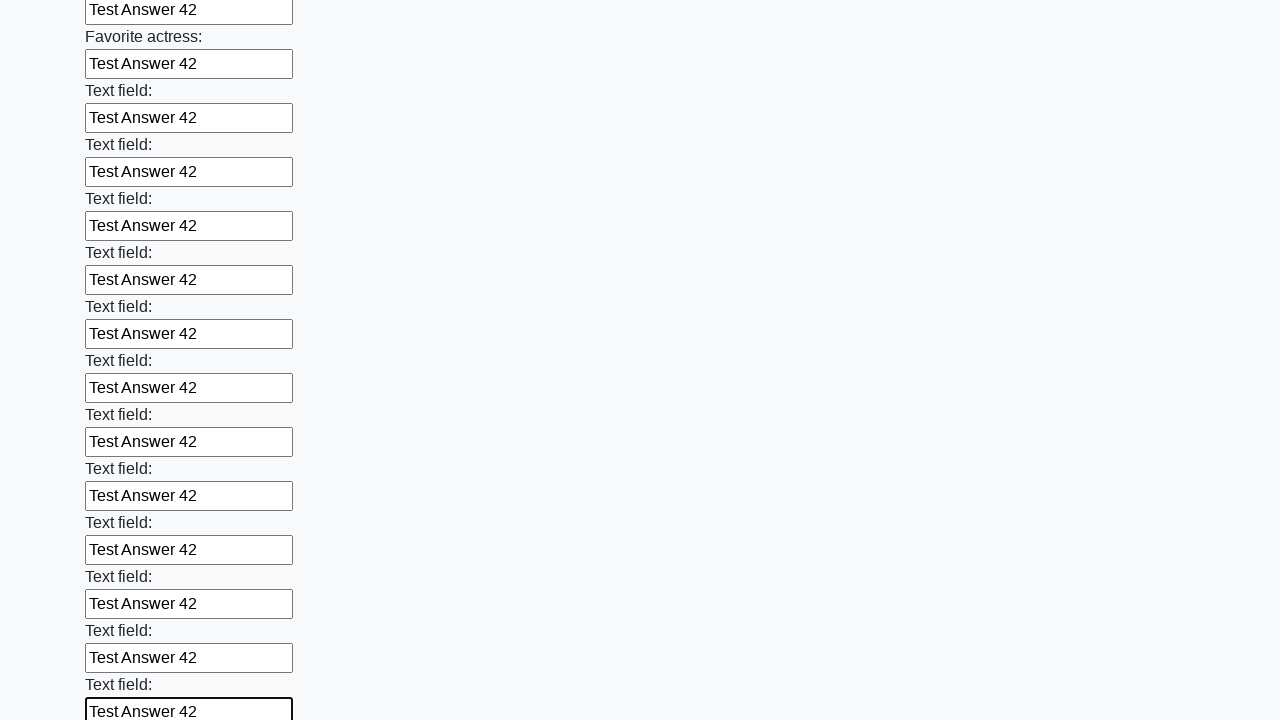

Filled input field with 'Test Answer 42' on input >> nth=38
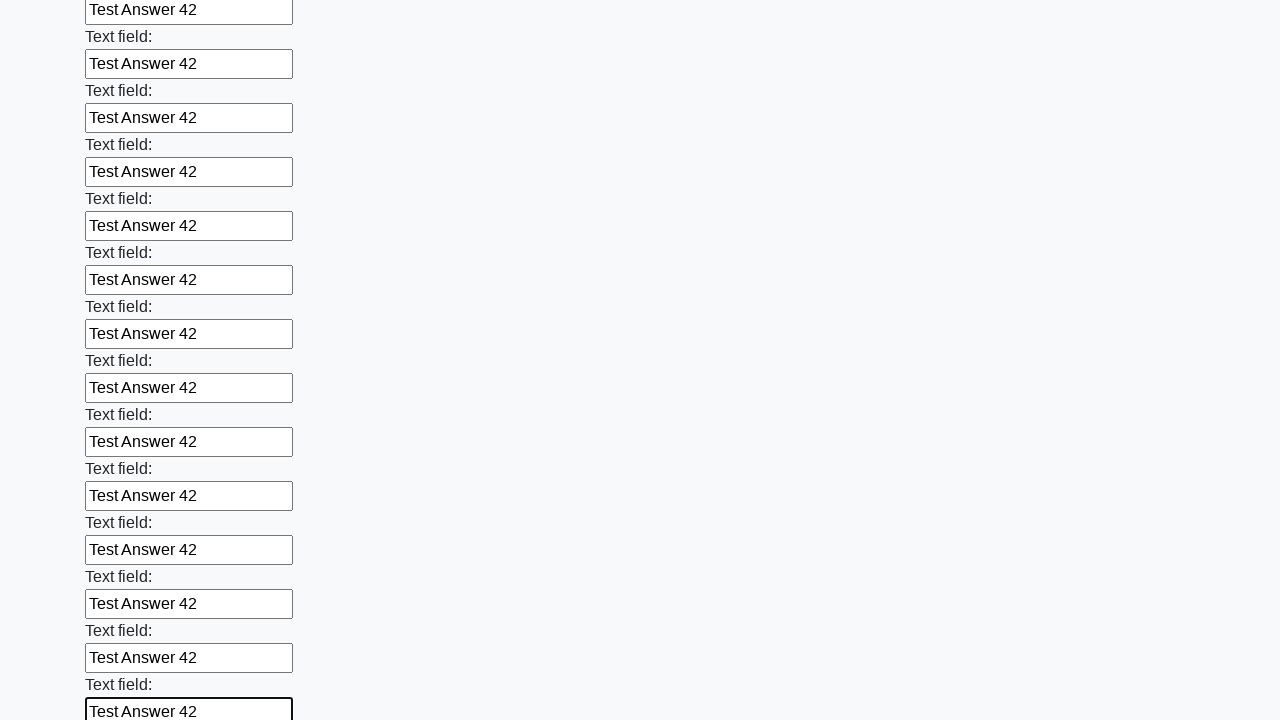

Filled input field with 'Test Answer 42' on input >> nth=39
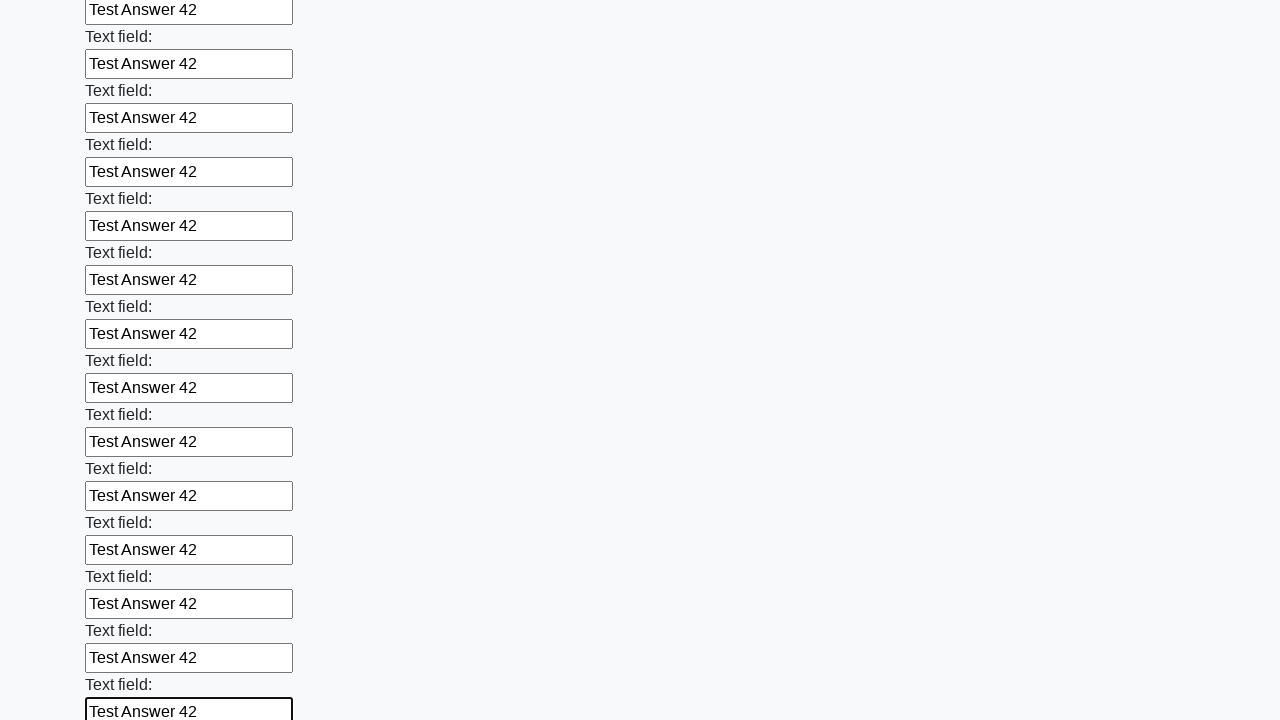

Filled input field with 'Test Answer 42' on input >> nth=40
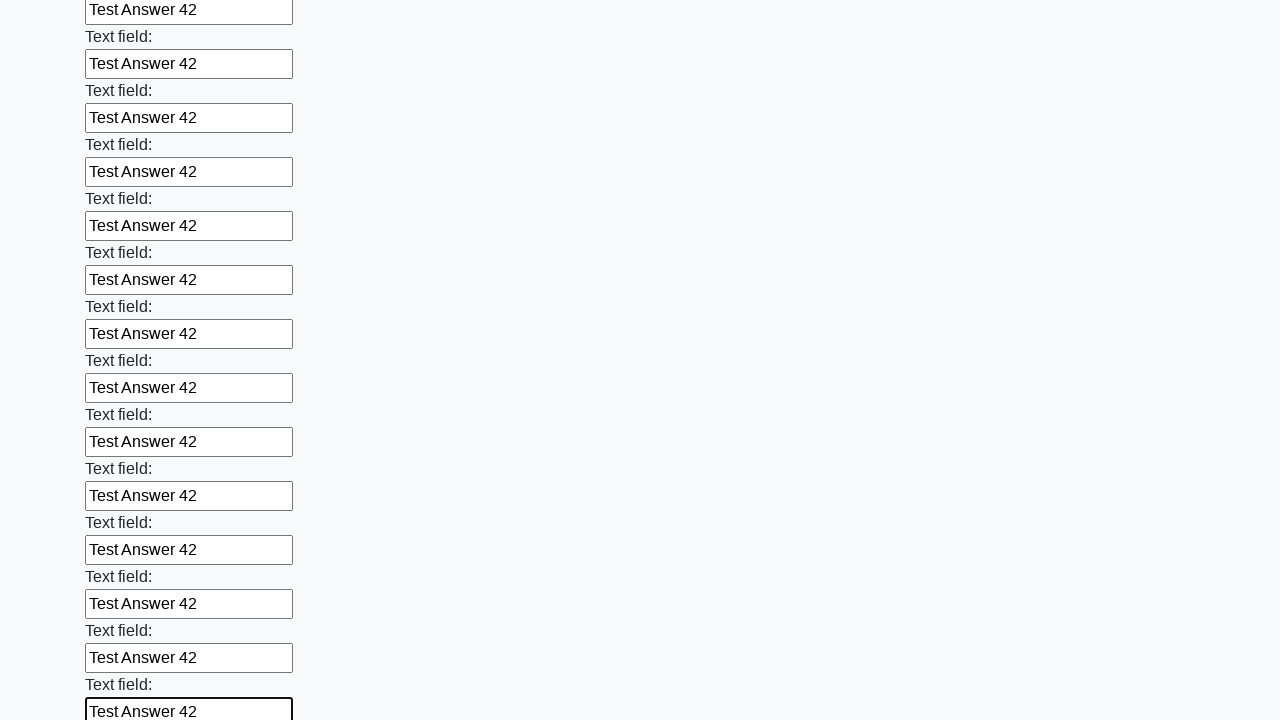

Filled input field with 'Test Answer 42' on input >> nth=41
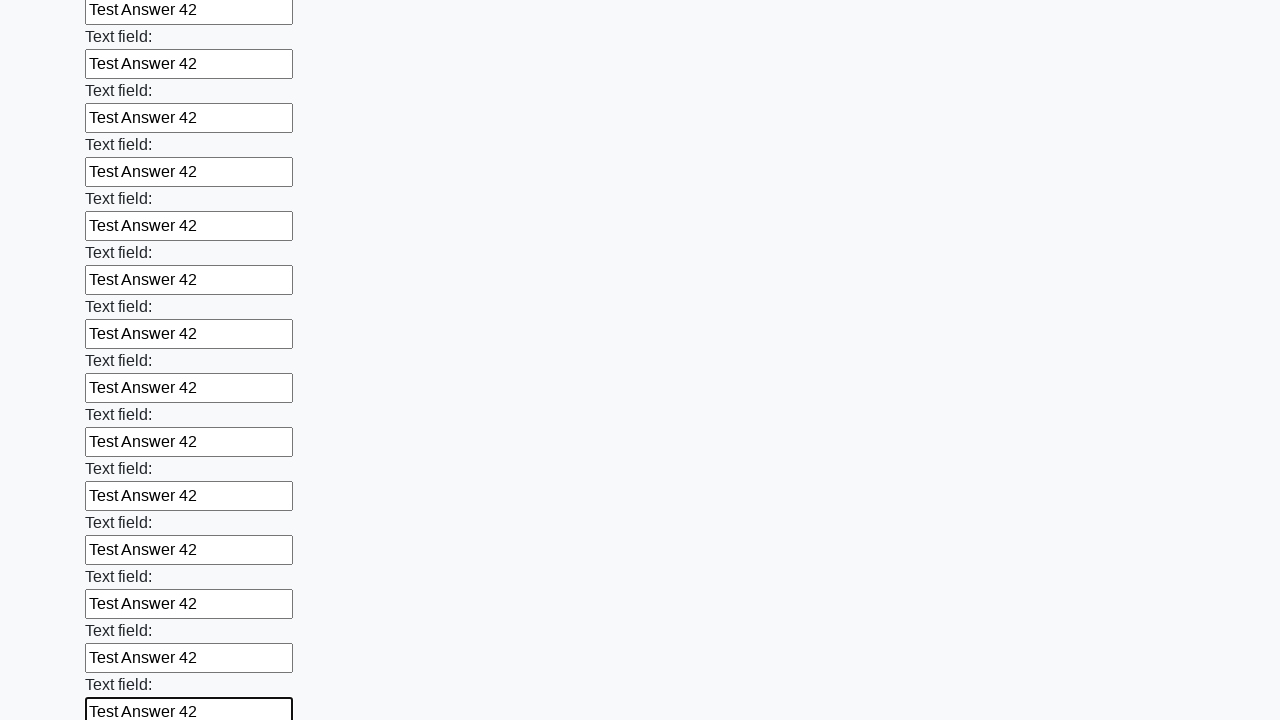

Filled input field with 'Test Answer 42' on input >> nth=42
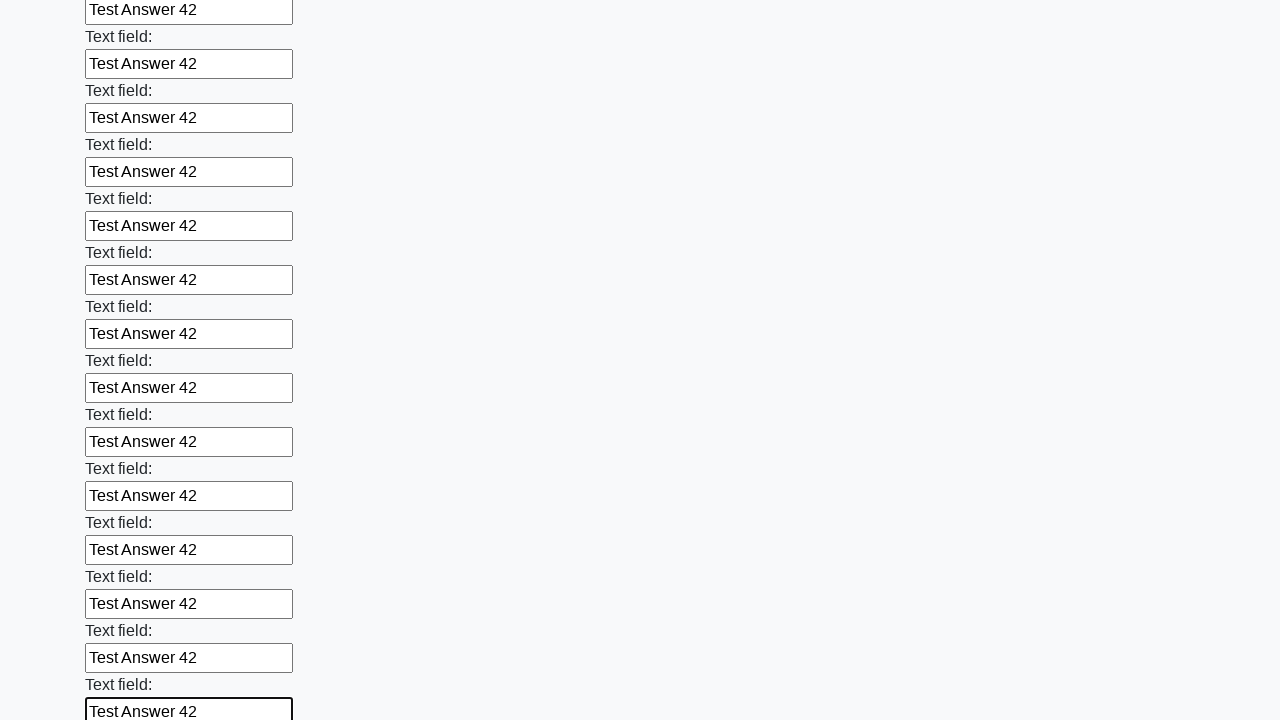

Filled input field with 'Test Answer 42' on input >> nth=43
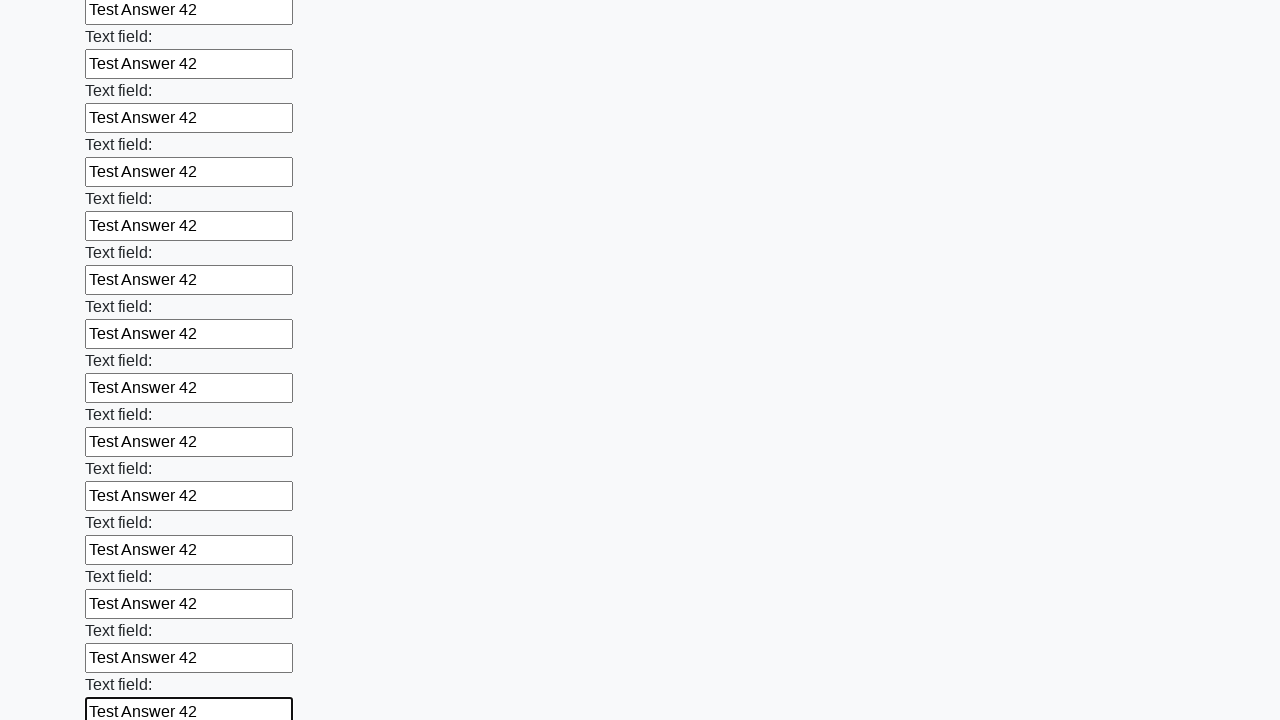

Filled input field with 'Test Answer 42' on input >> nth=44
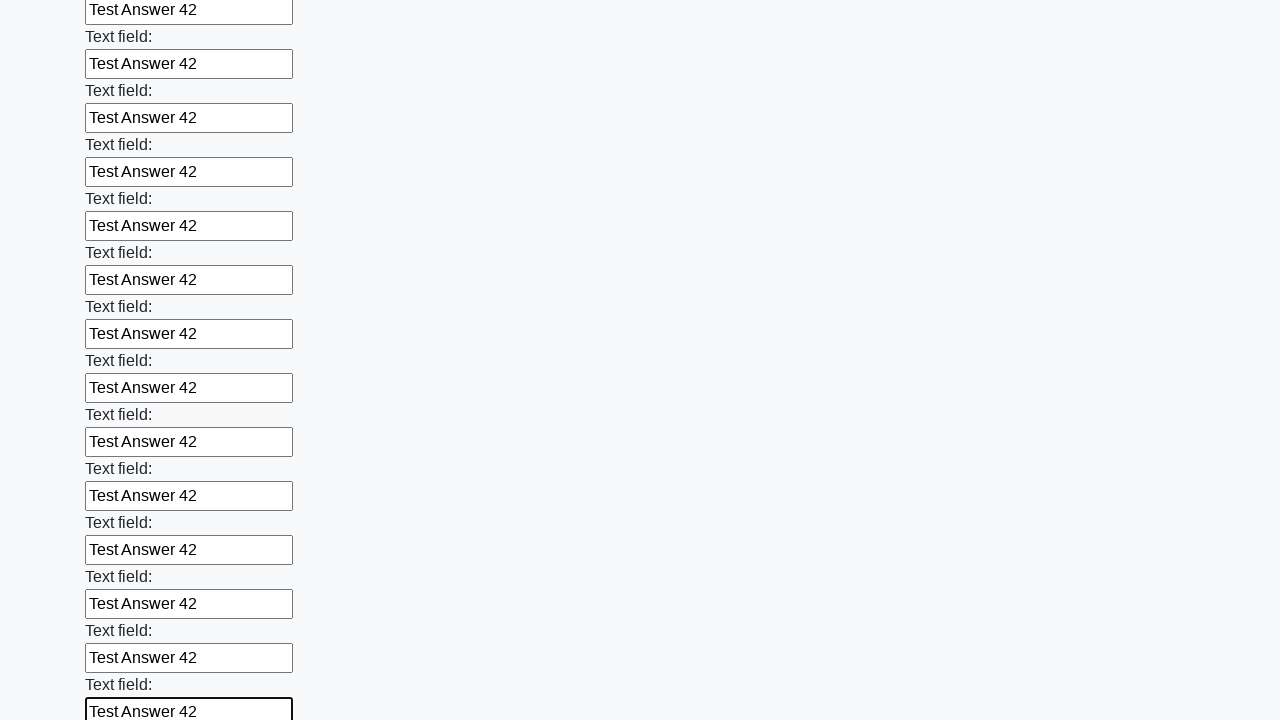

Filled input field with 'Test Answer 42' on input >> nth=45
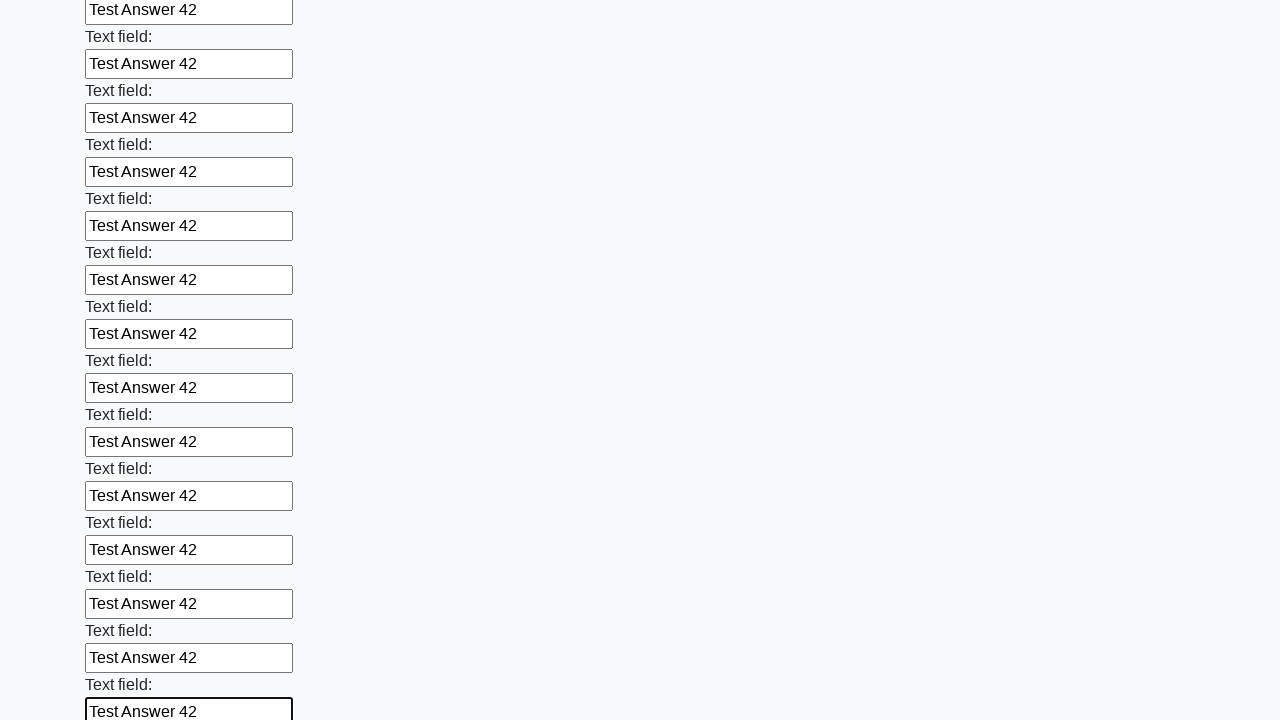

Filled input field with 'Test Answer 42' on input >> nth=46
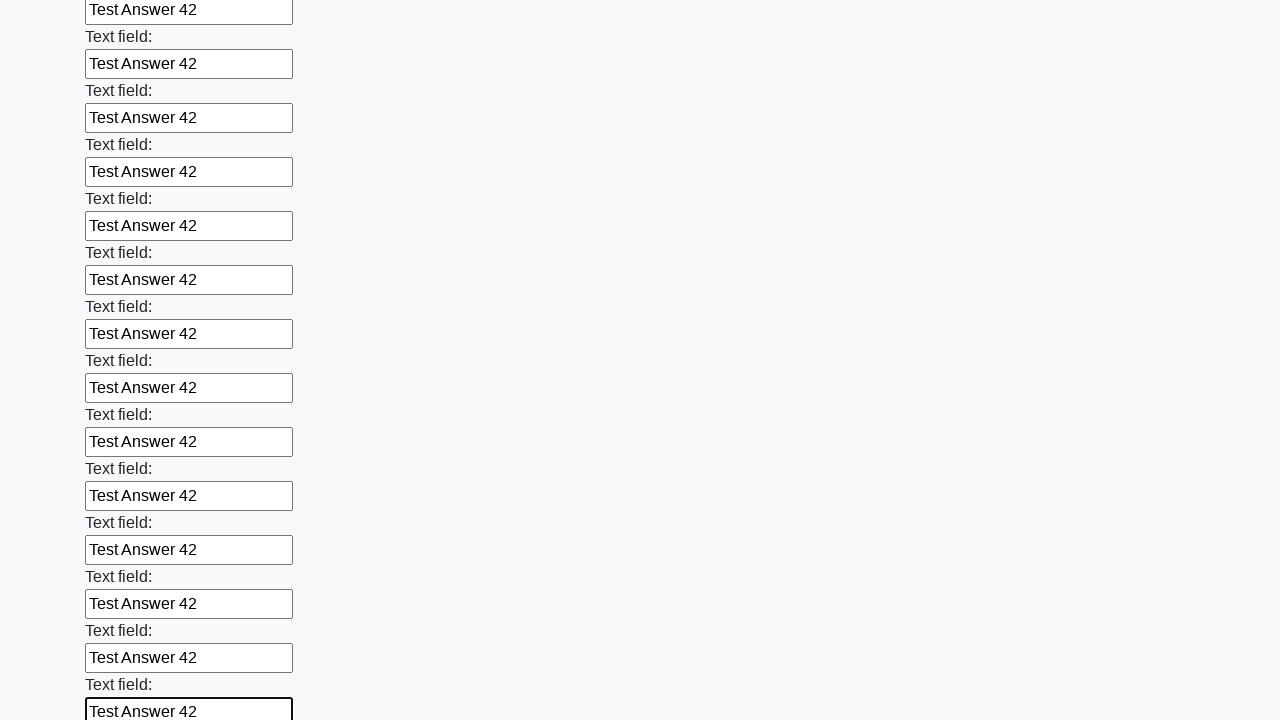

Filled input field with 'Test Answer 42' on input >> nth=47
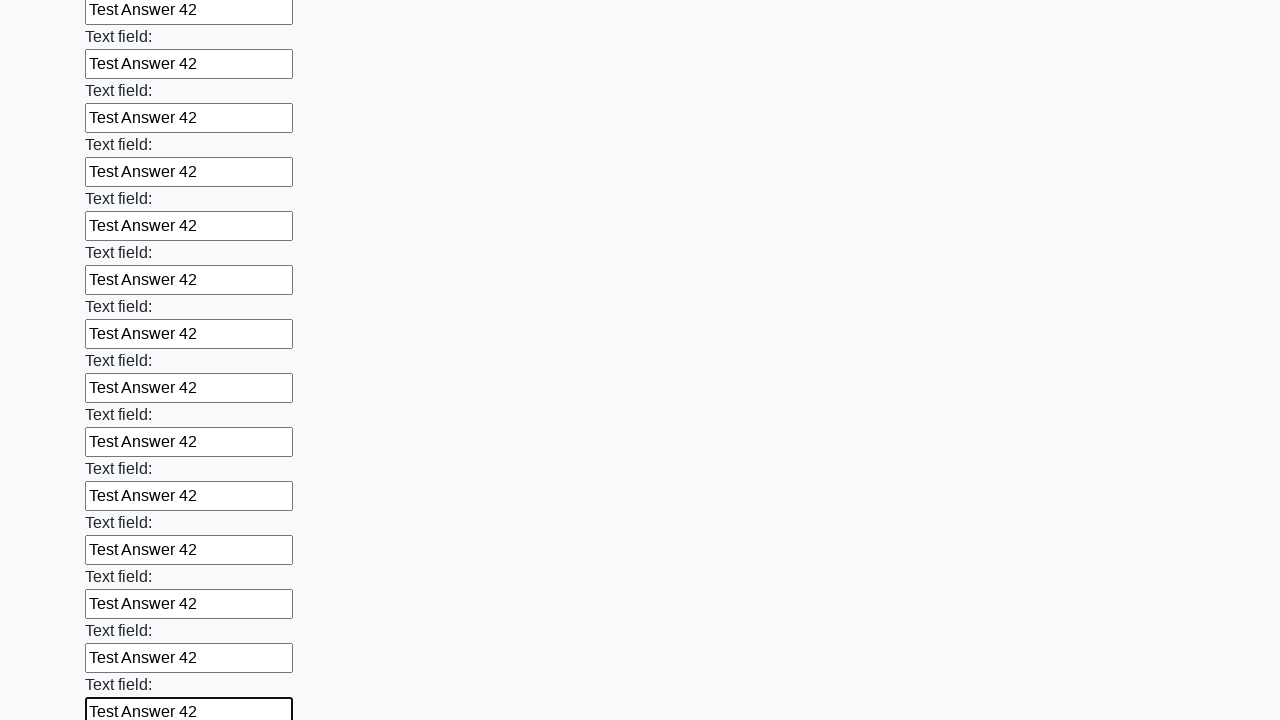

Filled input field with 'Test Answer 42' on input >> nth=48
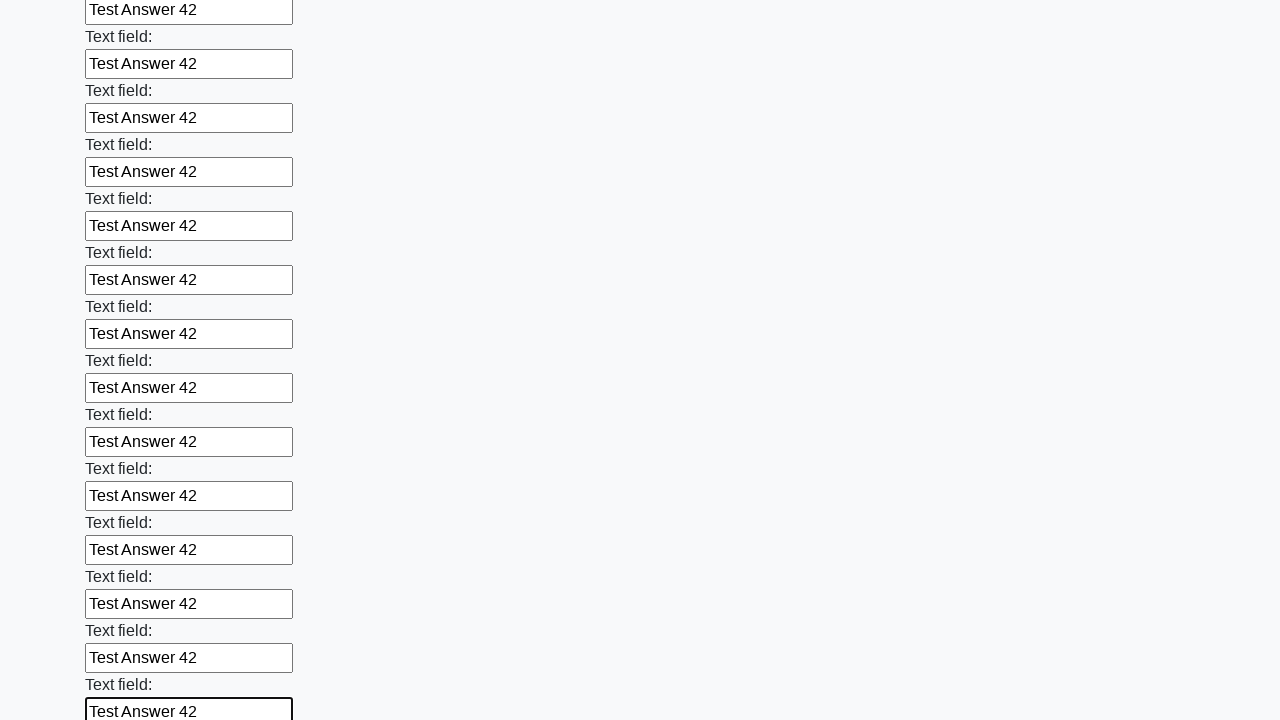

Filled input field with 'Test Answer 42' on input >> nth=49
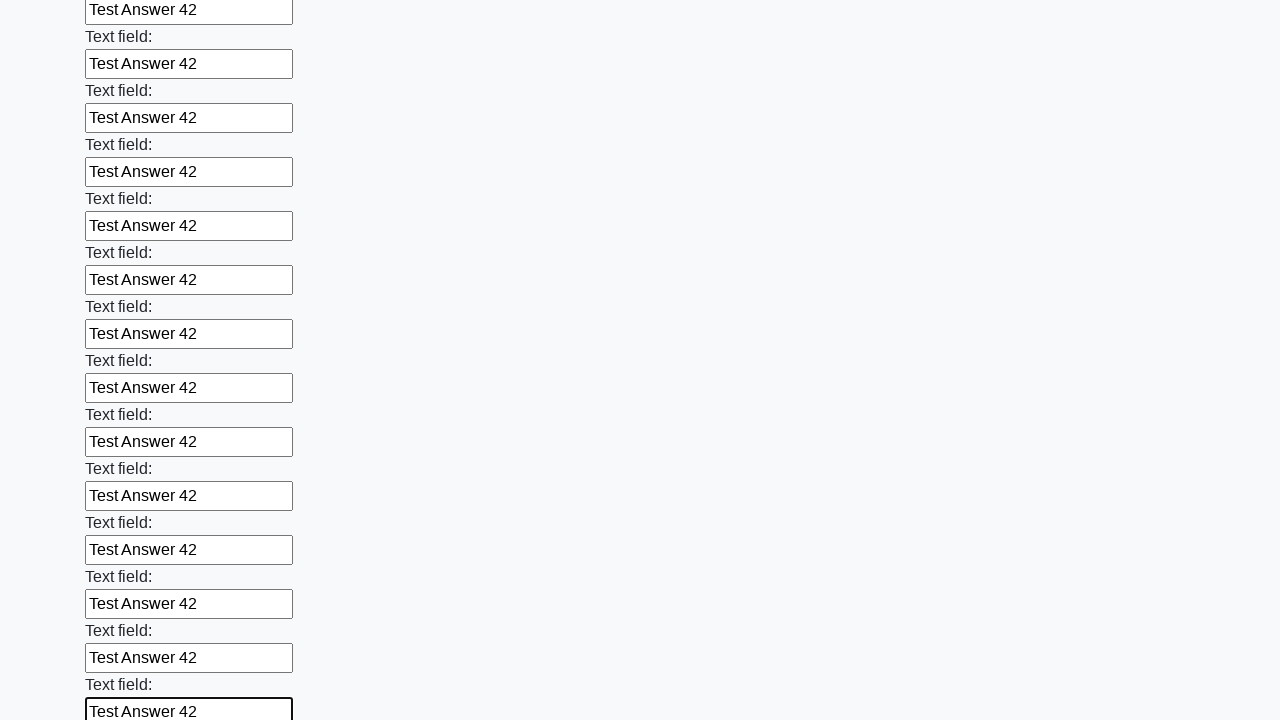

Filled input field with 'Test Answer 42' on input >> nth=50
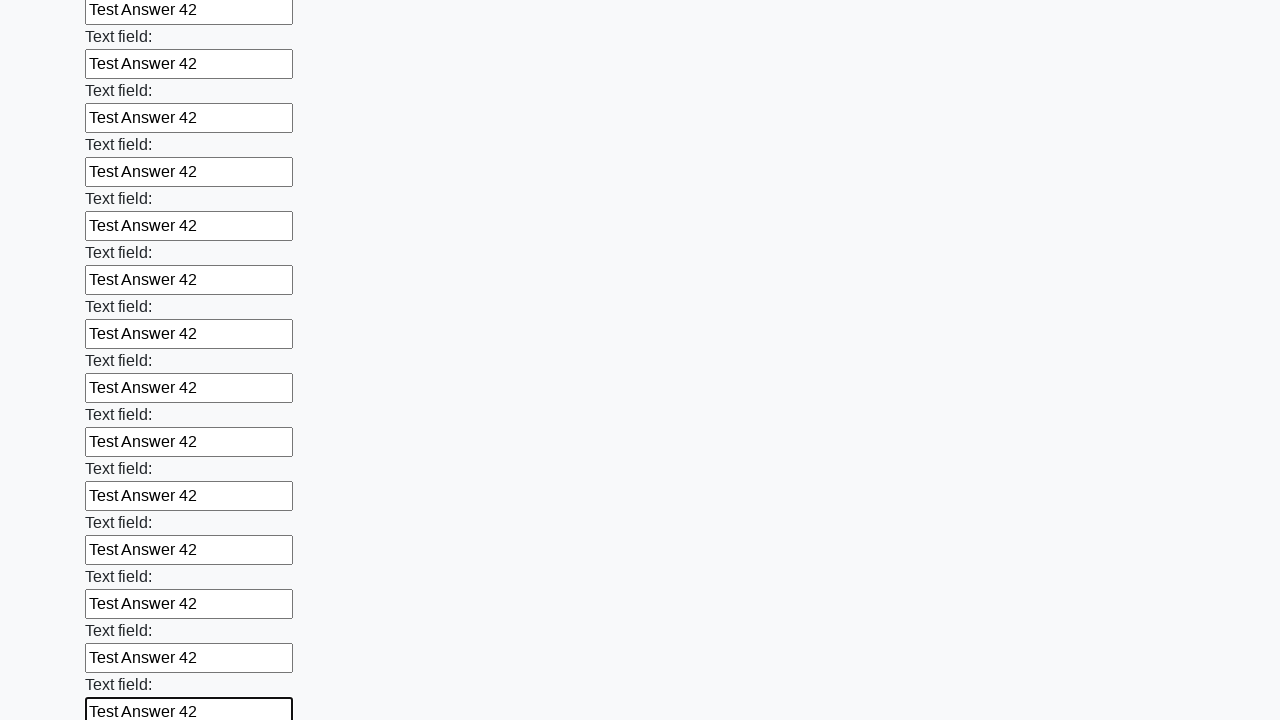

Filled input field with 'Test Answer 42' on input >> nth=51
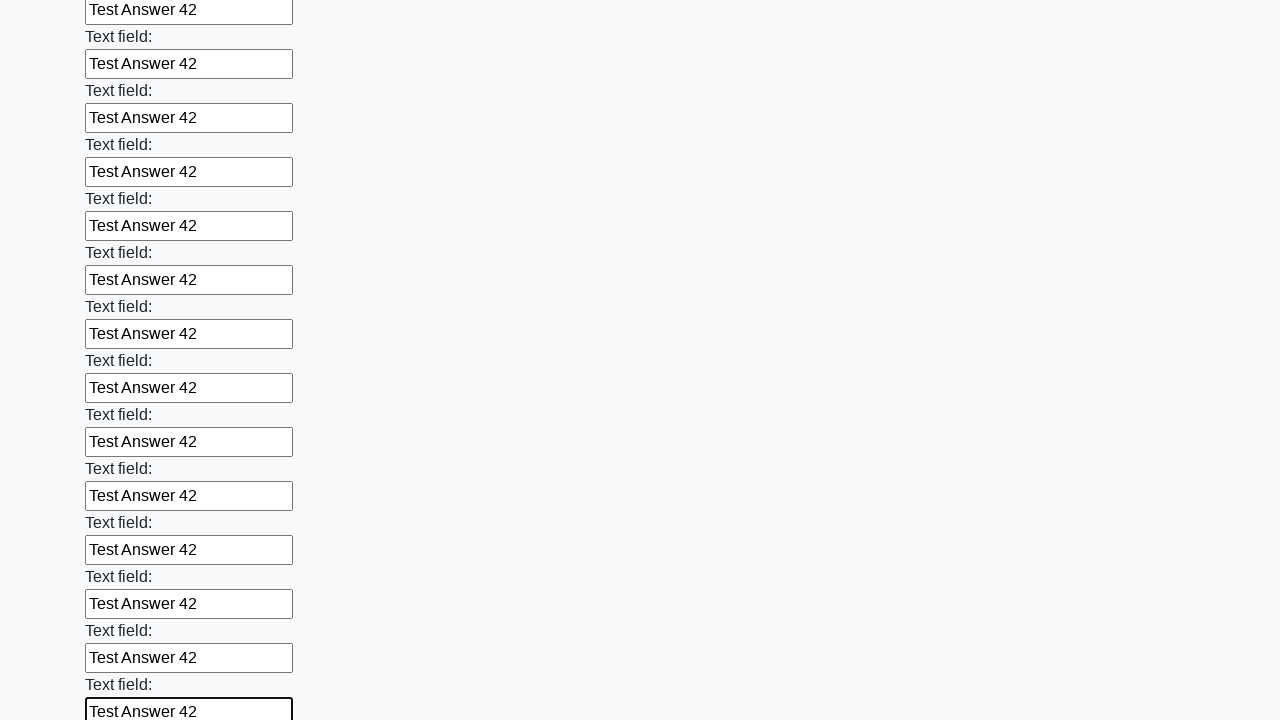

Filled input field with 'Test Answer 42' on input >> nth=52
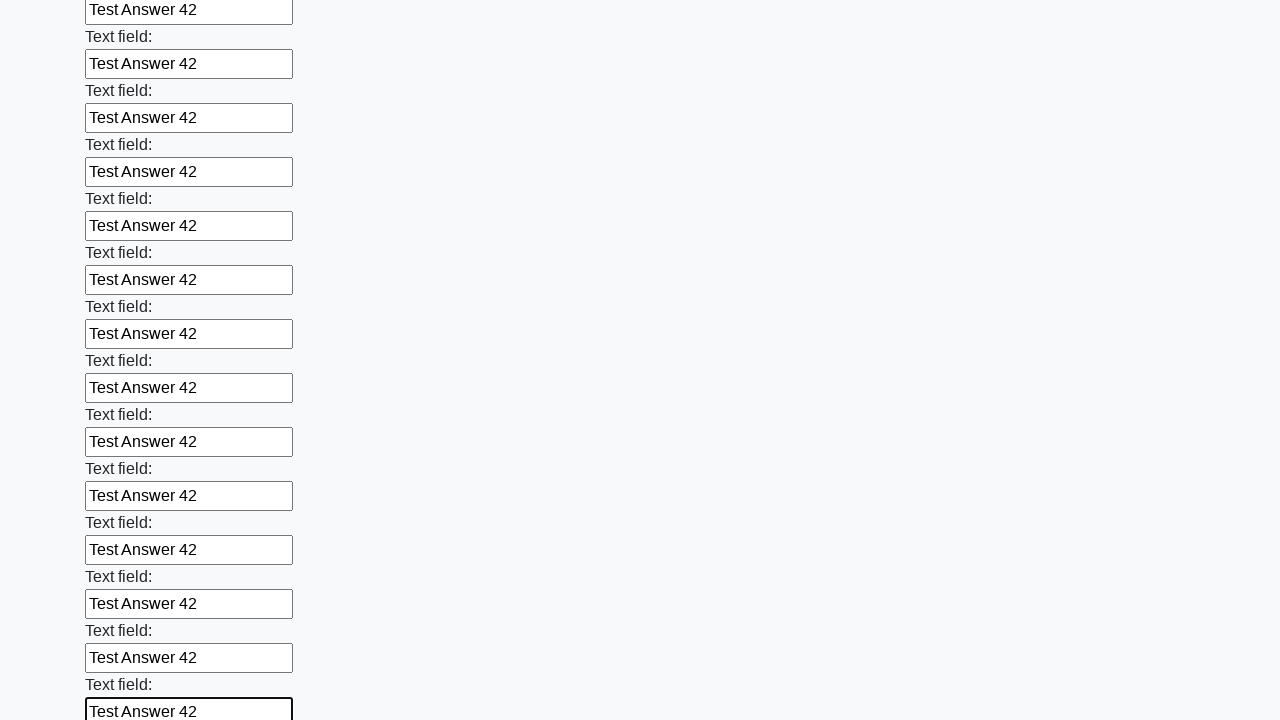

Filled input field with 'Test Answer 42' on input >> nth=53
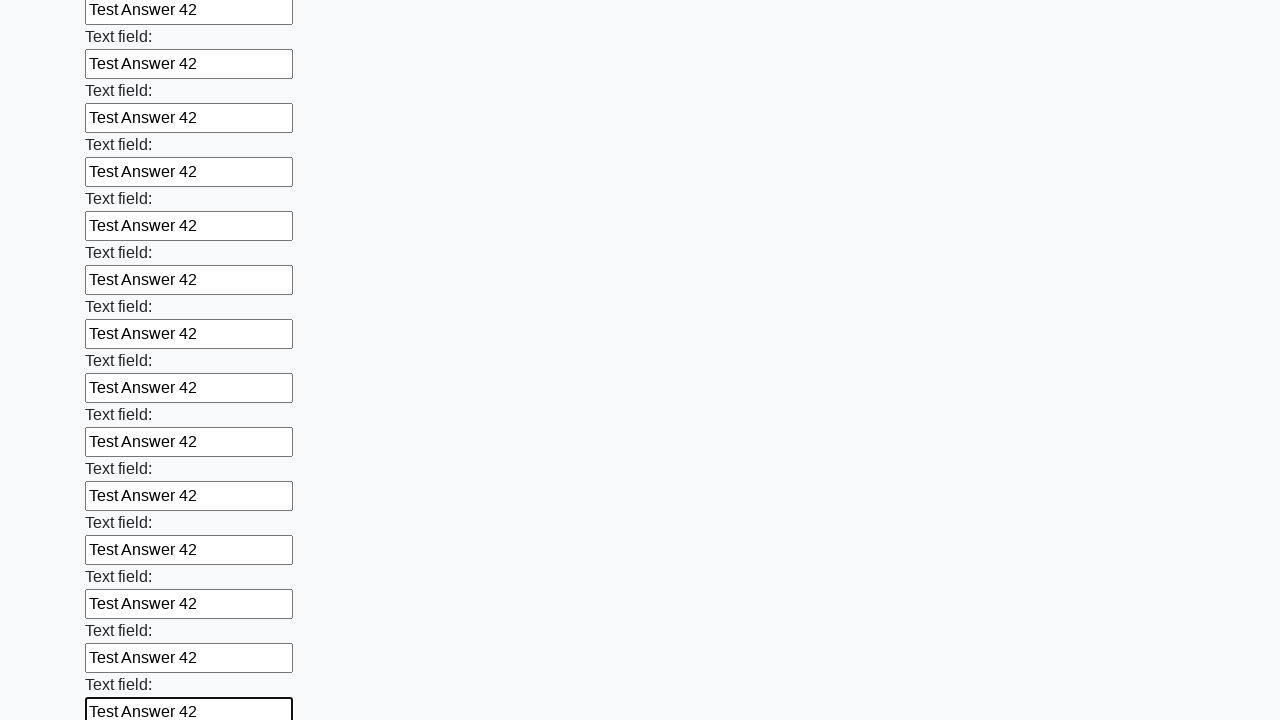

Filled input field with 'Test Answer 42' on input >> nth=54
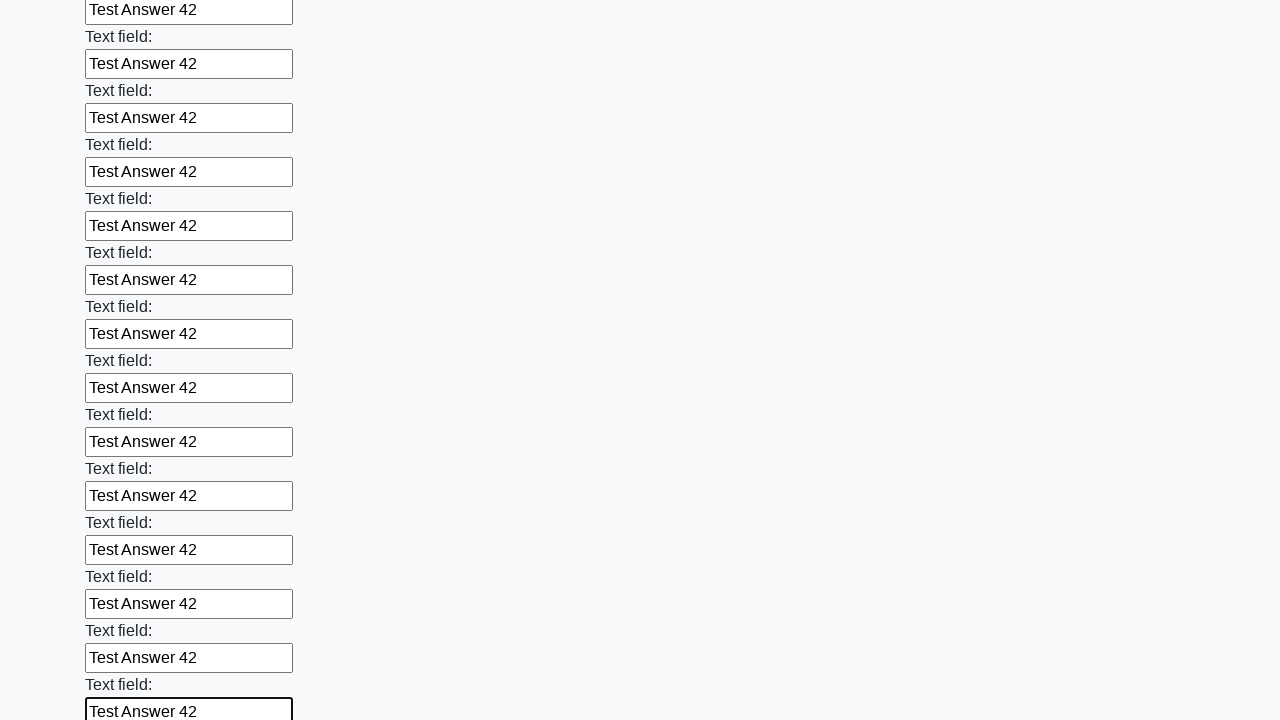

Filled input field with 'Test Answer 42' on input >> nth=55
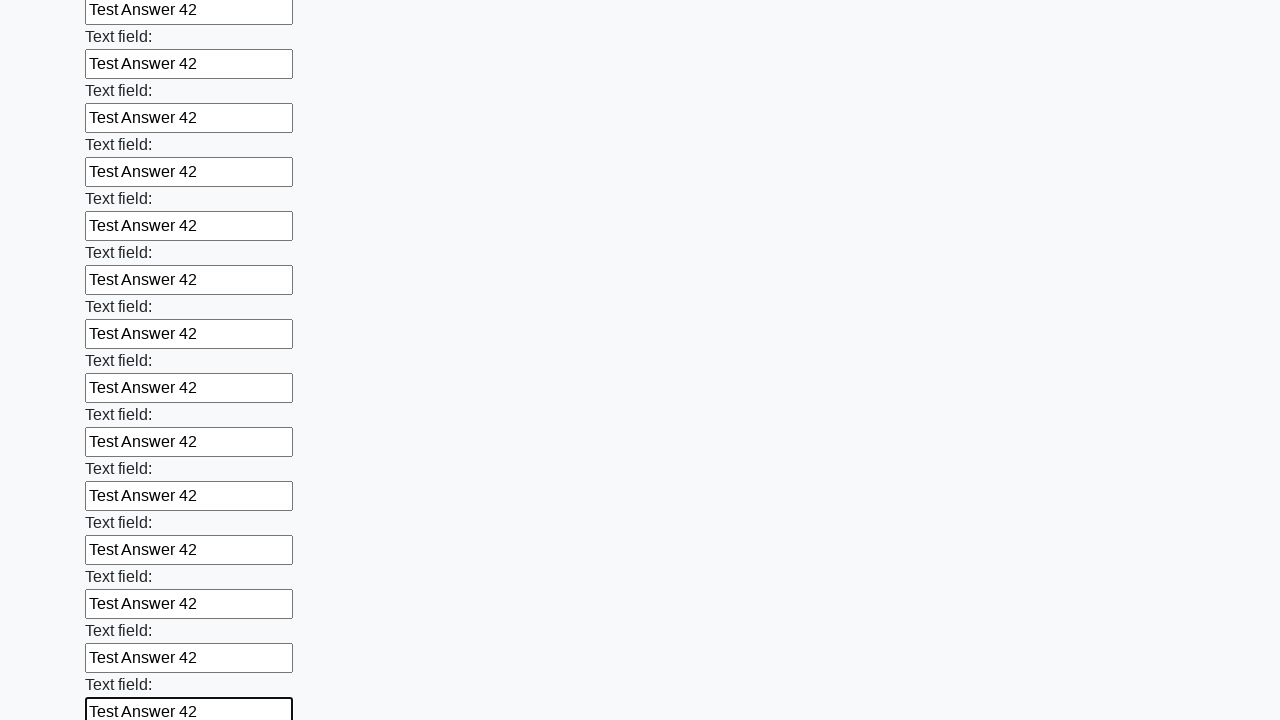

Filled input field with 'Test Answer 42' on input >> nth=56
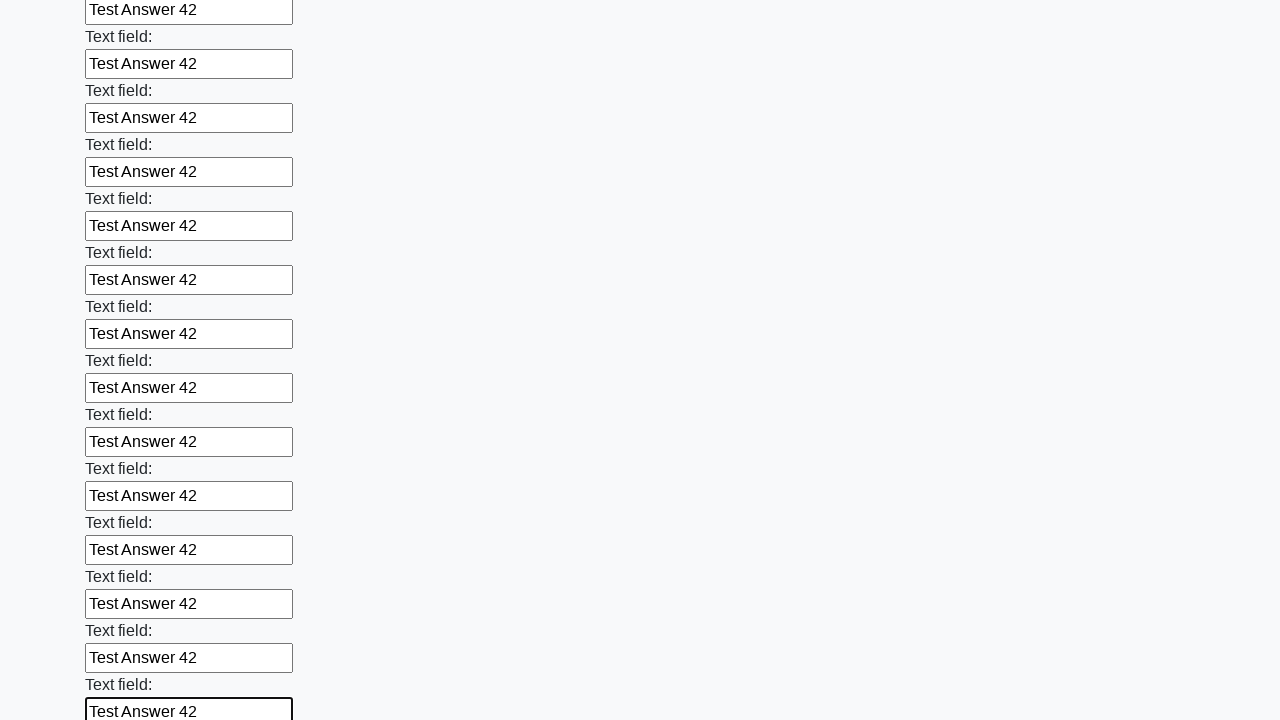

Filled input field with 'Test Answer 42' on input >> nth=57
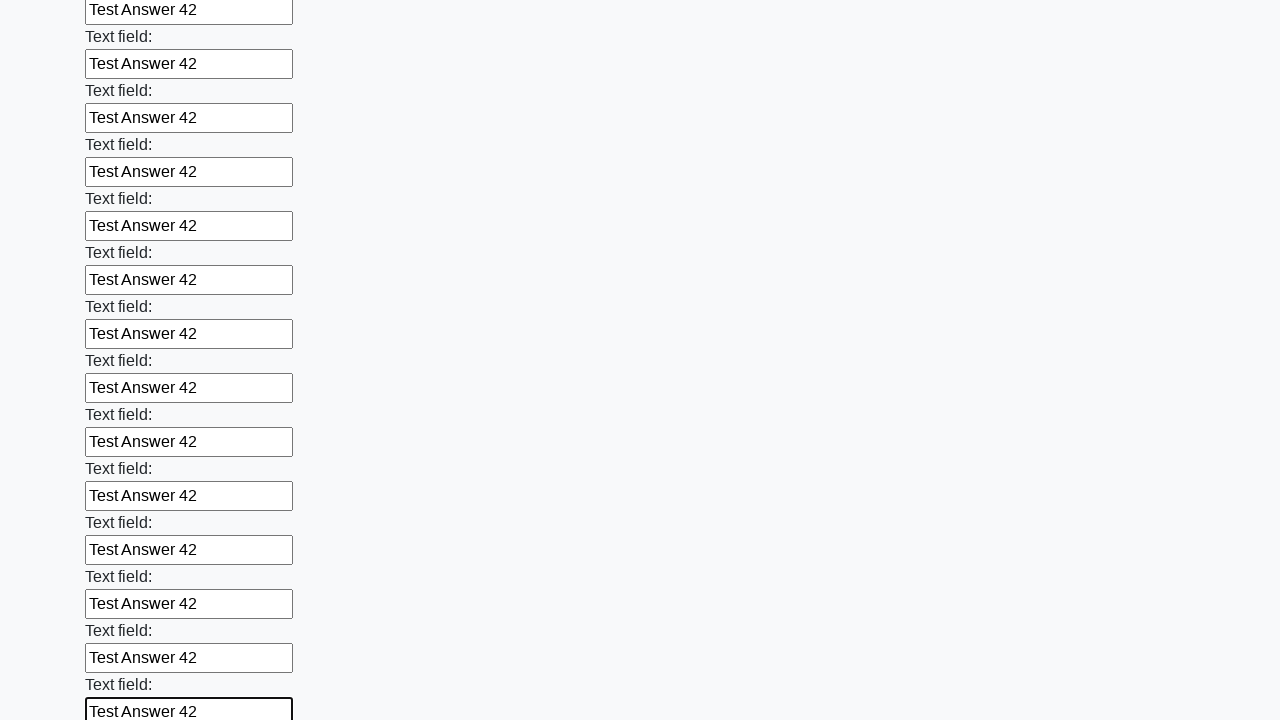

Filled input field with 'Test Answer 42' on input >> nth=58
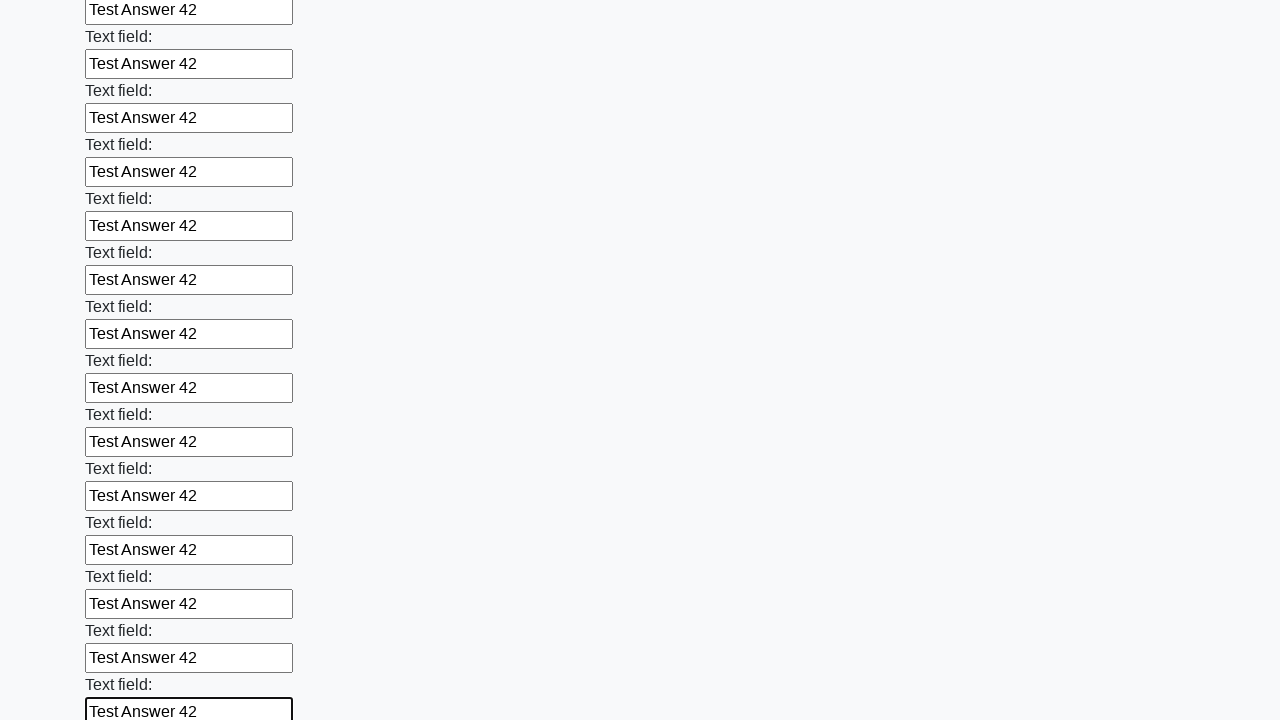

Filled input field with 'Test Answer 42' on input >> nth=59
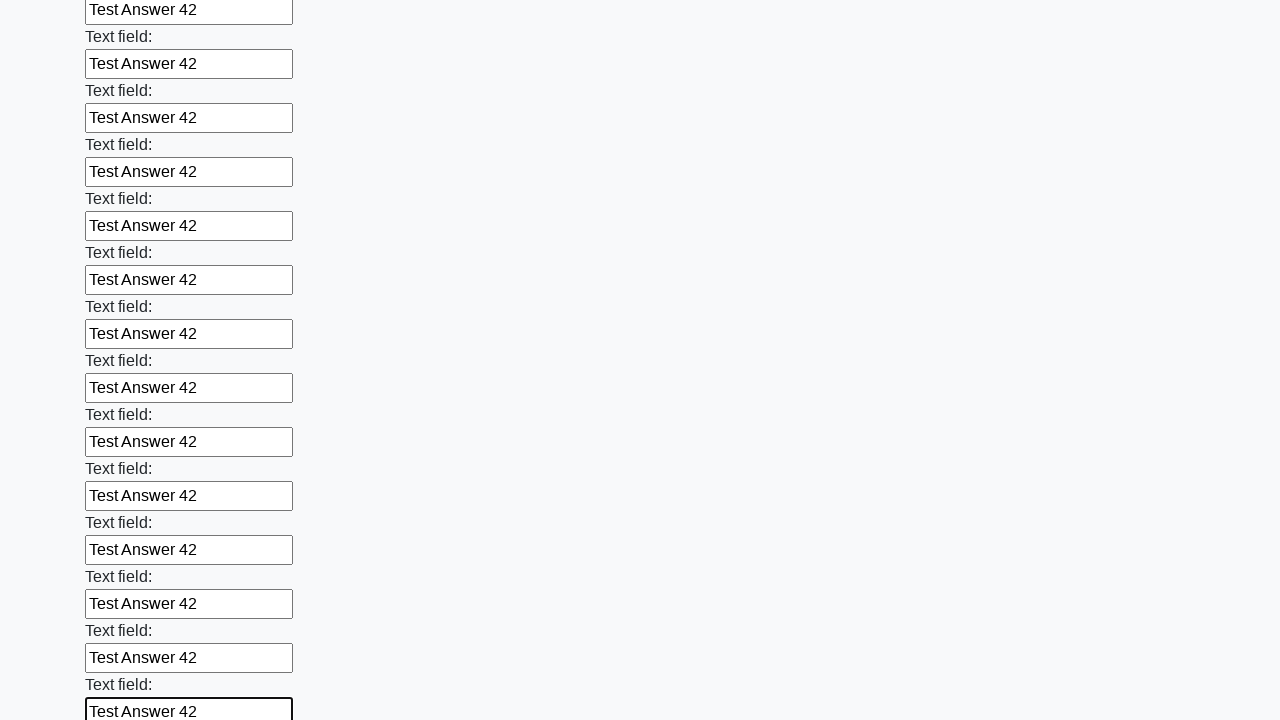

Filled input field with 'Test Answer 42' on input >> nth=60
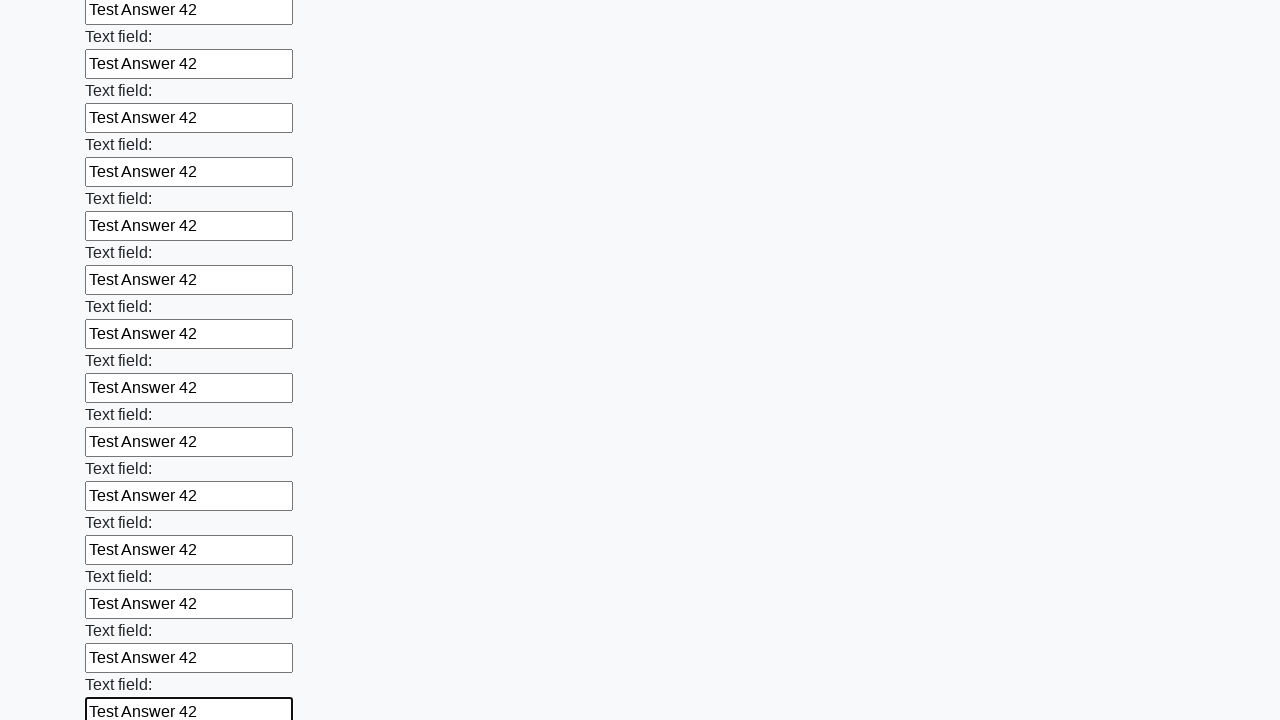

Filled input field with 'Test Answer 42' on input >> nth=61
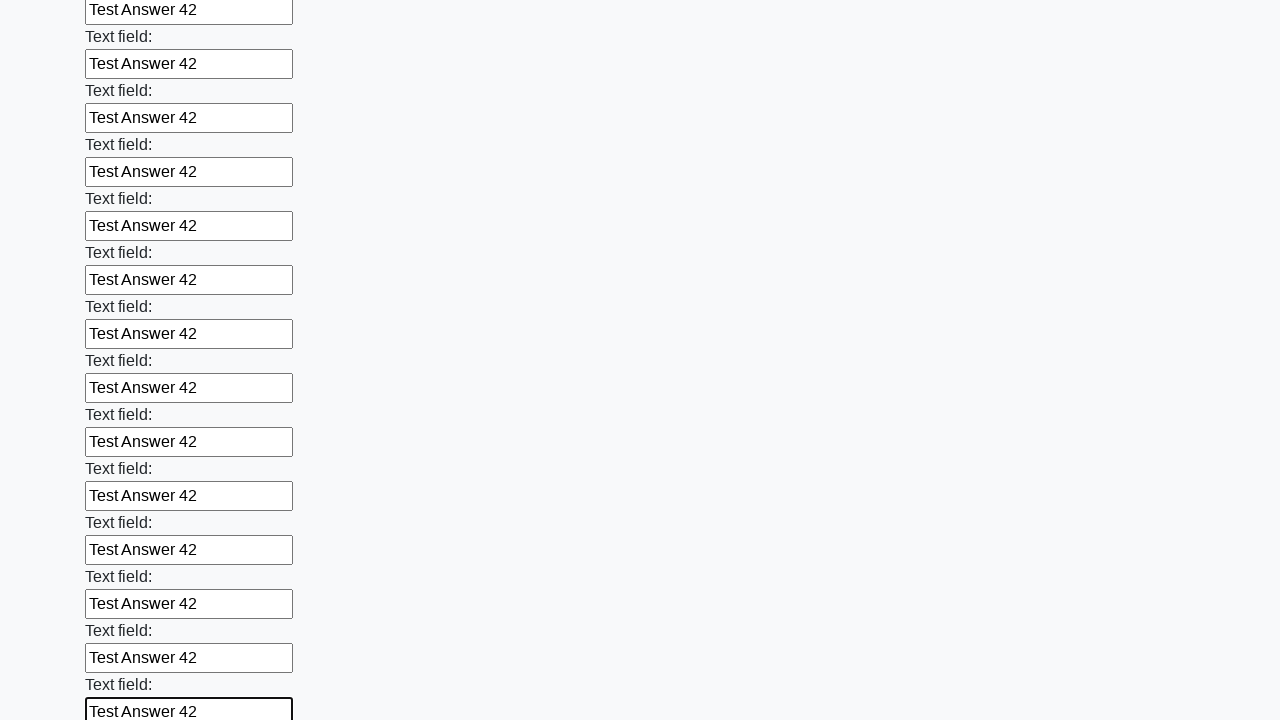

Filled input field with 'Test Answer 42' on input >> nth=62
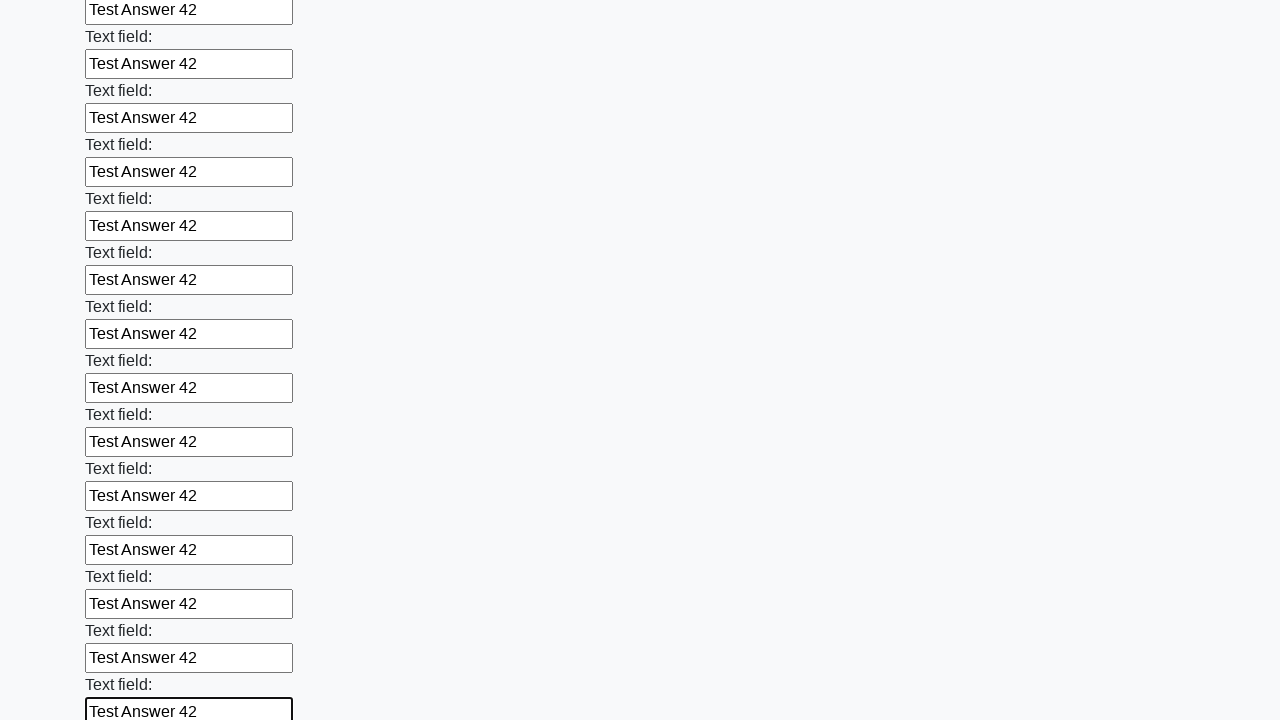

Filled input field with 'Test Answer 42' on input >> nth=63
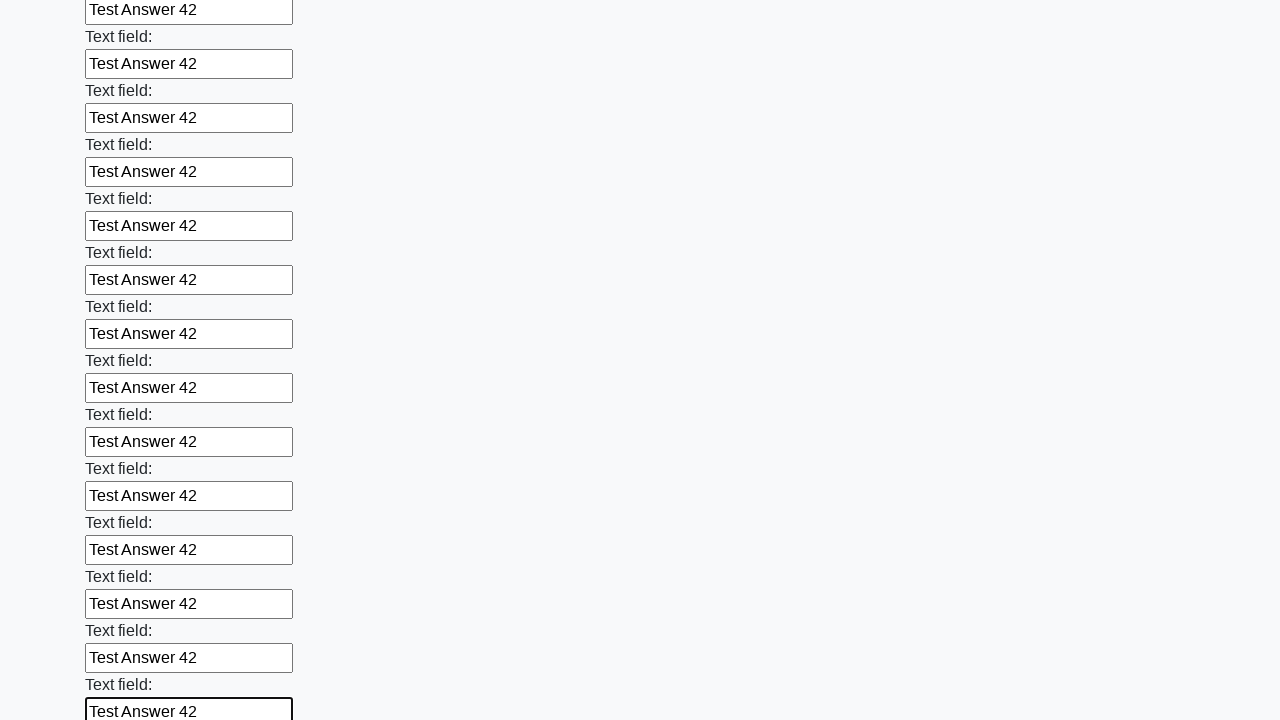

Filled input field with 'Test Answer 42' on input >> nth=64
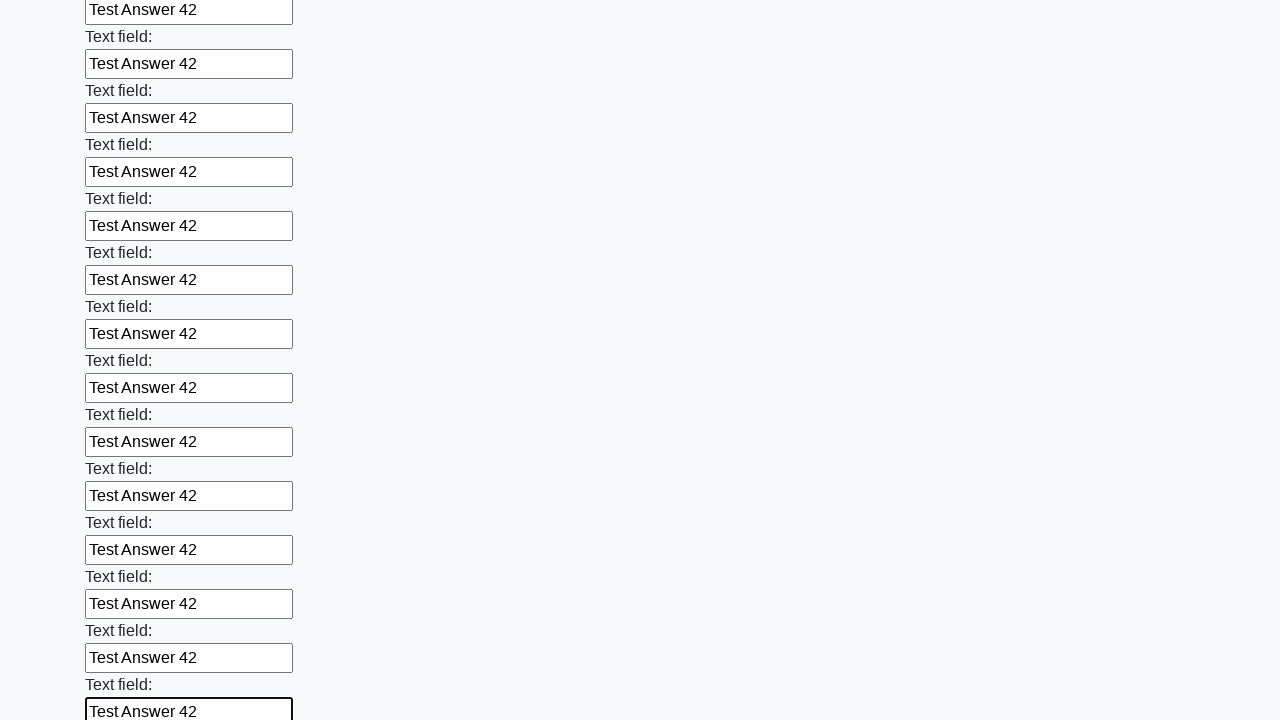

Filled input field with 'Test Answer 42' on input >> nth=65
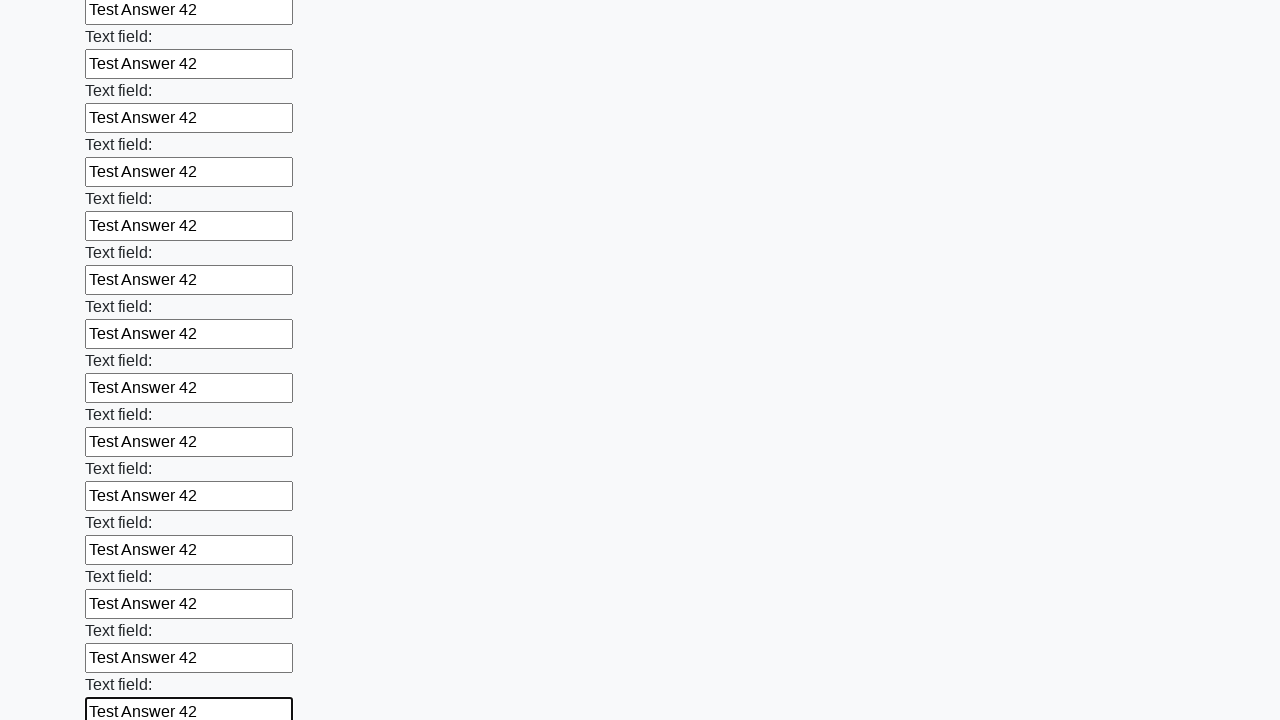

Filled input field with 'Test Answer 42' on input >> nth=66
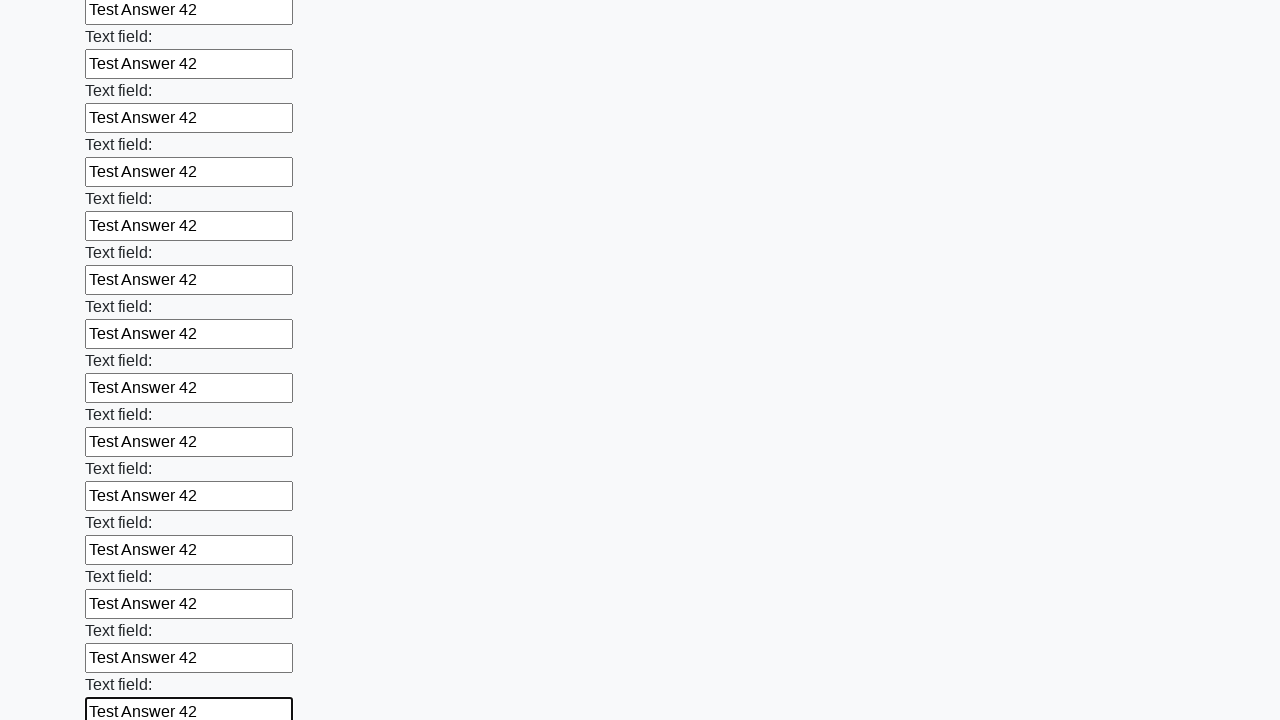

Filled input field with 'Test Answer 42' on input >> nth=67
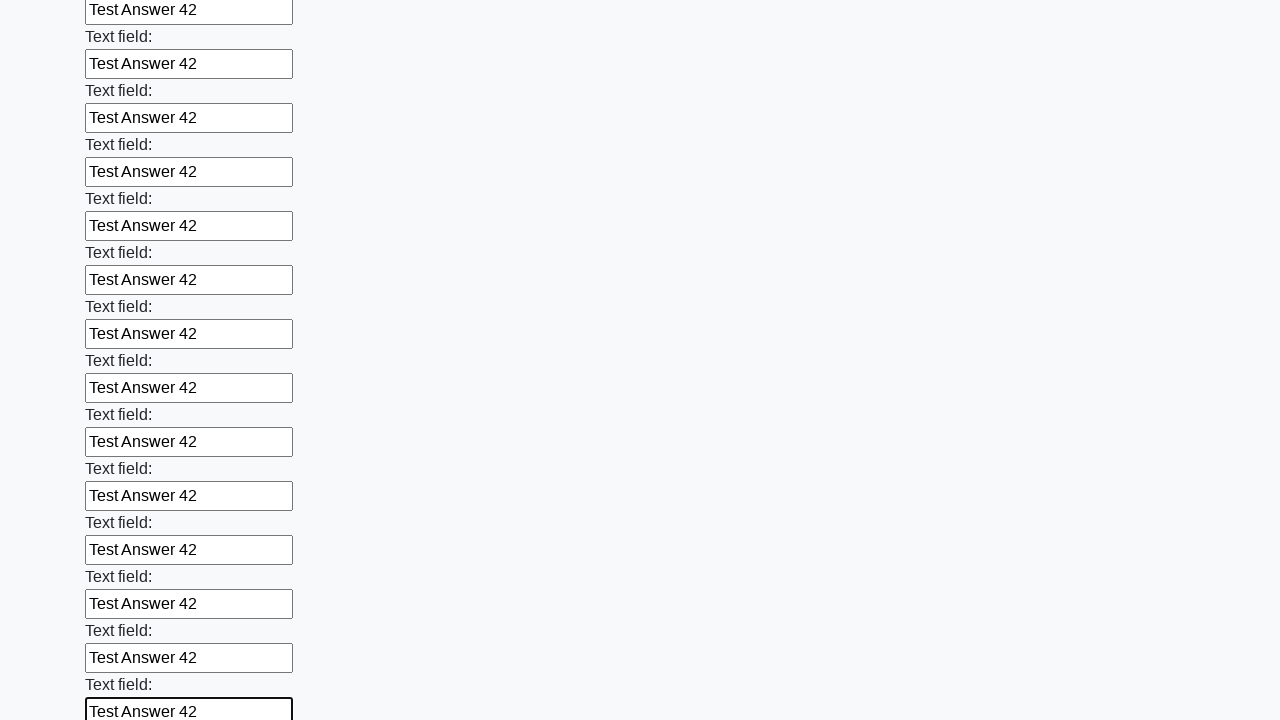

Filled input field with 'Test Answer 42' on input >> nth=68
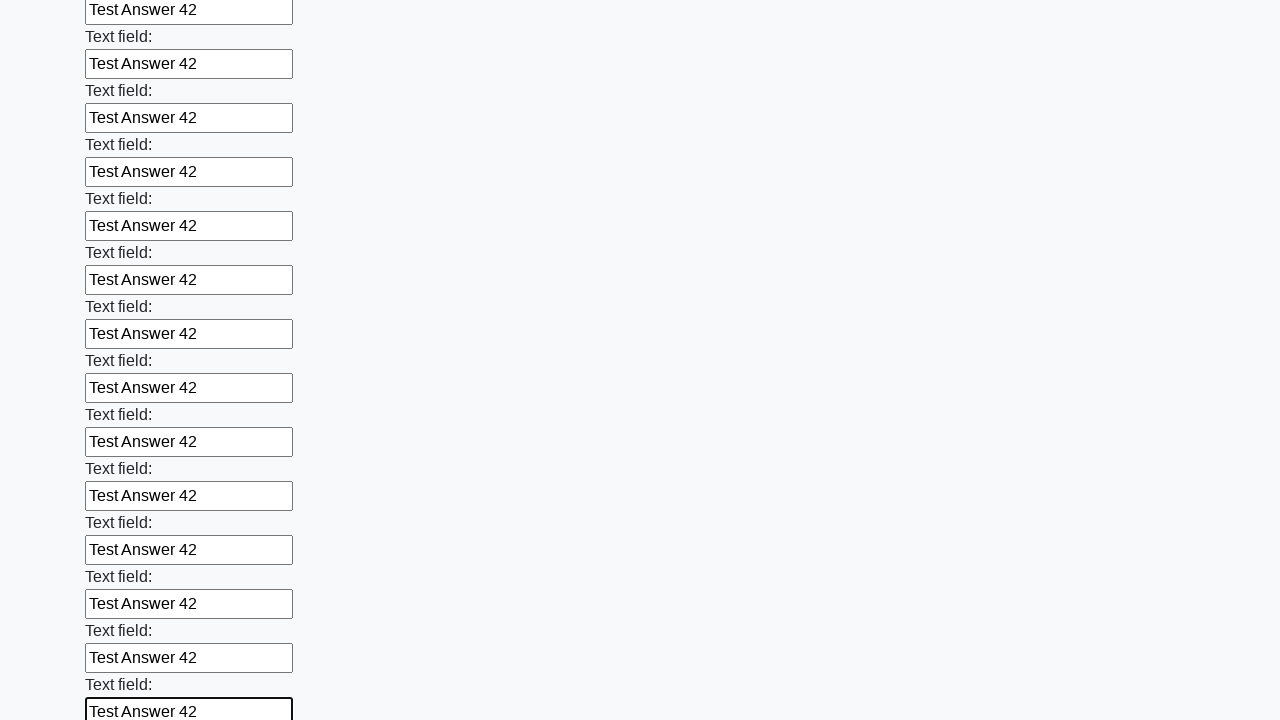

Filled input field with 'Test Answer 42' on input >> nth=69
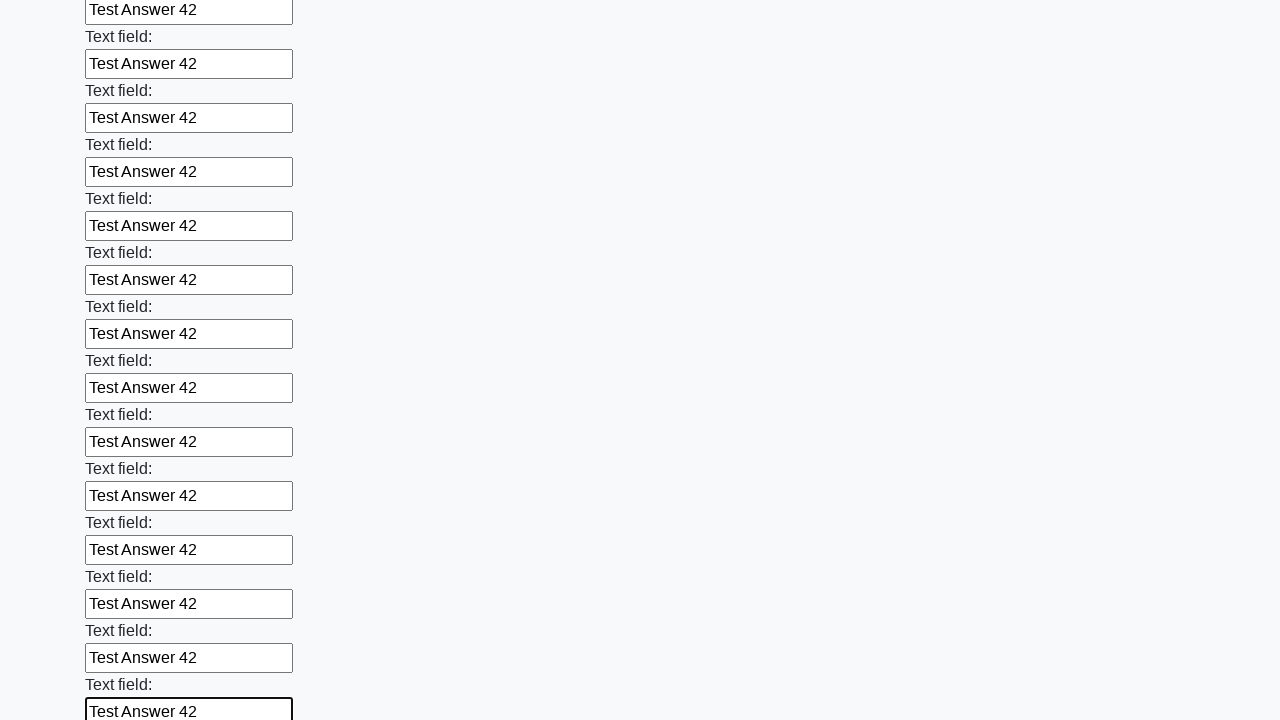

Filled input field with 'Test Answer 42' on input >> nth=70
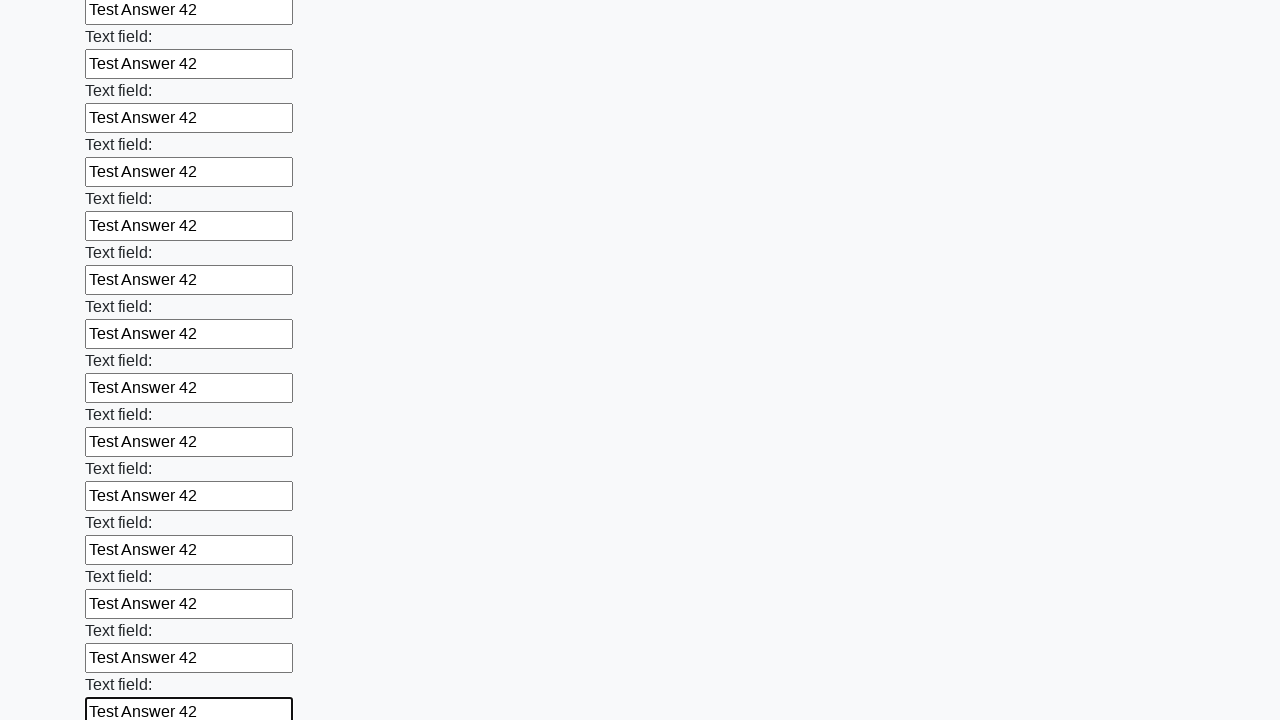

Filled input field with 'Test Answer 42' on input >> nth=71
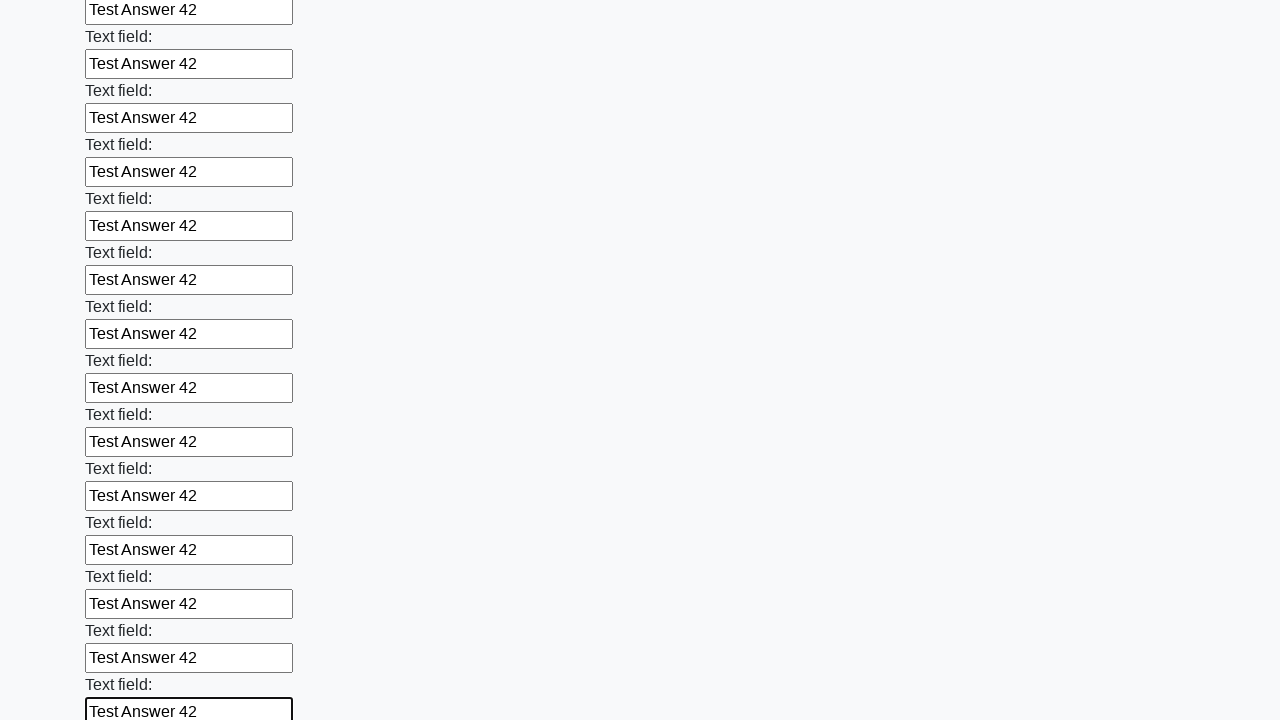

Filled input field with 'Test Answer 42' on input >> nth=72
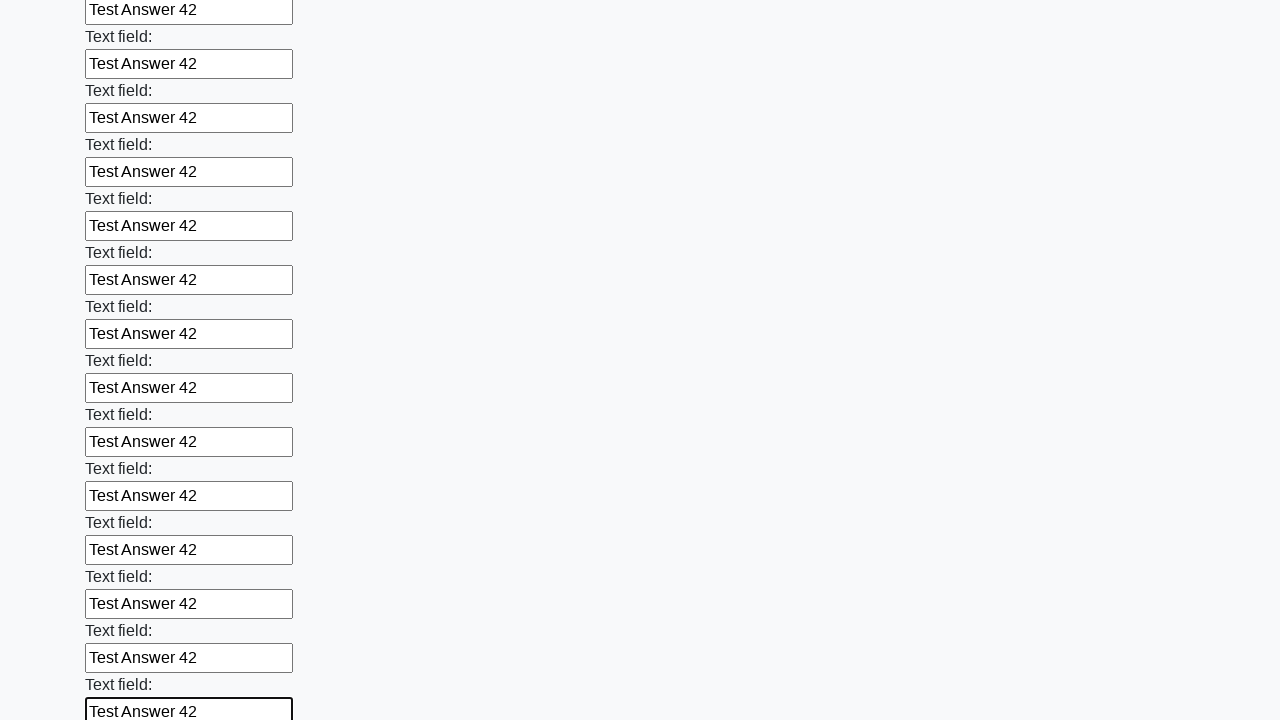

Filled input field with 'Test Answer 42' on input >> nth=73
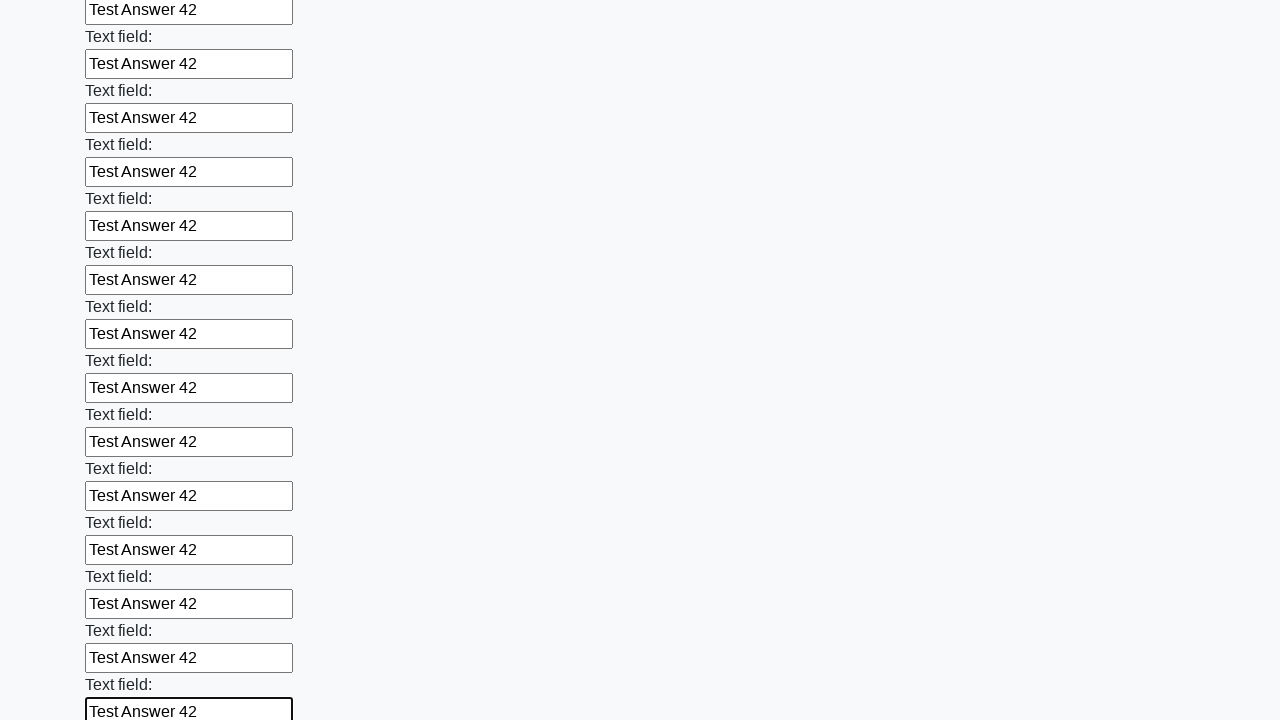

Filled input field with 'Test Answer 42' on input >> nth=74
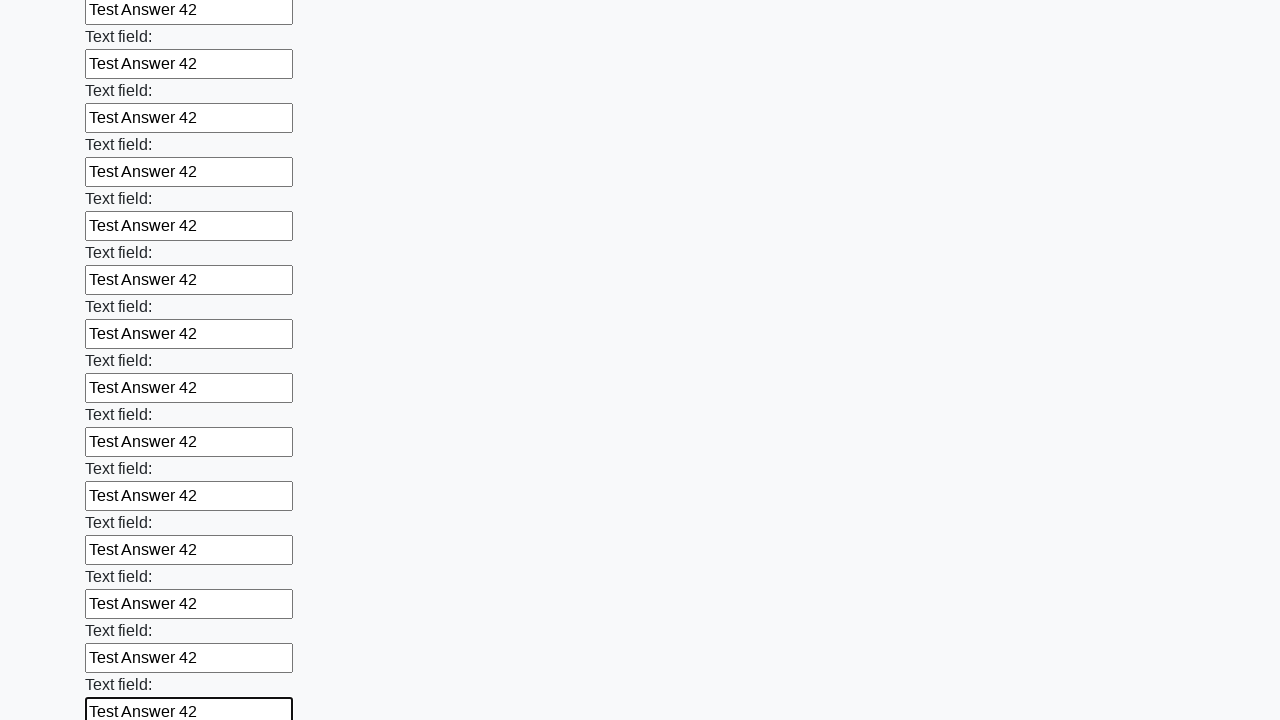

Filled input field with 'Test Answer 42' on input >> nth=75
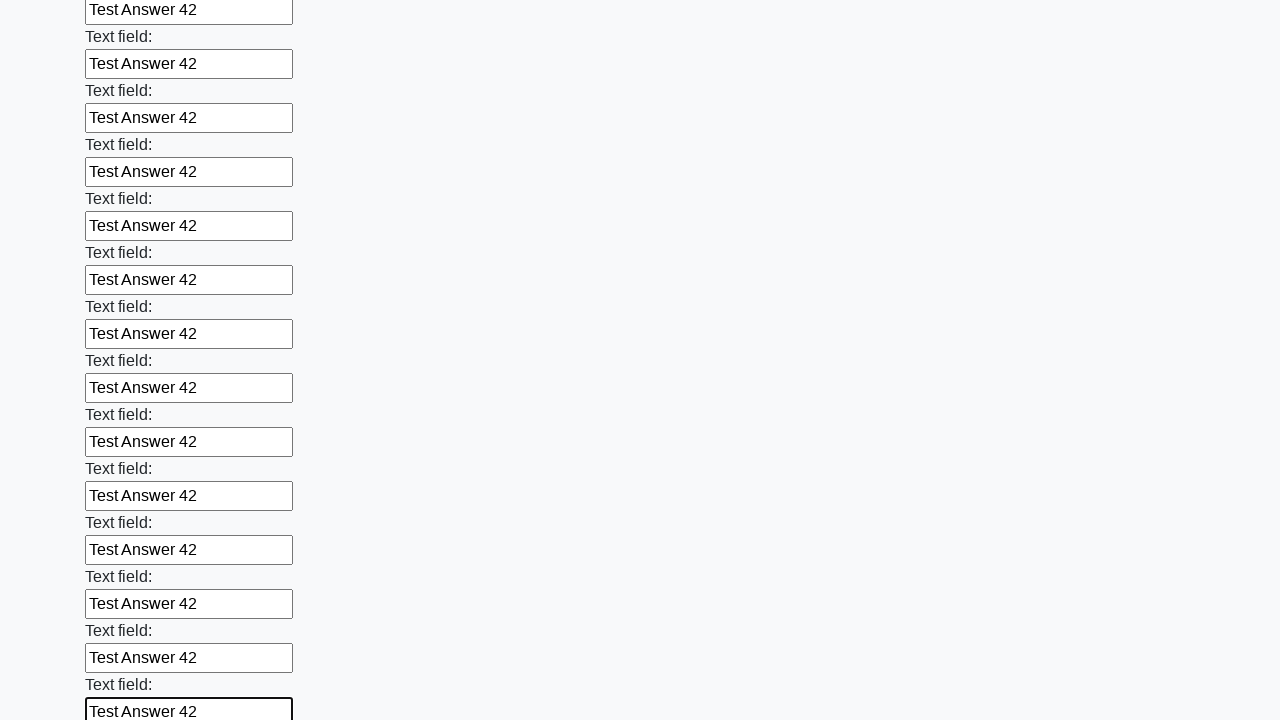

Filled input field with 'Test Answer 42' on input >> nth=76
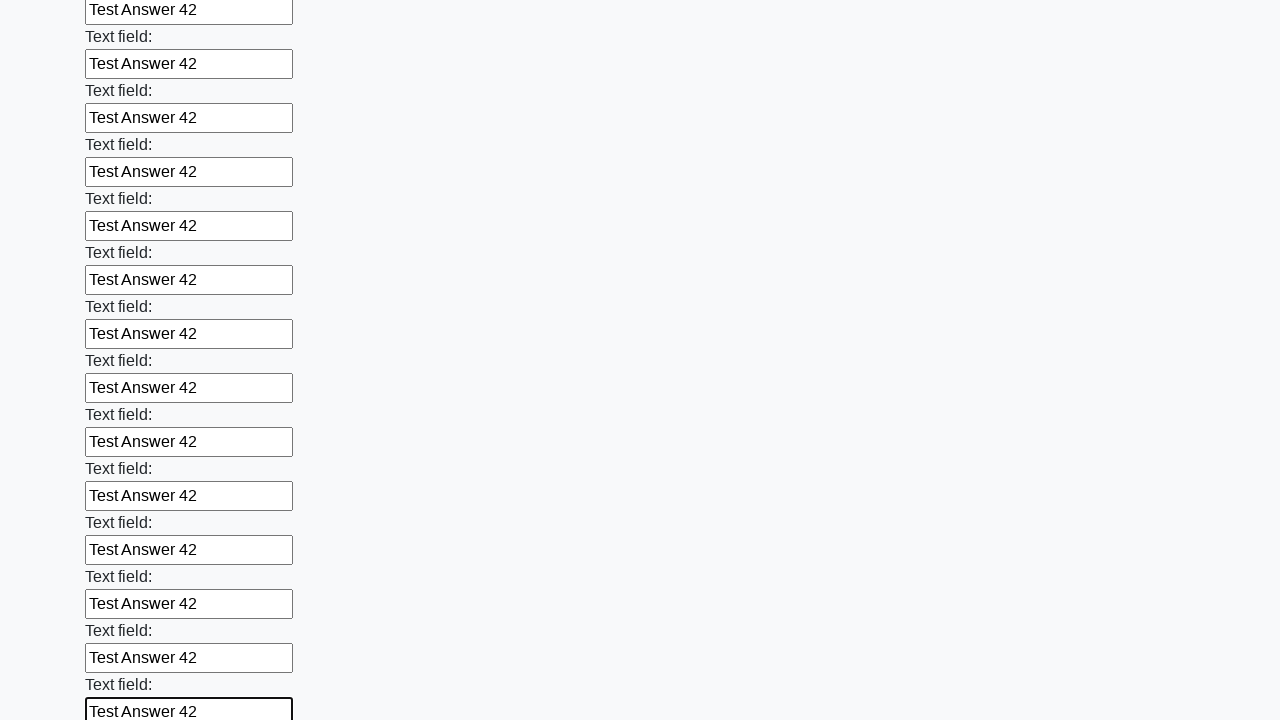

Filled input field with 'Test Answer 42' on input >> nth=77
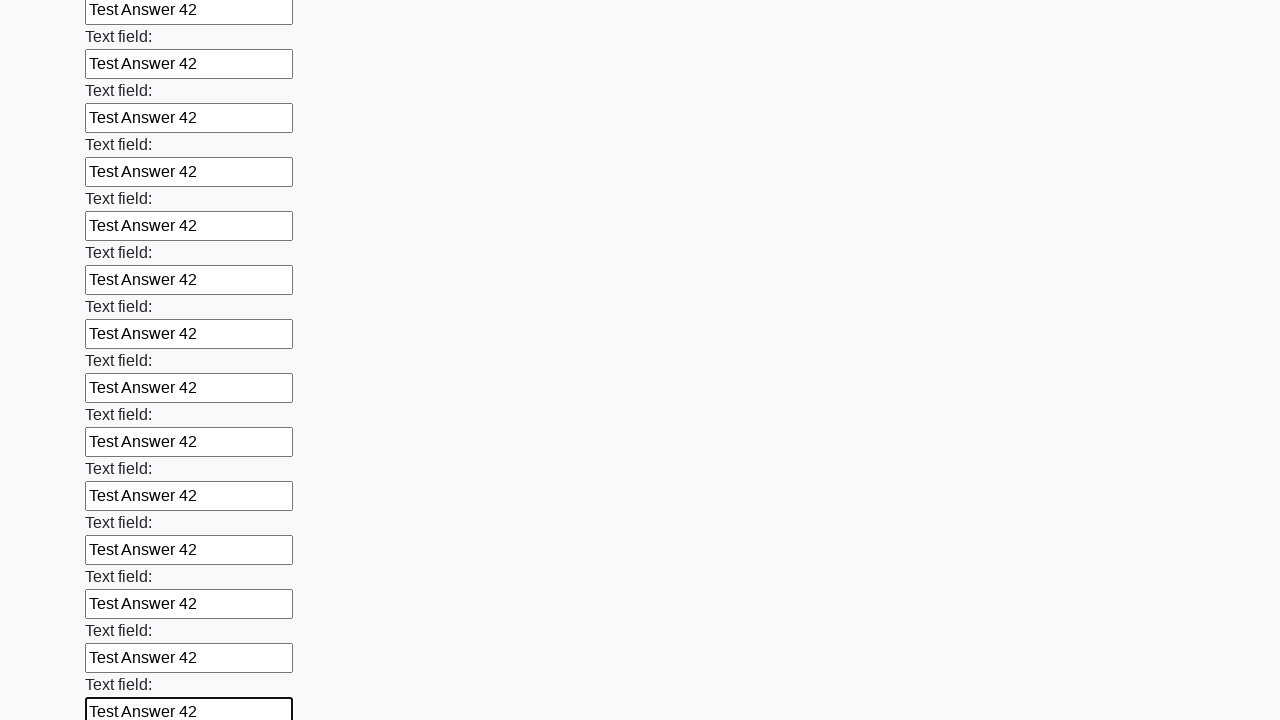

Filled input field with 'Test Answer 42' on input >> nth=78
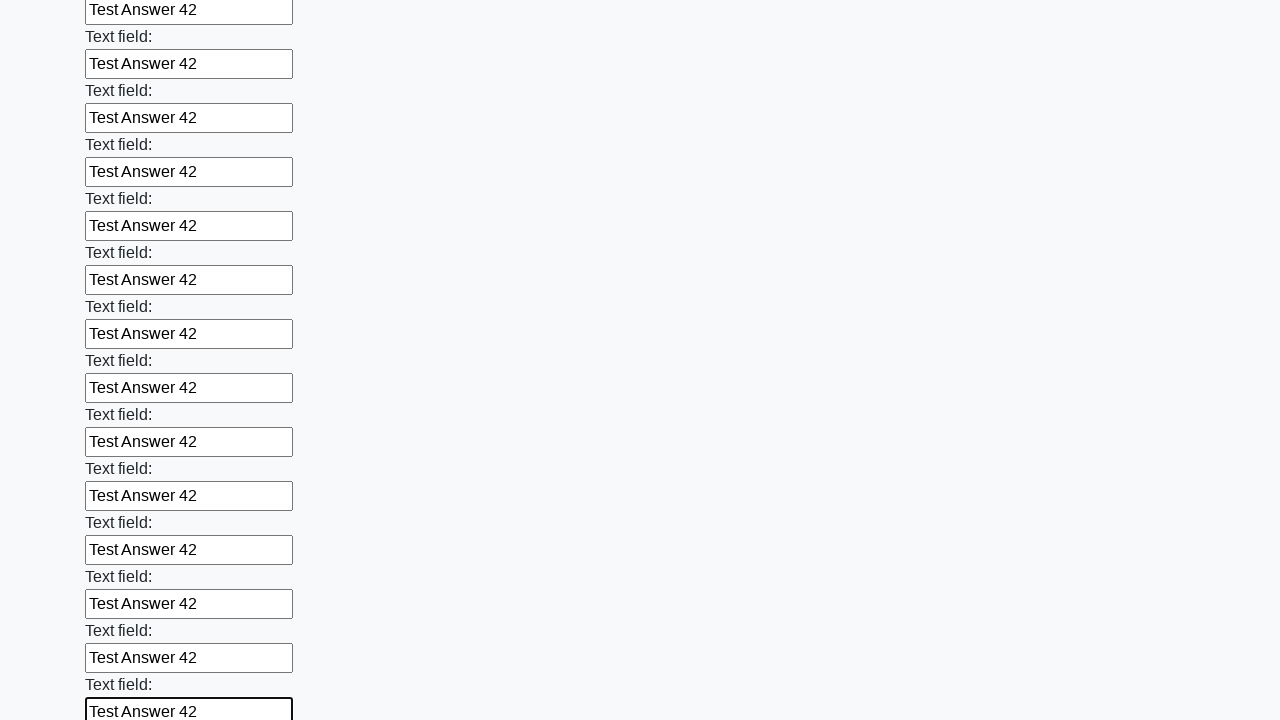

Filled input field with 'Test Answer 42' on input >> nth=79
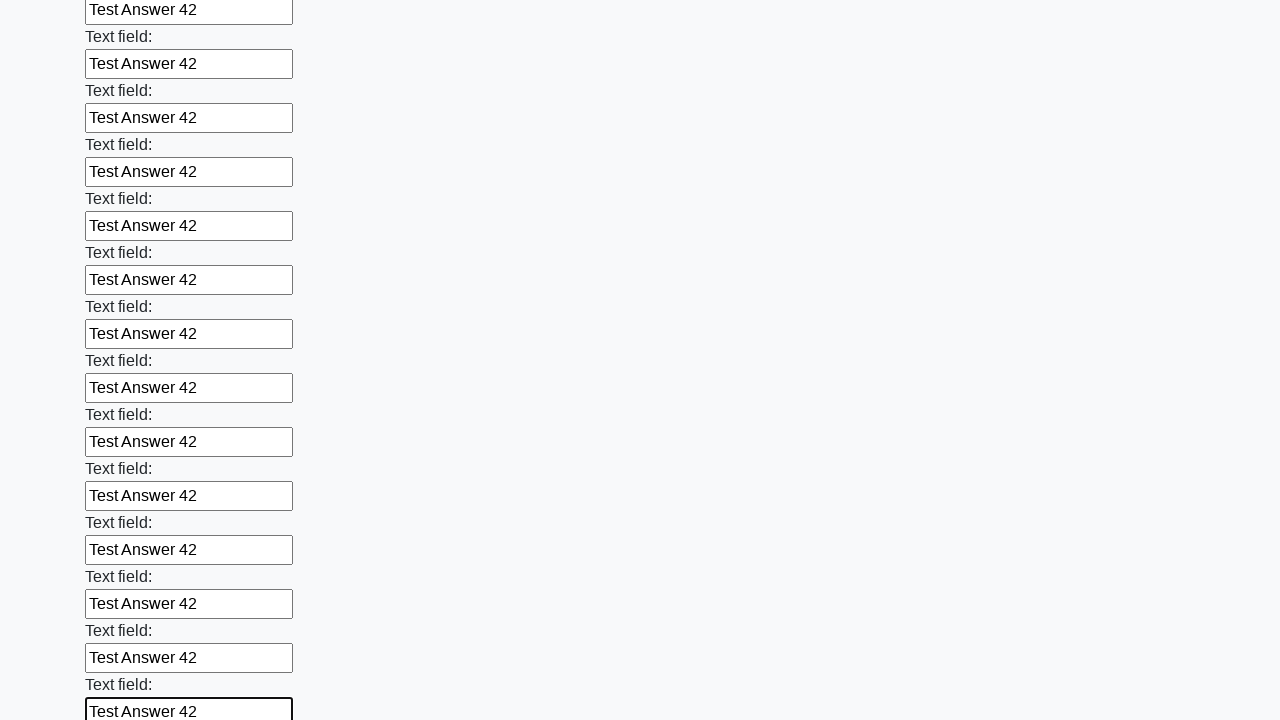

Filled input field with 'Test Answer 42' on input >> nth=80
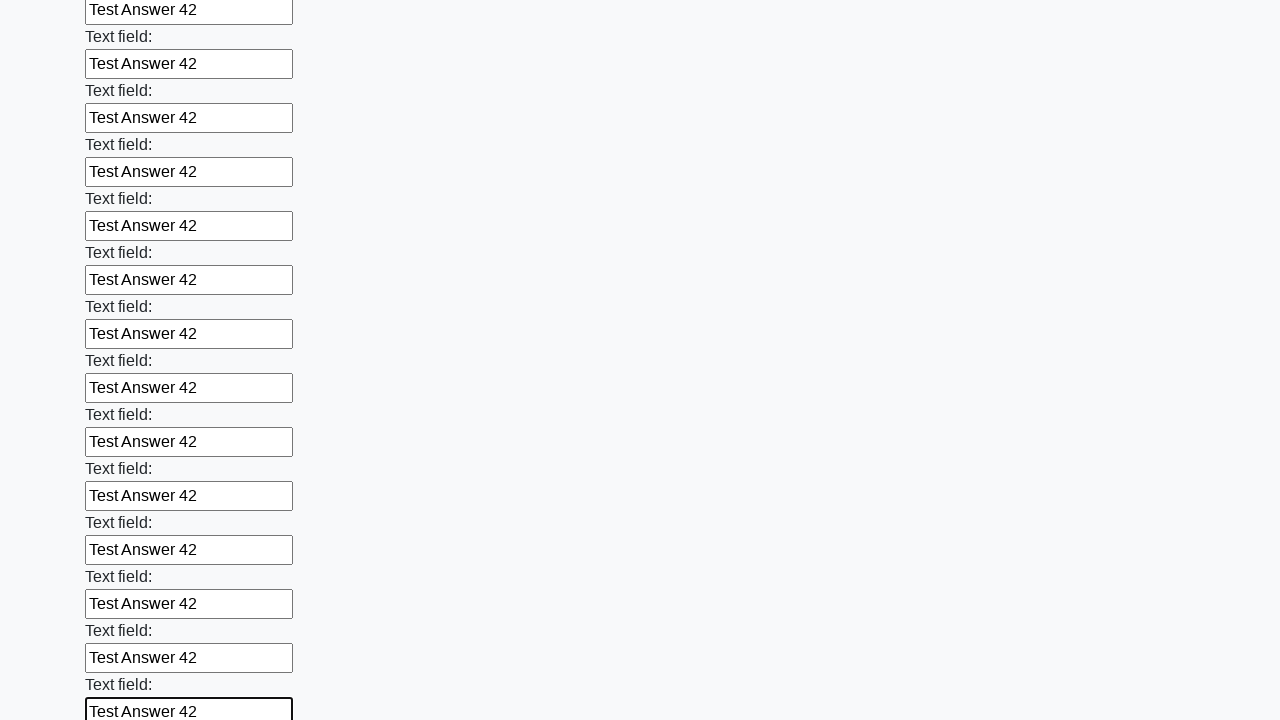

Filled input field with 'Test Answer 42' on input >> nth=81
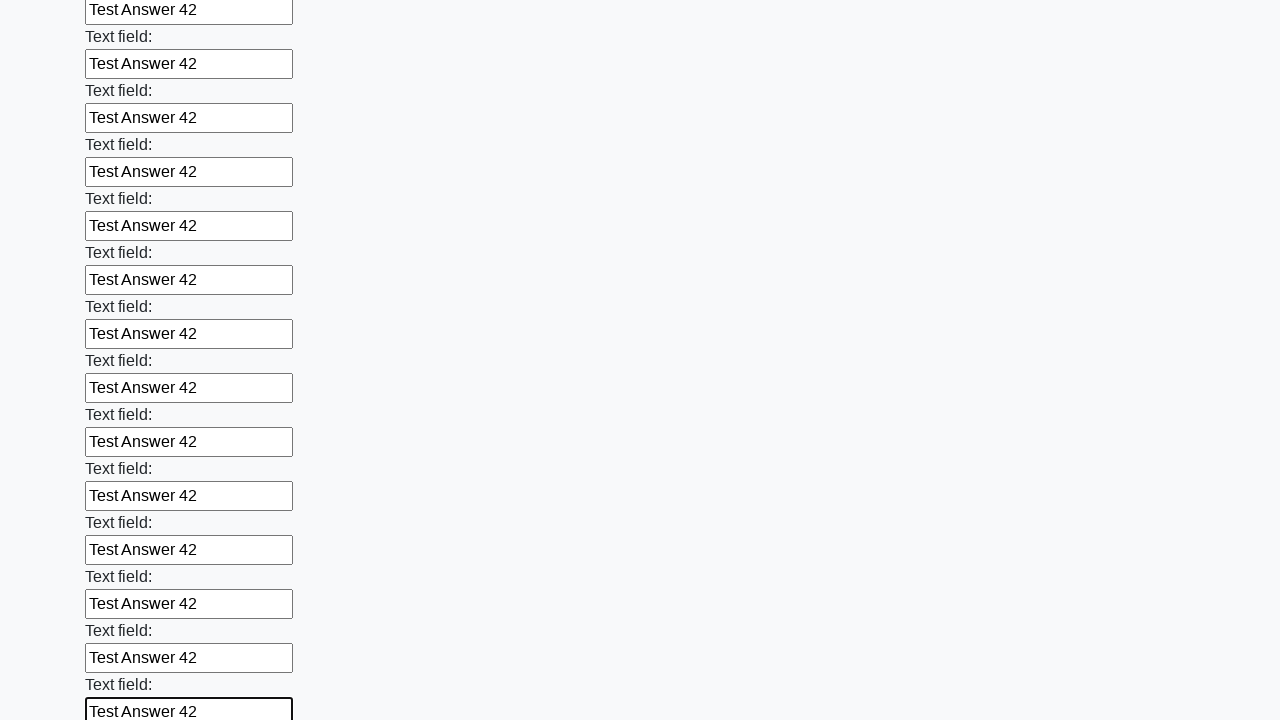

Filled input field with 'Test Answer 42' on input >> nth=82
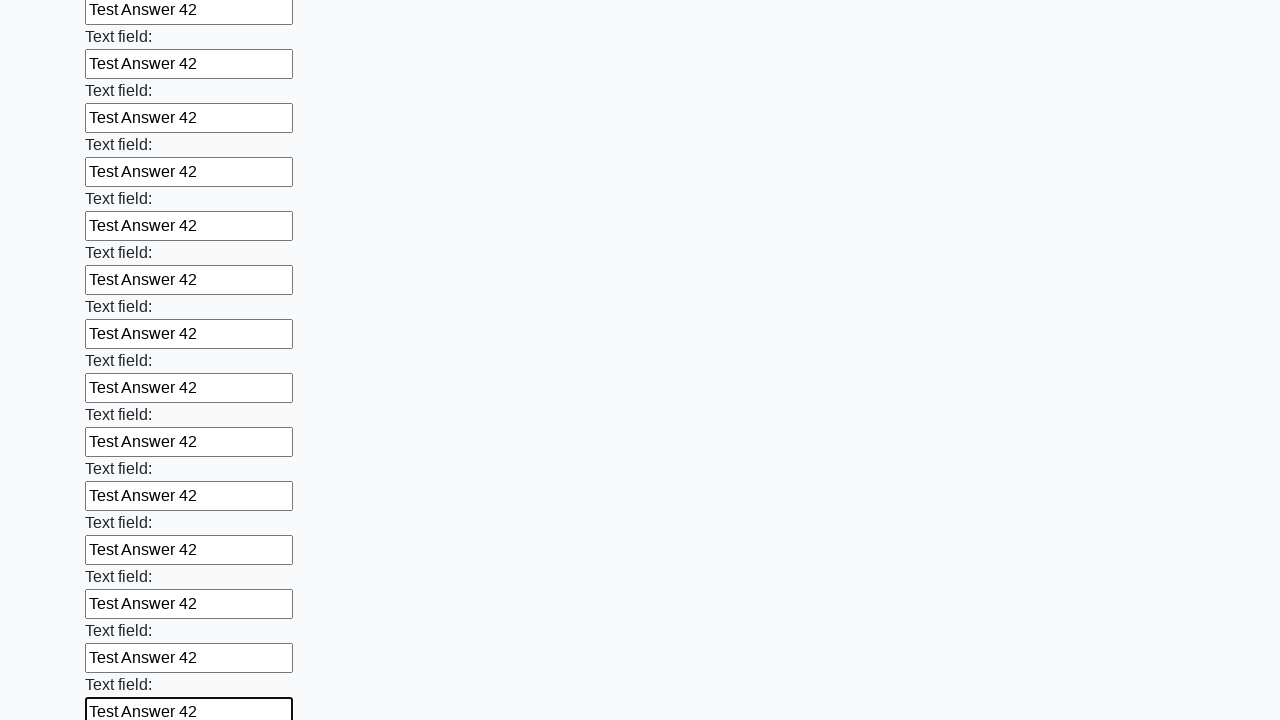

Filled input field with 'Test Answer 42' on input >> nth=83
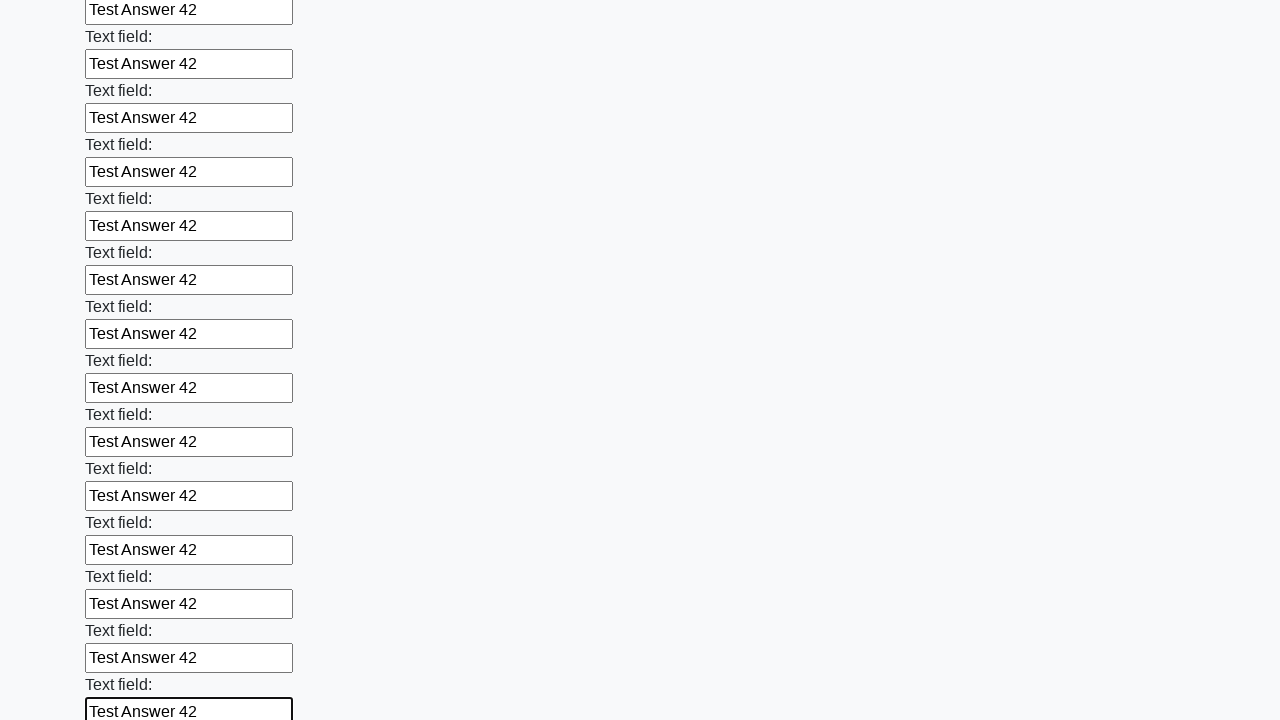

Filled input field with 'Test Answer 42' on input >> nth=84
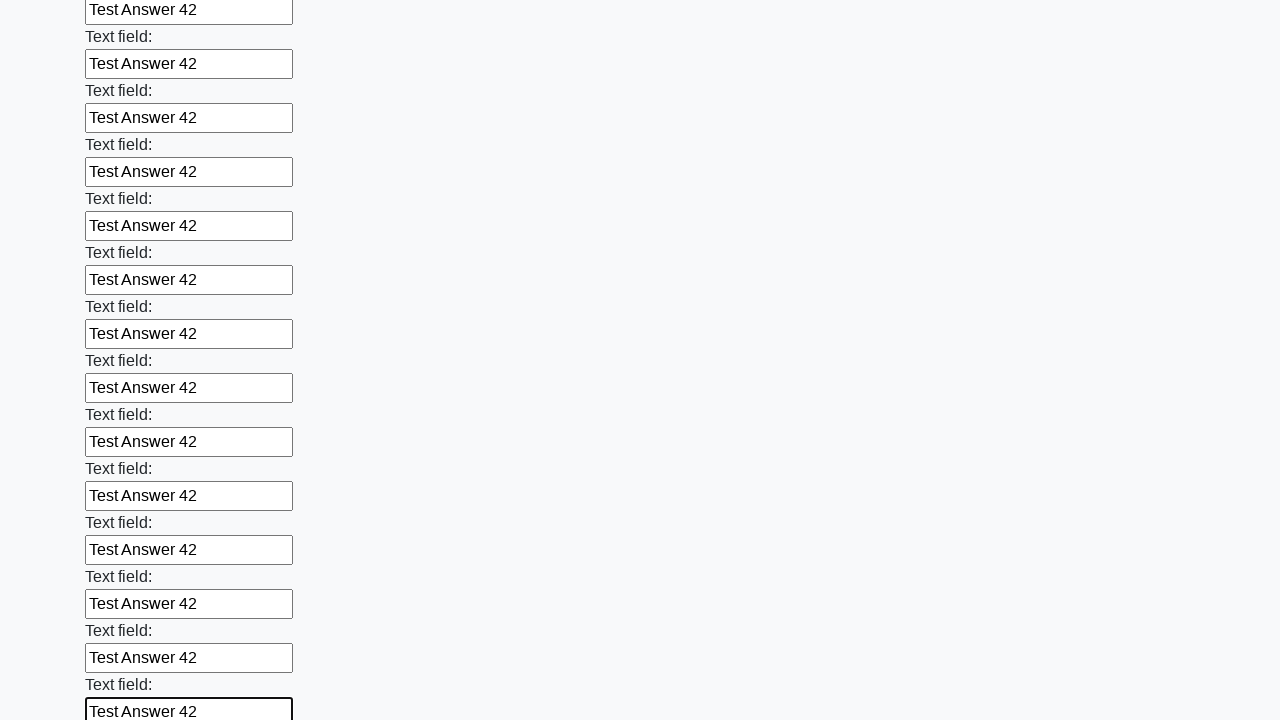

Filled input field with 'Test Answer 42' on input >> nth=85
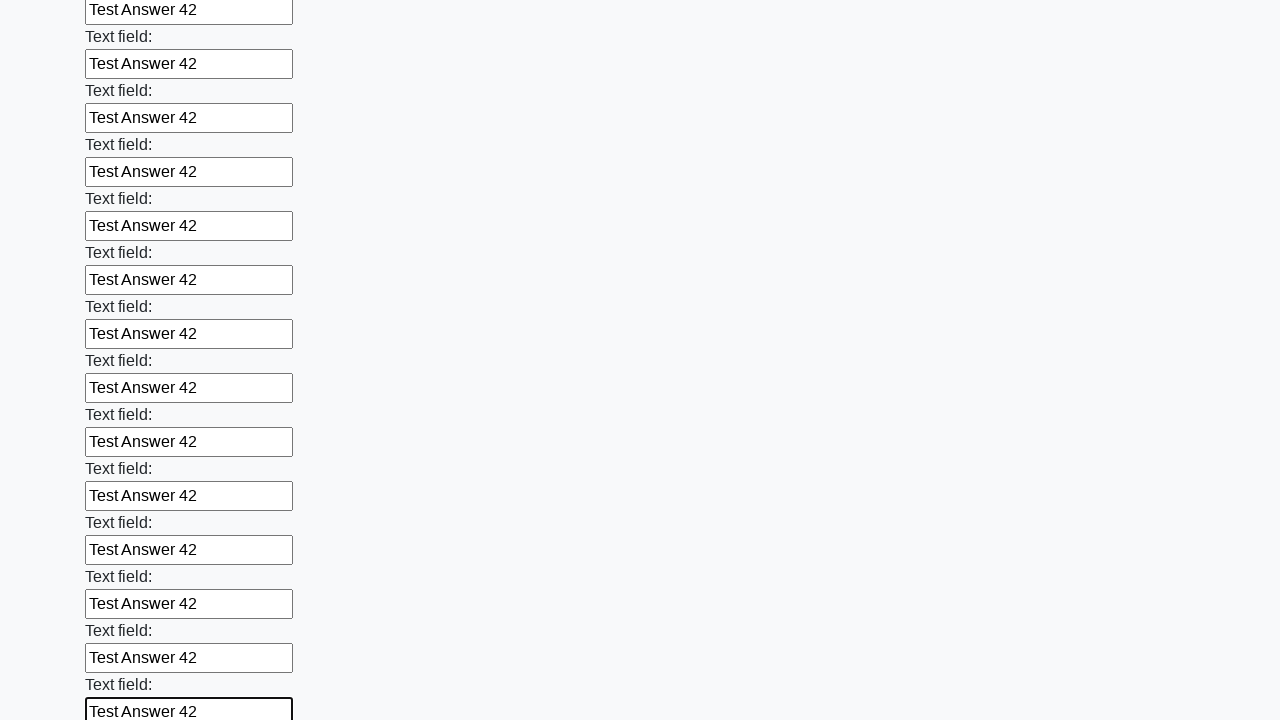

Filled input field with 'Test Answer 42' on input >> nth=86
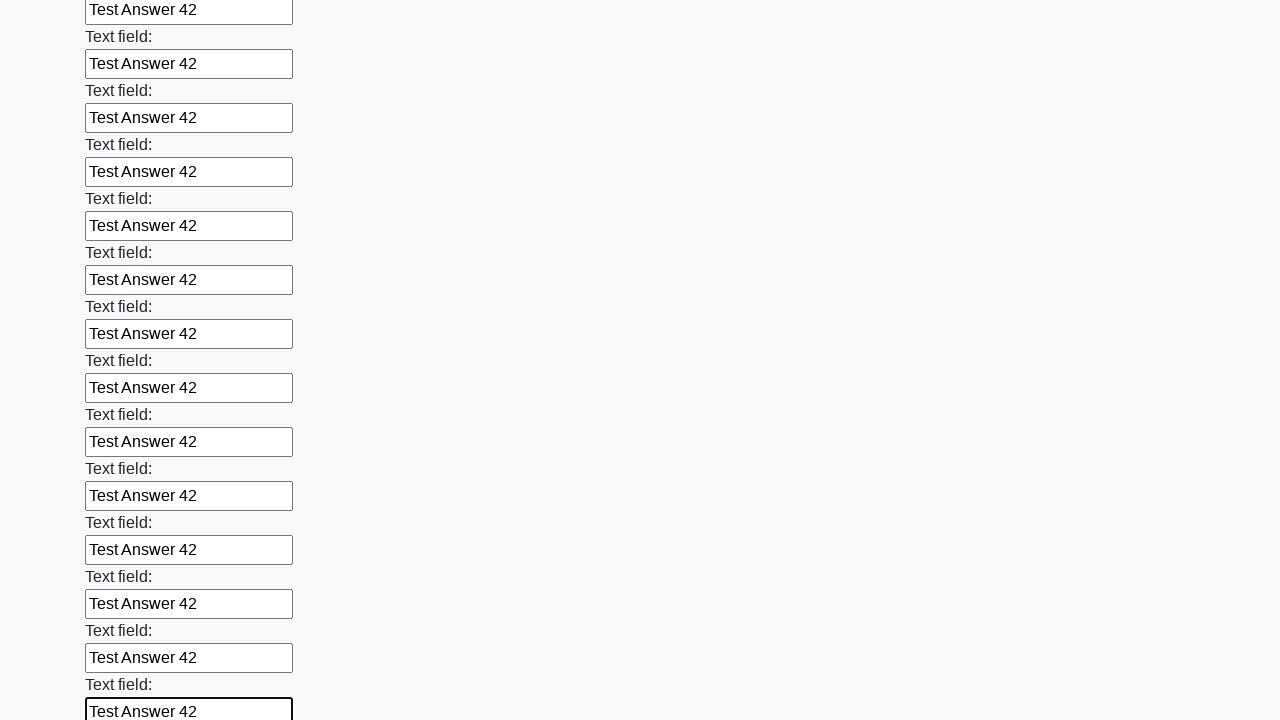

Filled input field with 'Test Answer 42' on input >> nth=87
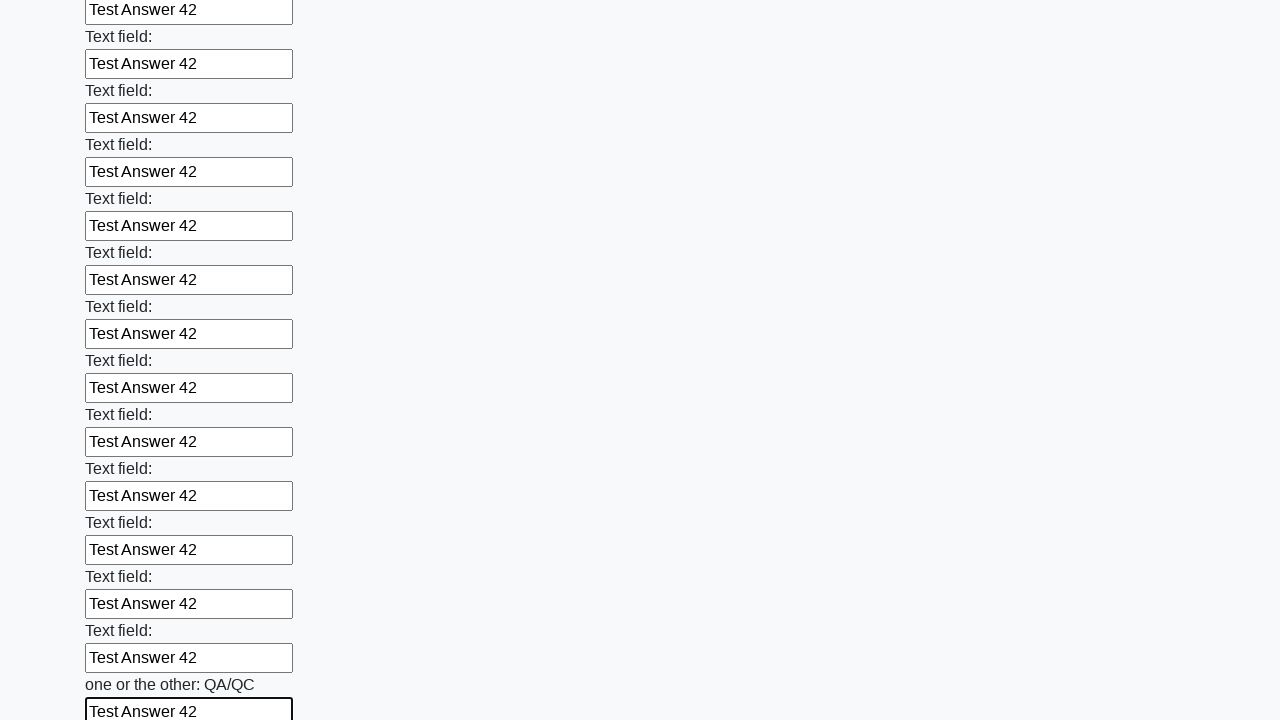

Filled input field with 'Test Answer 42' on input >> nth=88
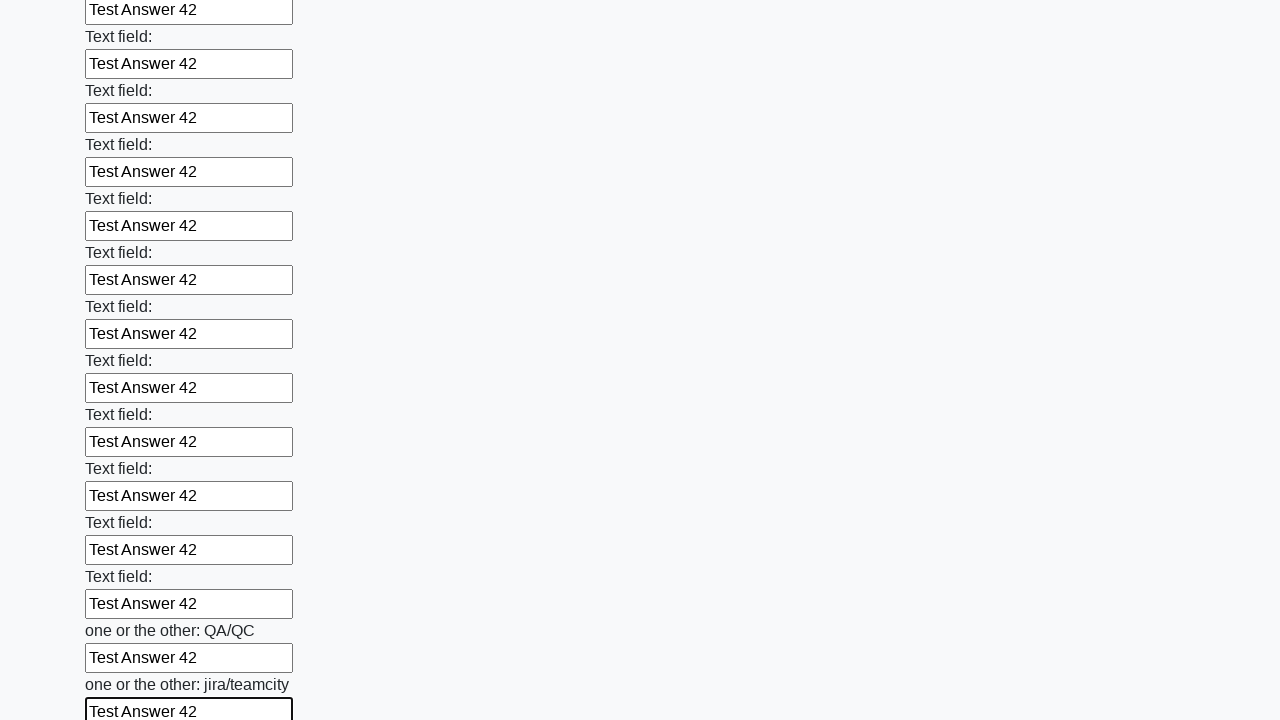

Filled input field with 'Test Answer 42' on input >> nth=89
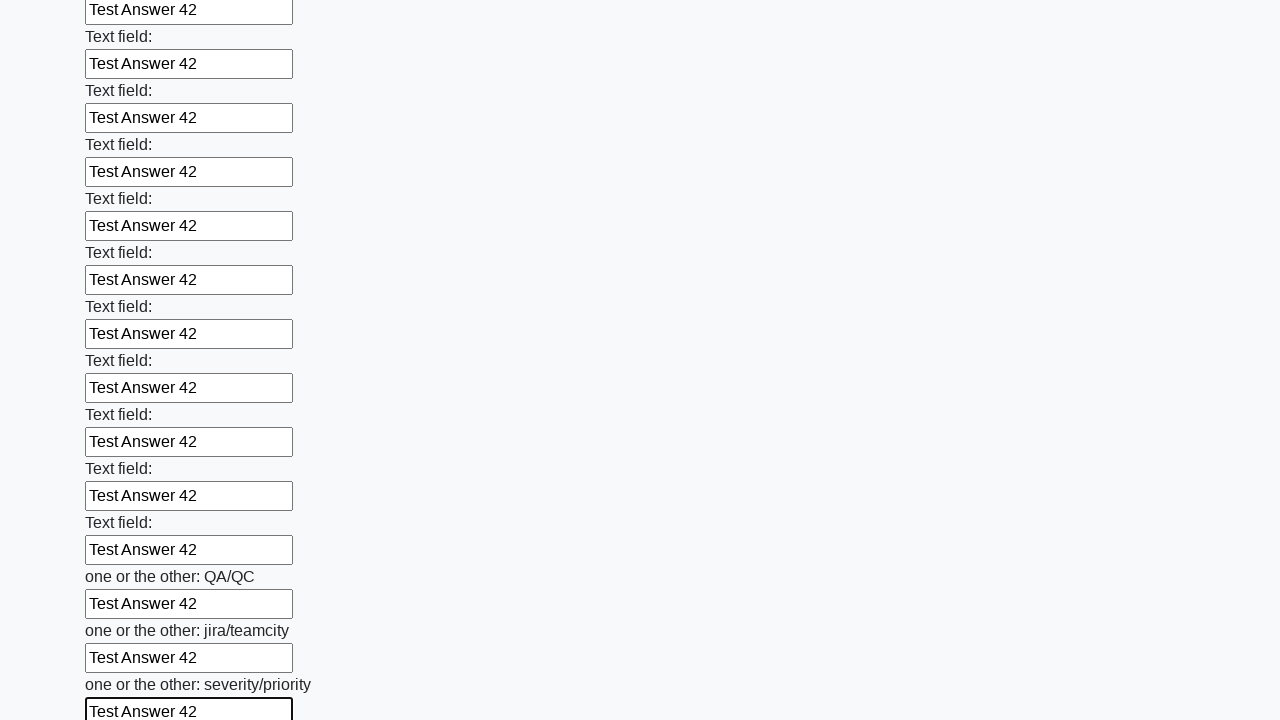

Filled input field with 'Test Answer 42' on input >> nth=90
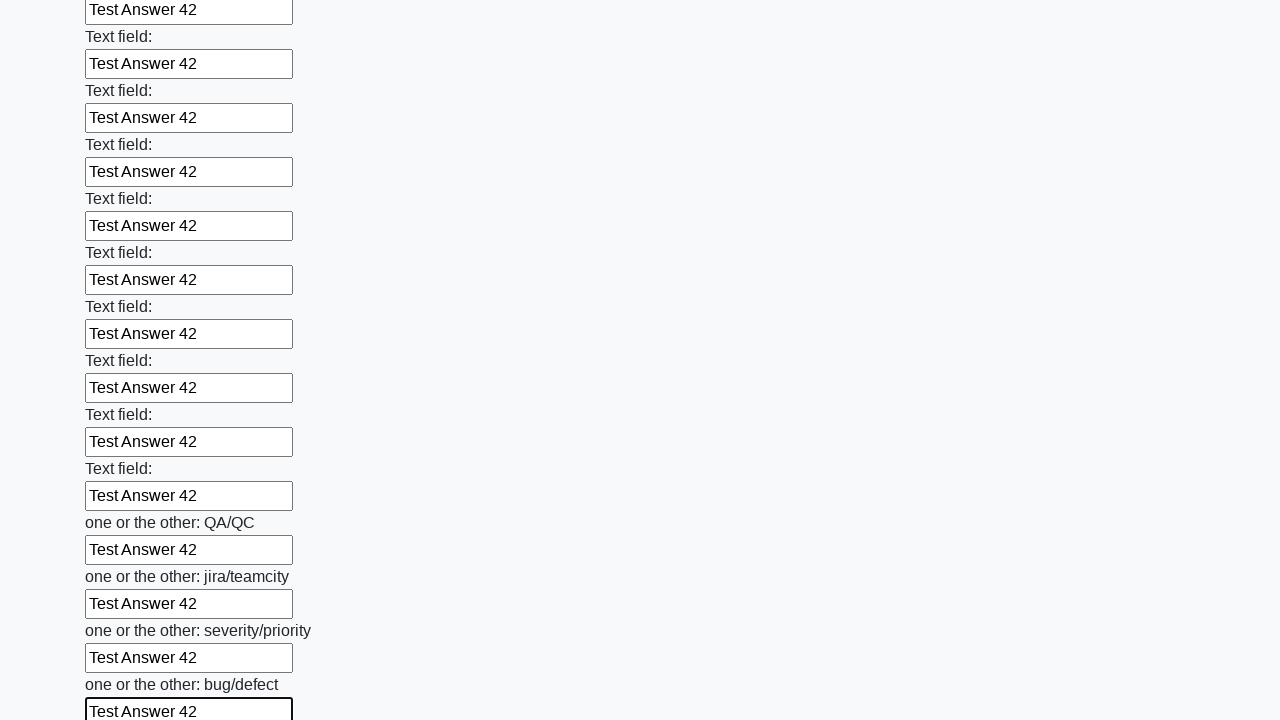

Filled input field with 'Test Answer 42' on input >> nth=91
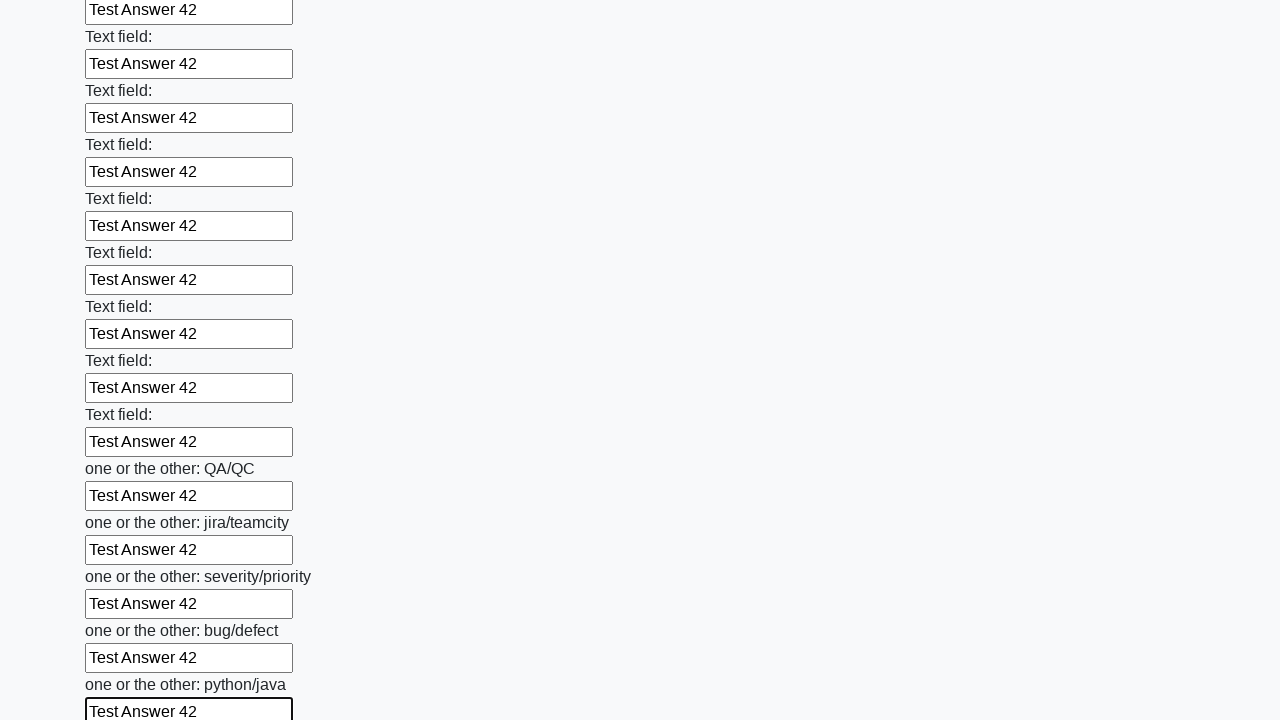

Filled input field with 'Test Answer 42' on input >> nth=92
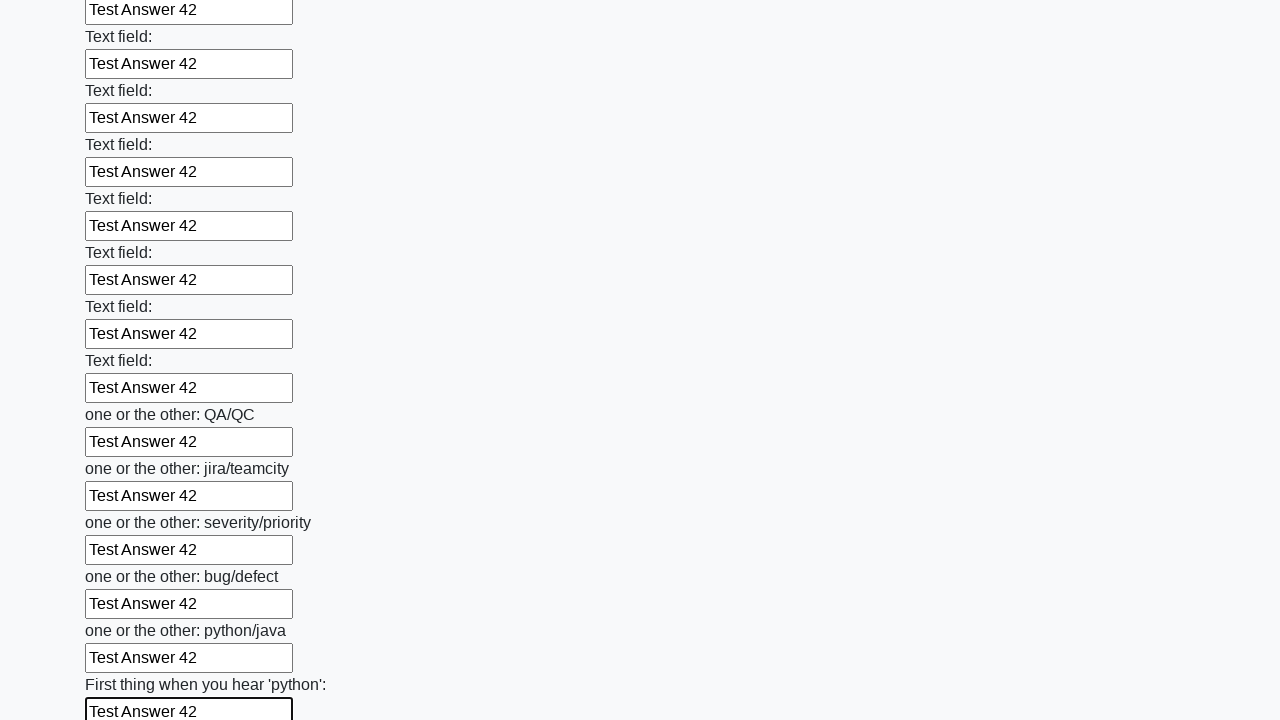

Filled input field with 'Test Answer 42' on input >> nth=93
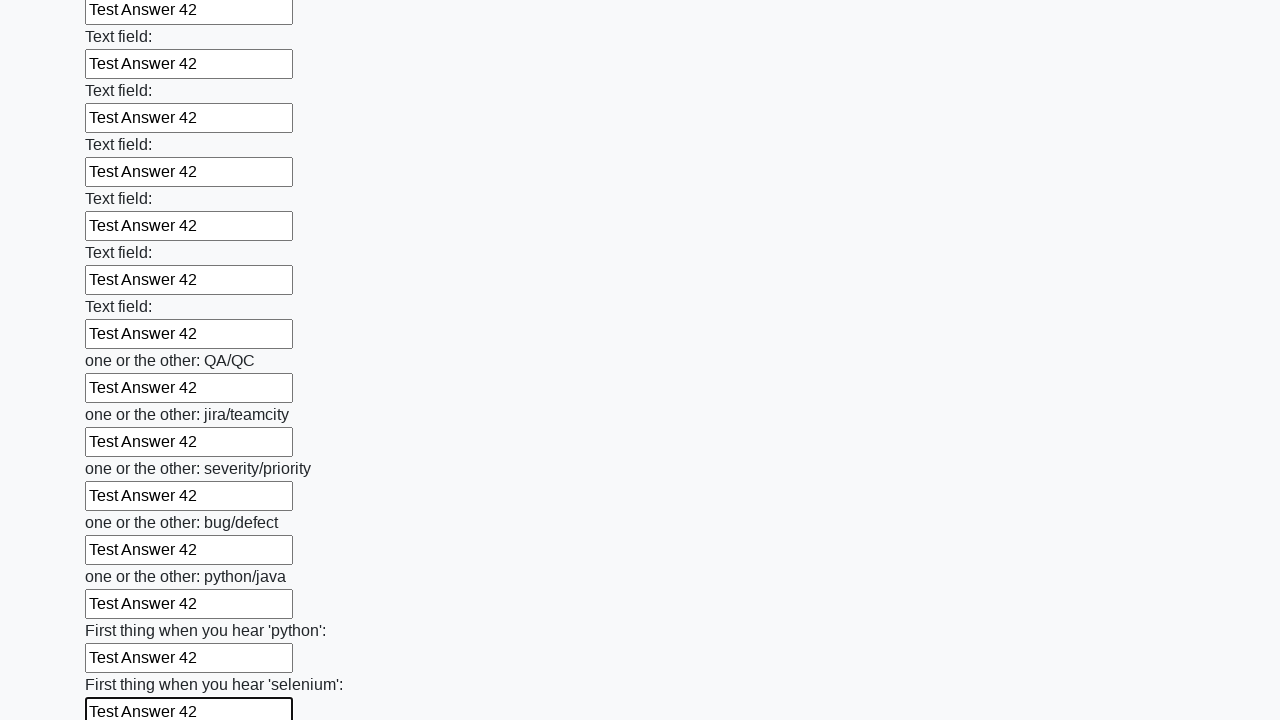

Filled input field with 'Test Answer 42' on input >> nth=94
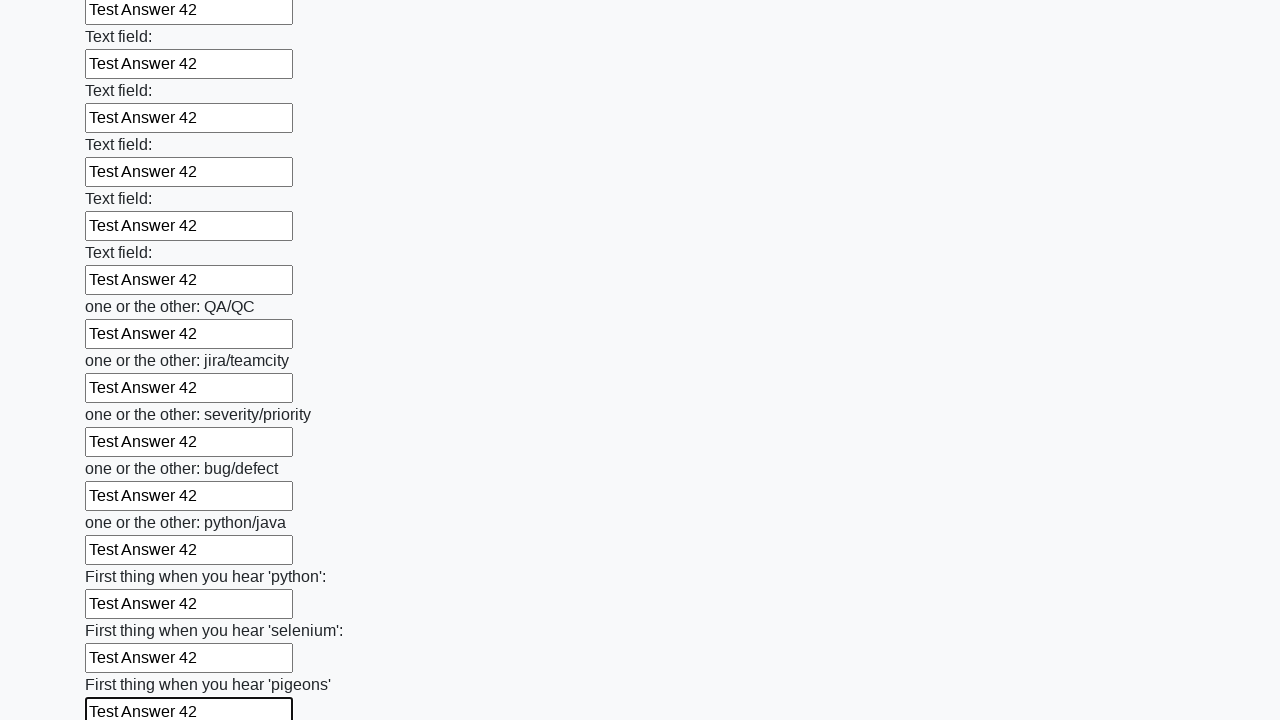

Filled input field with 'Test Answer 42' on input >> nth=95
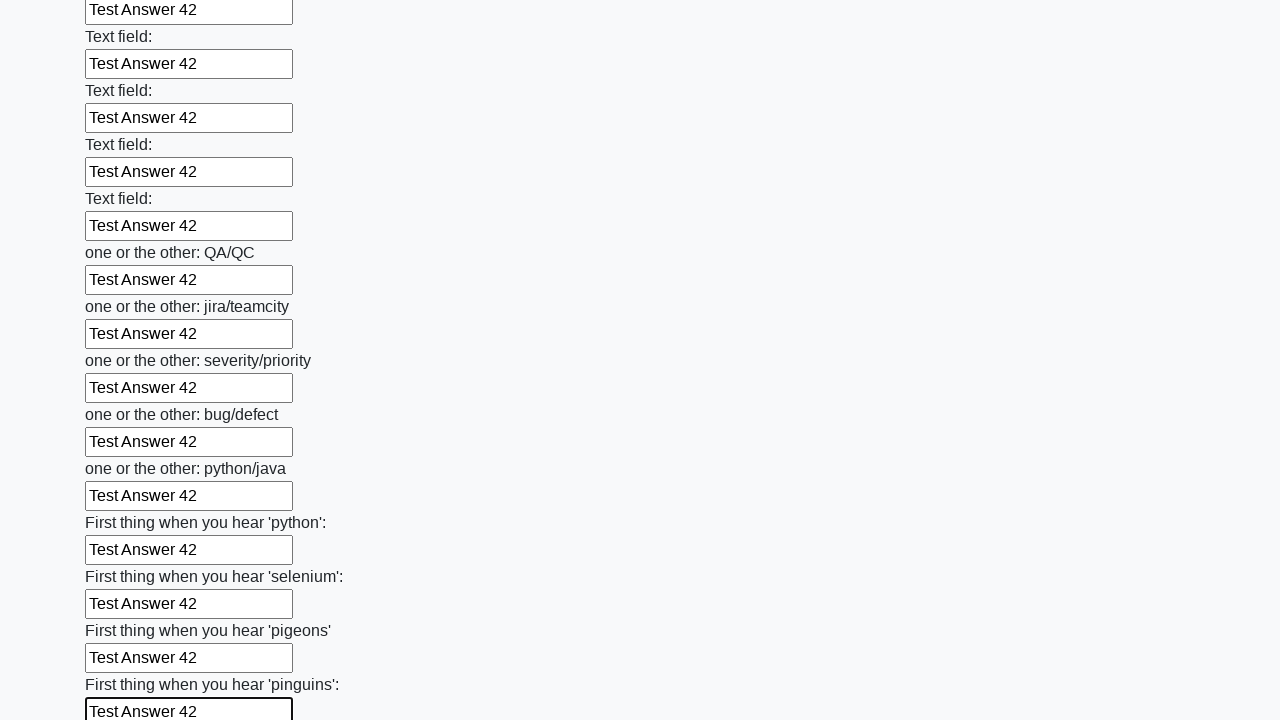

Filled input field with 'Test Answer 42' on input >> nth=96
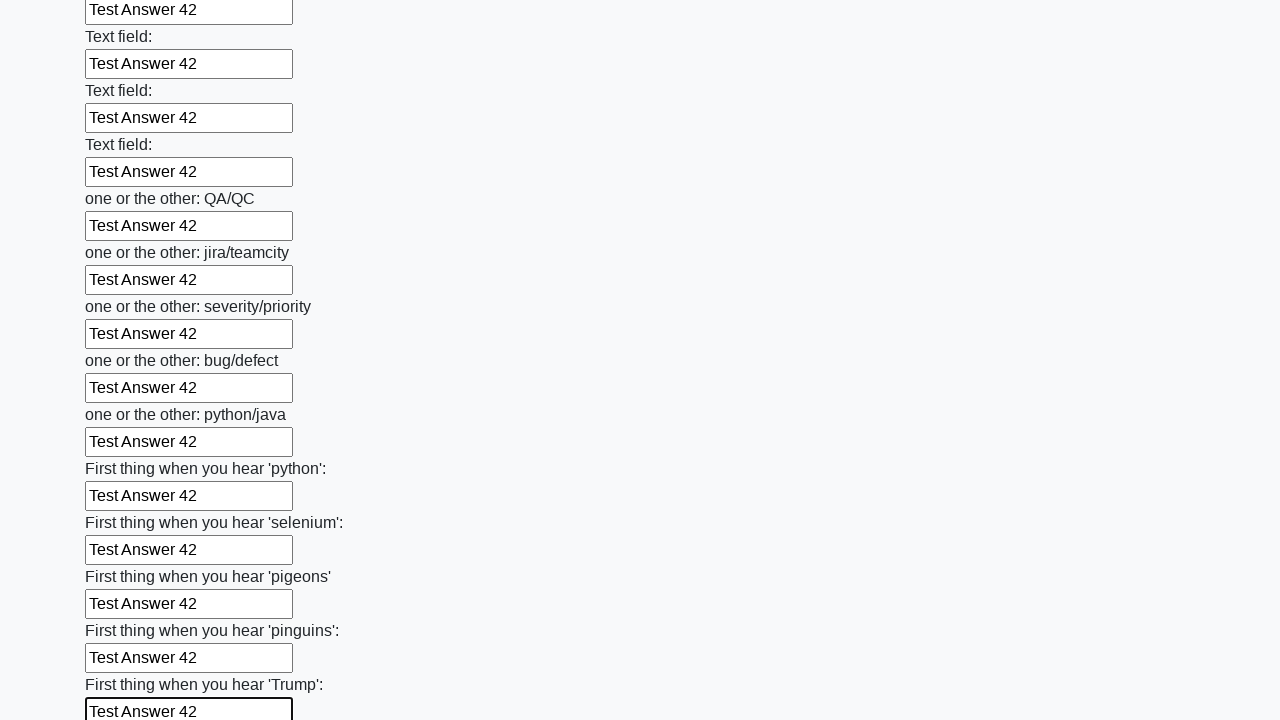

Filled input field with 'Test Answer 42' on input >> nth=97
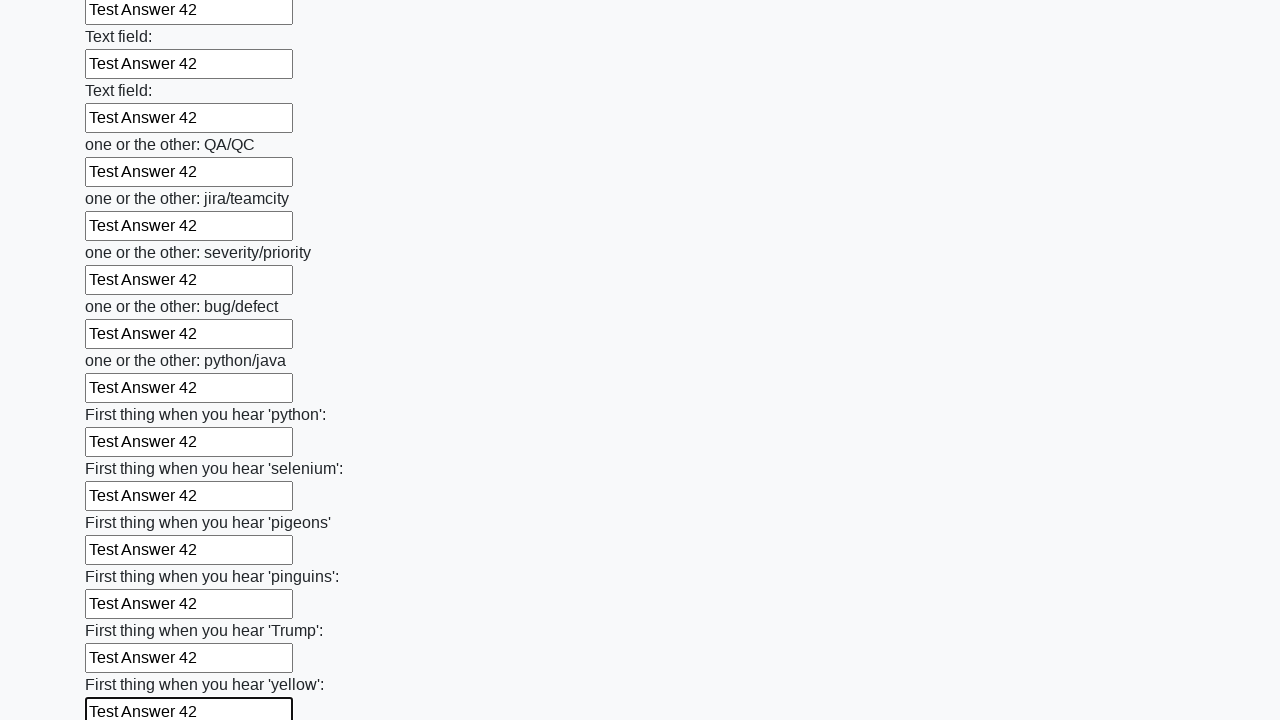

Filled input field with 'Test Answer 42' on input >> nth=98
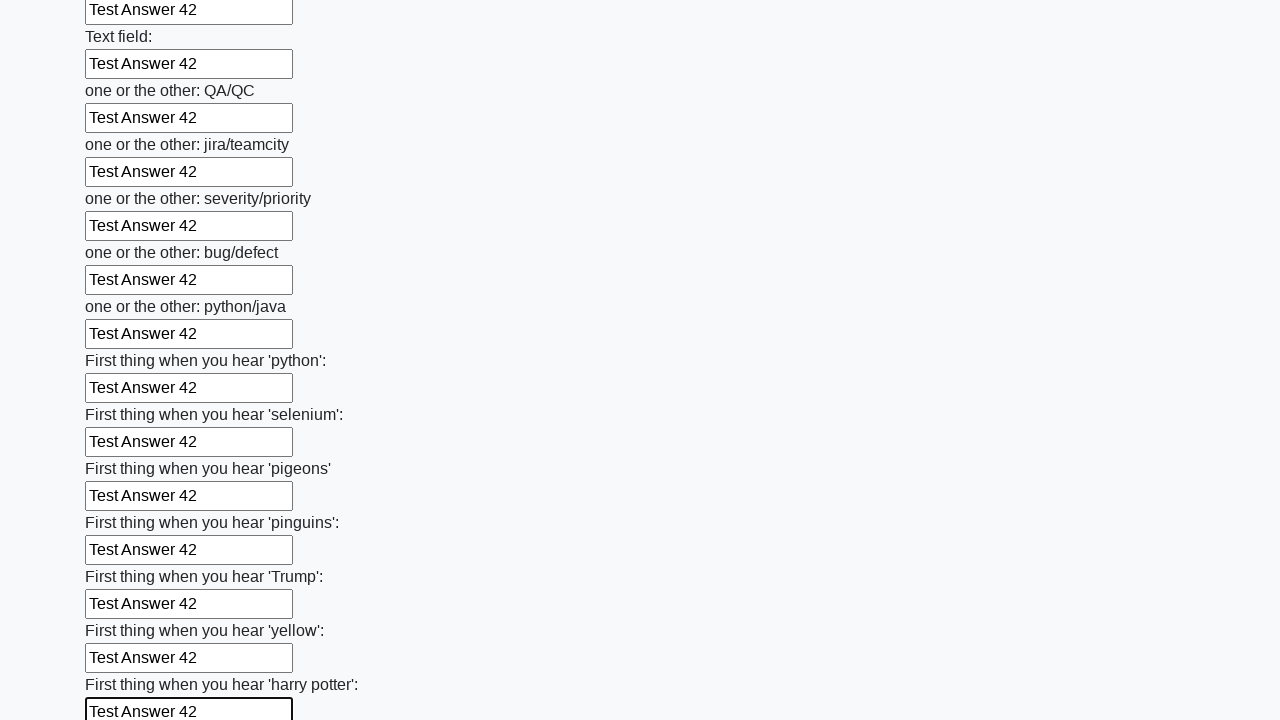

Filled input field with 'Test Answer 42' on input >> nth=99
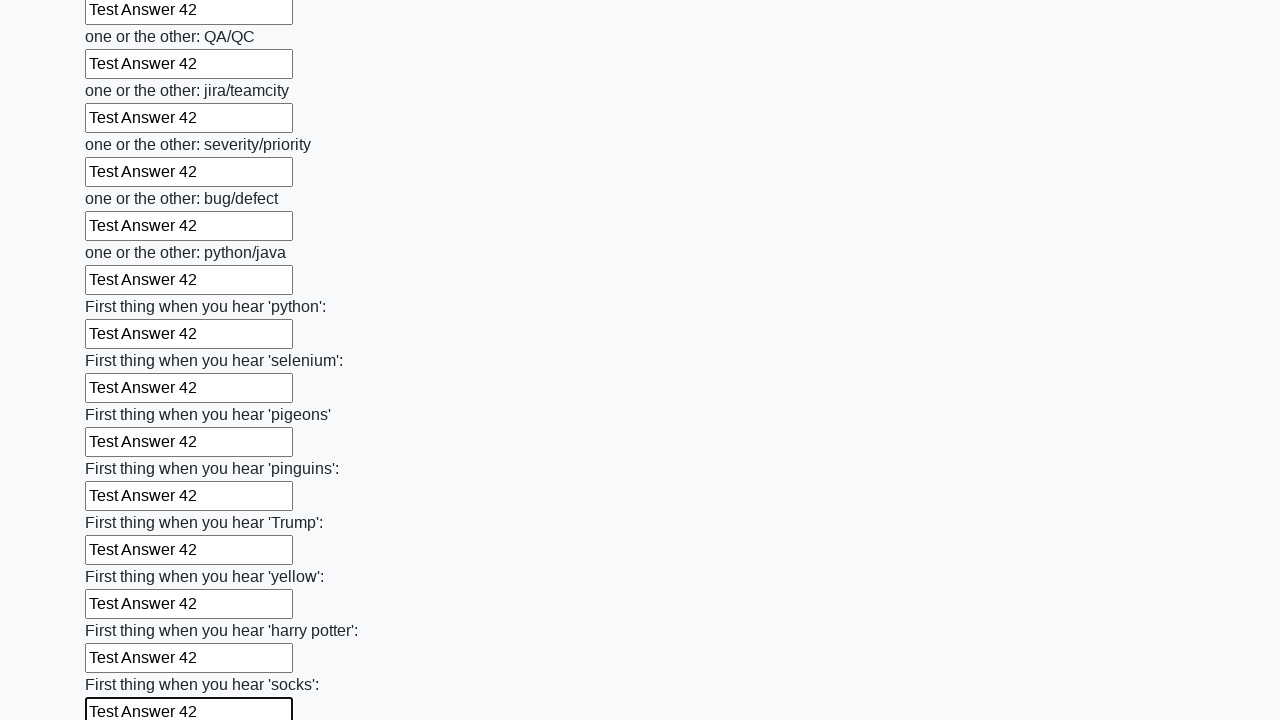

Clicked the submit button to submit the form at (123, 611) on button.btn
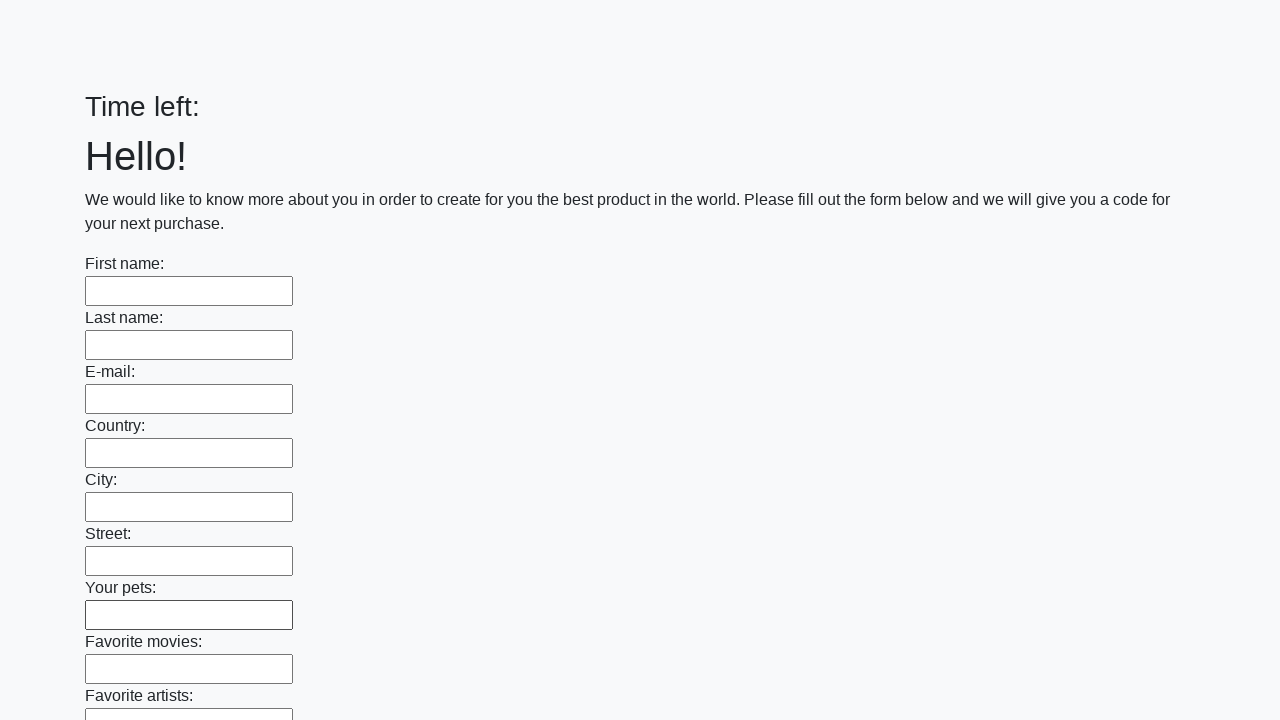

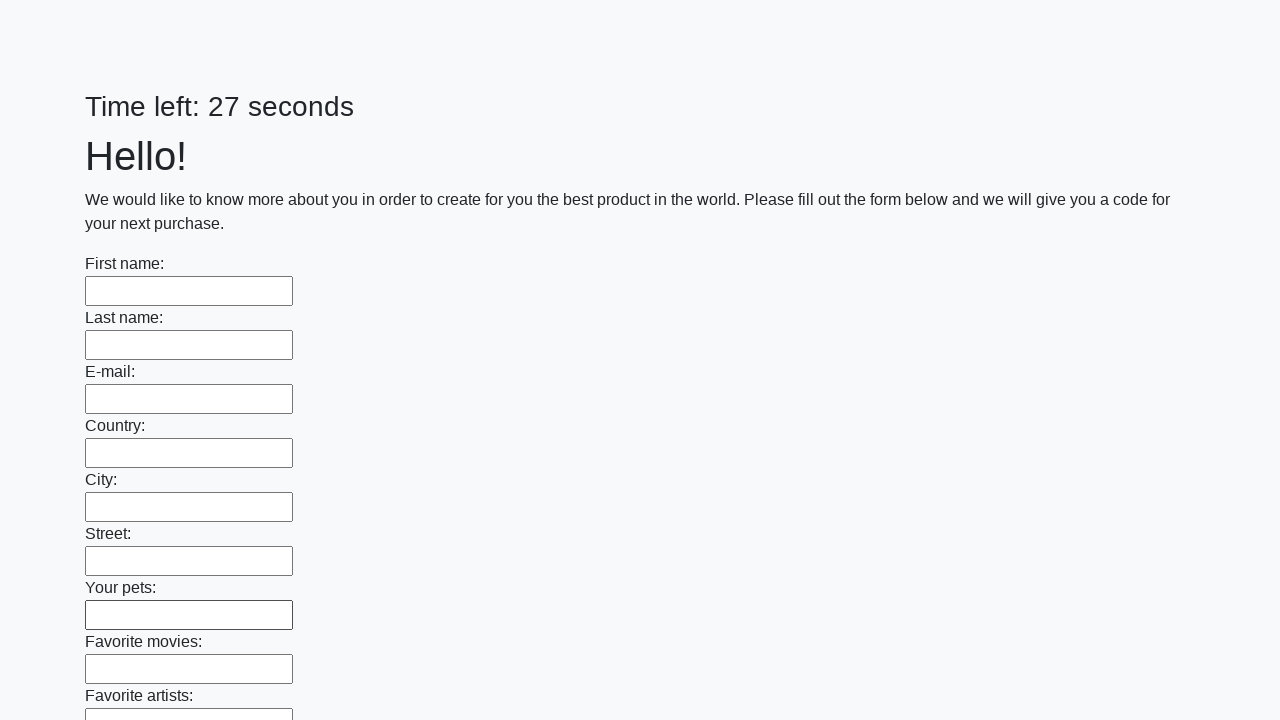